Tests XYZ Bank demo application by creating customers, opening accounts, performing deposits and withdrawals, and then deleting all customers. This is a comprehensive end-to-end test of the demo banking application's functionality.

Starting URL: https://www.globalsqa.com/angularJs-protractor/BankingProject/#/login

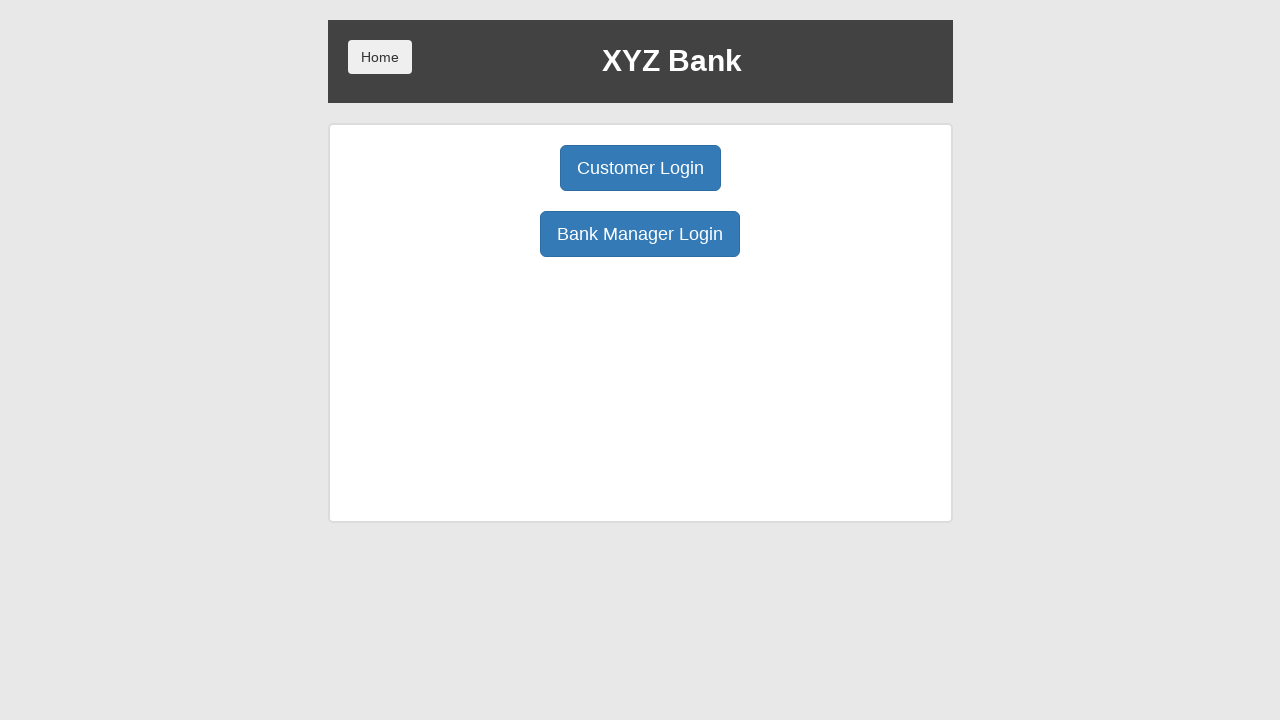

Clicked Bank Manager Login button at (640, 234) on button:has-text('Bank Manager Login')
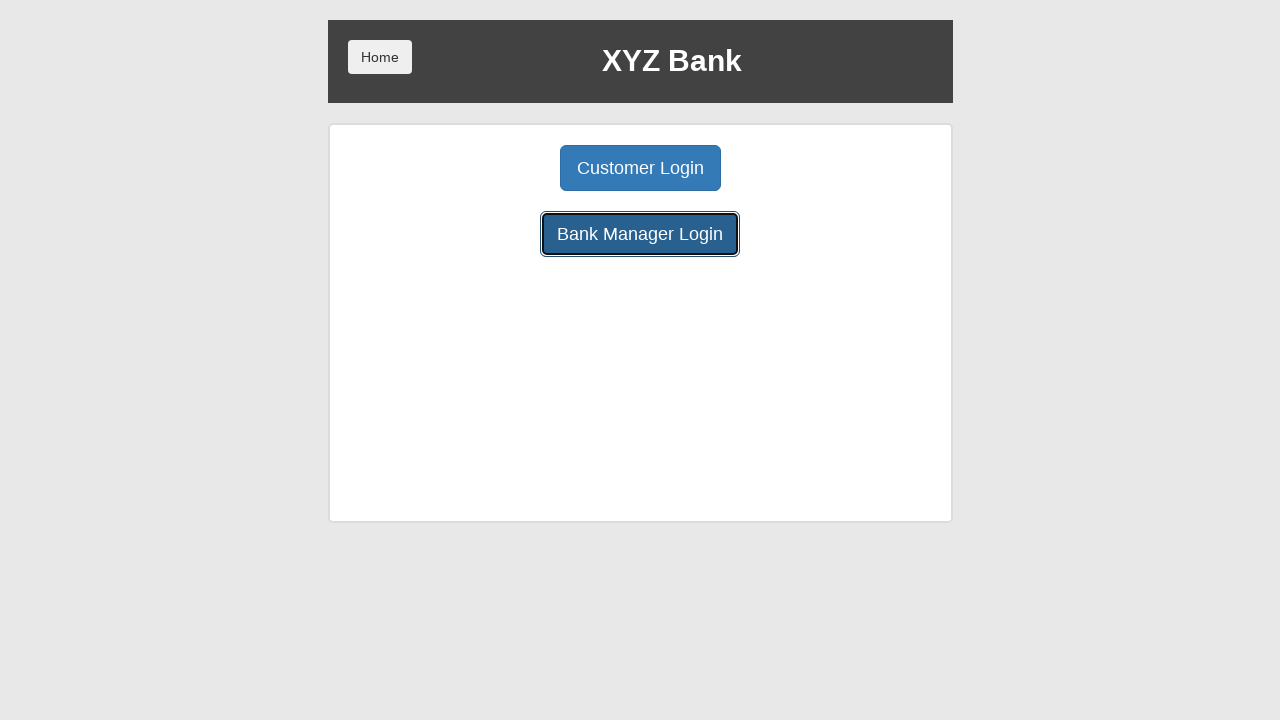

Clicked Add Customer button at (502, 168) on button:has-text('Add Customer')
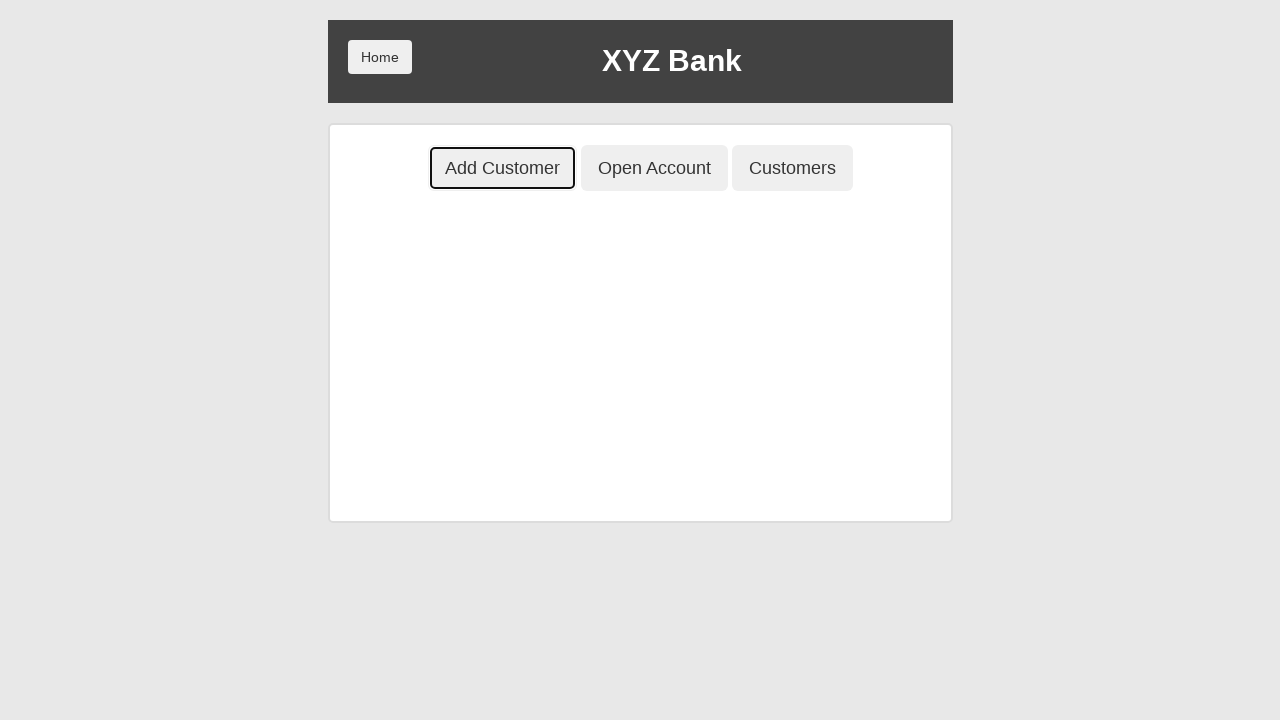

Filled first name field with 'Eipdgib' on input[ng-model='fName']
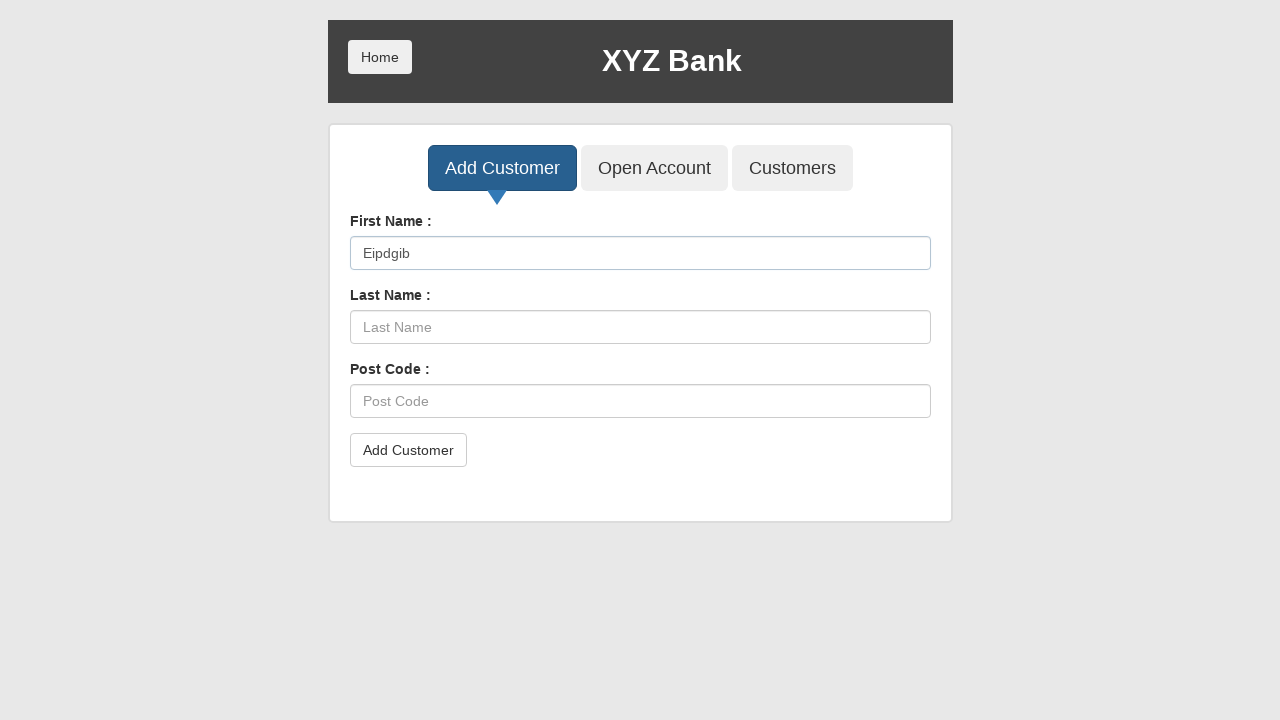

Filled last name field with 'Pnpwygv' on input[ng-model='lName']
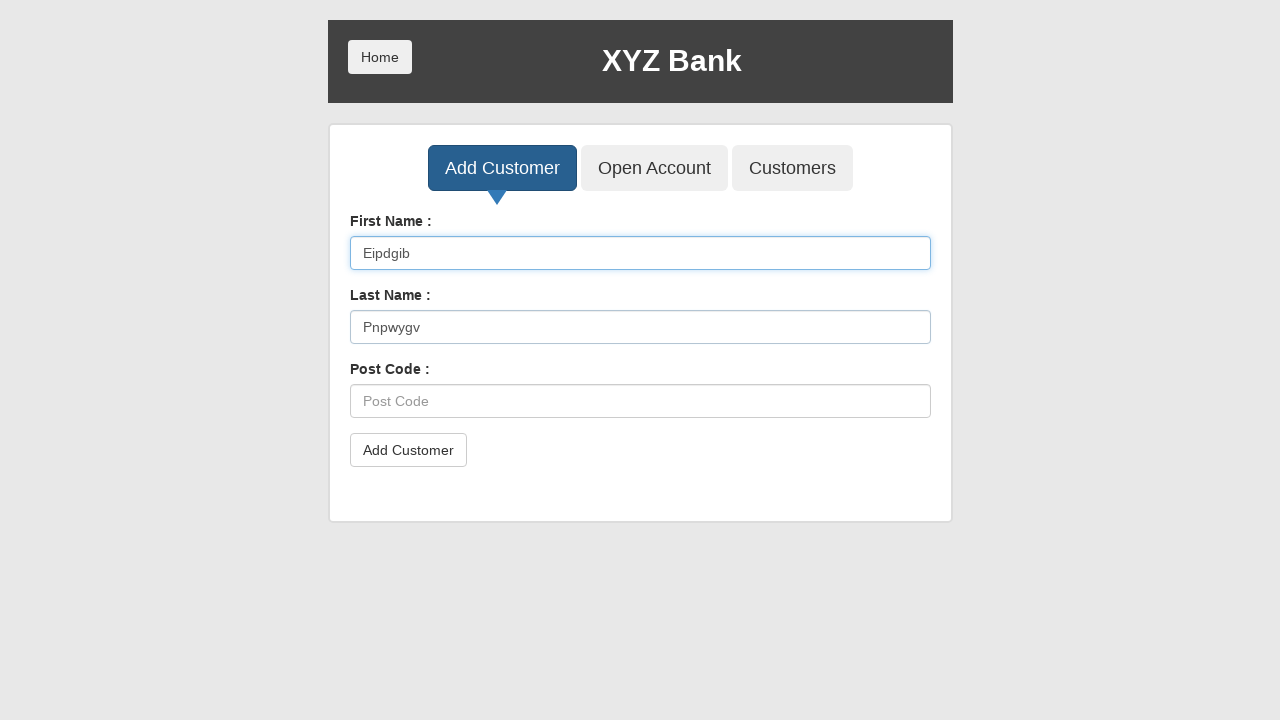

Filled post code field with '97780' on input[ng-model='postCd']
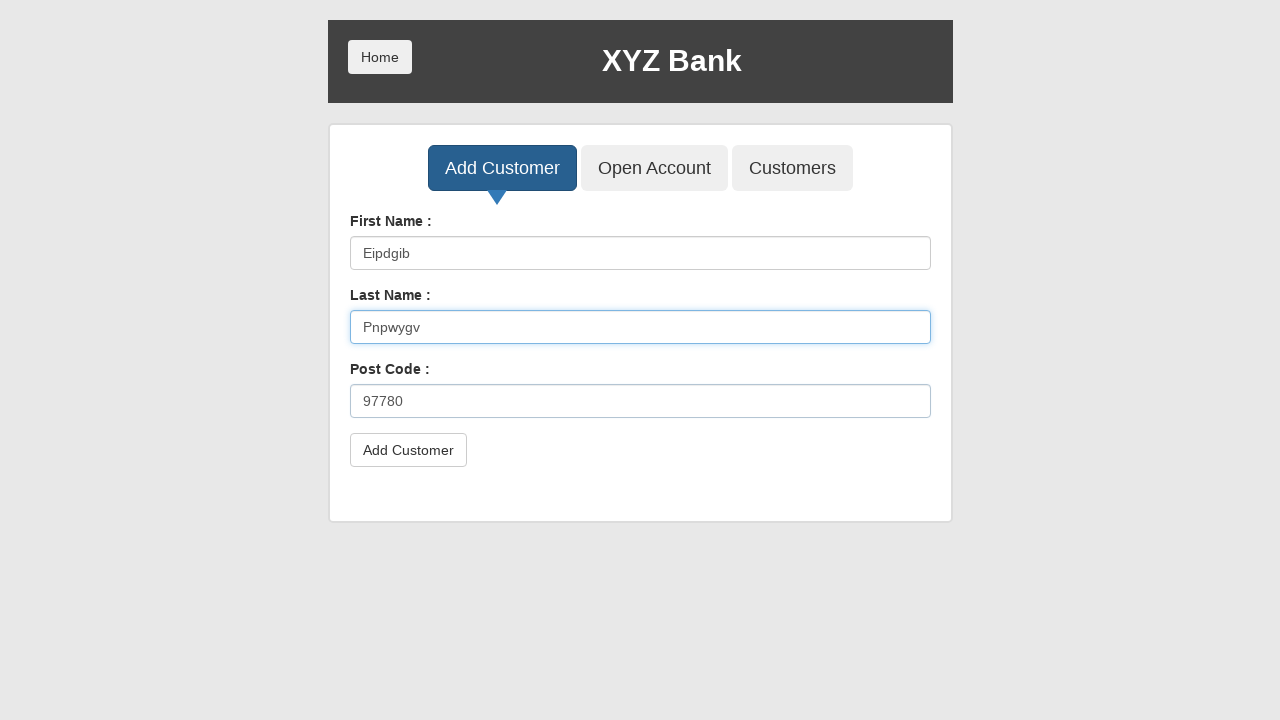

Clicked Add Customer submit button (customer 1 of 5) at (408, 450) on button[type='submit']:has-text('Add Customer')
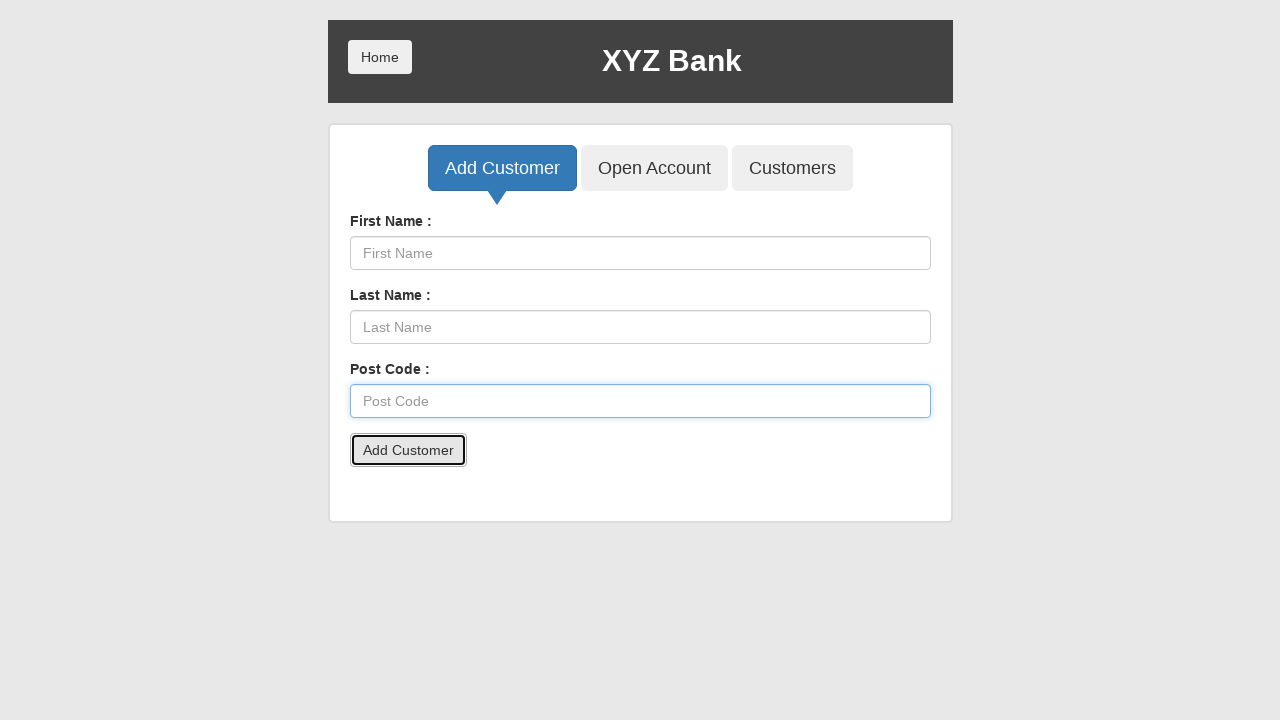

Accepted customer creation confirmation dialog
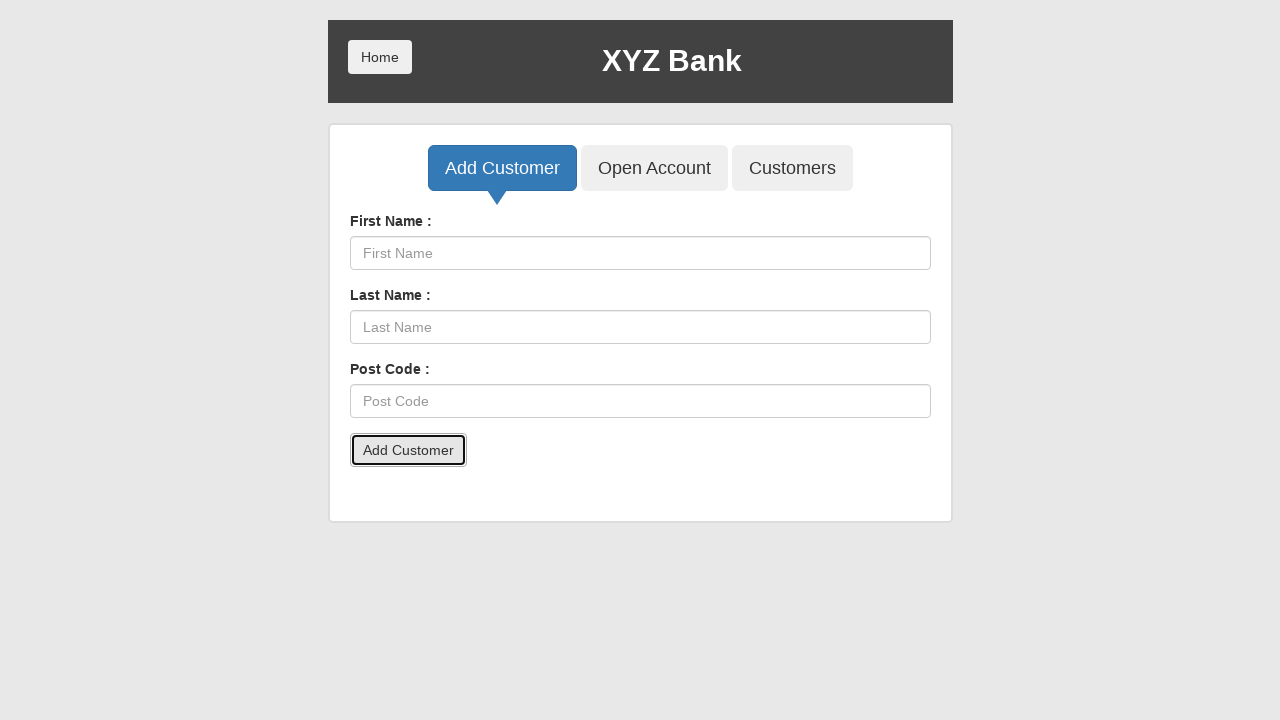

Waited 500ms for page update
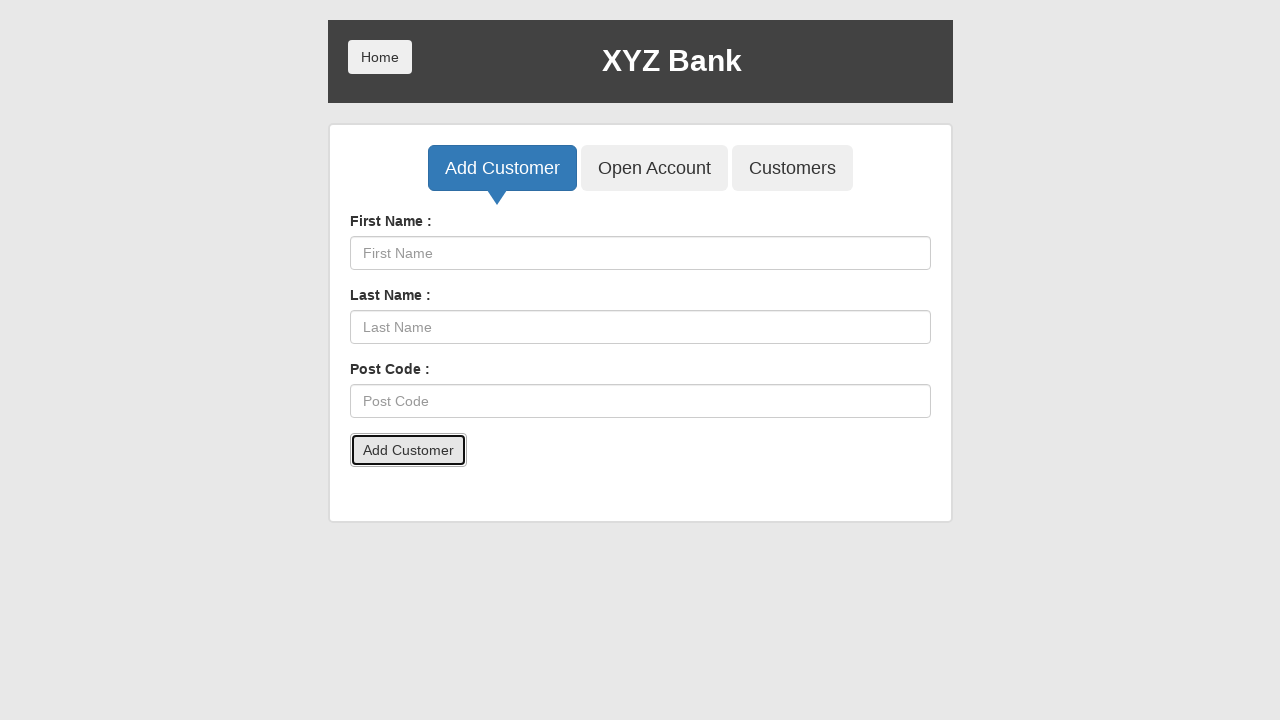

Filled first name field with 'Ncskjhc' on input[ng-model='fName']
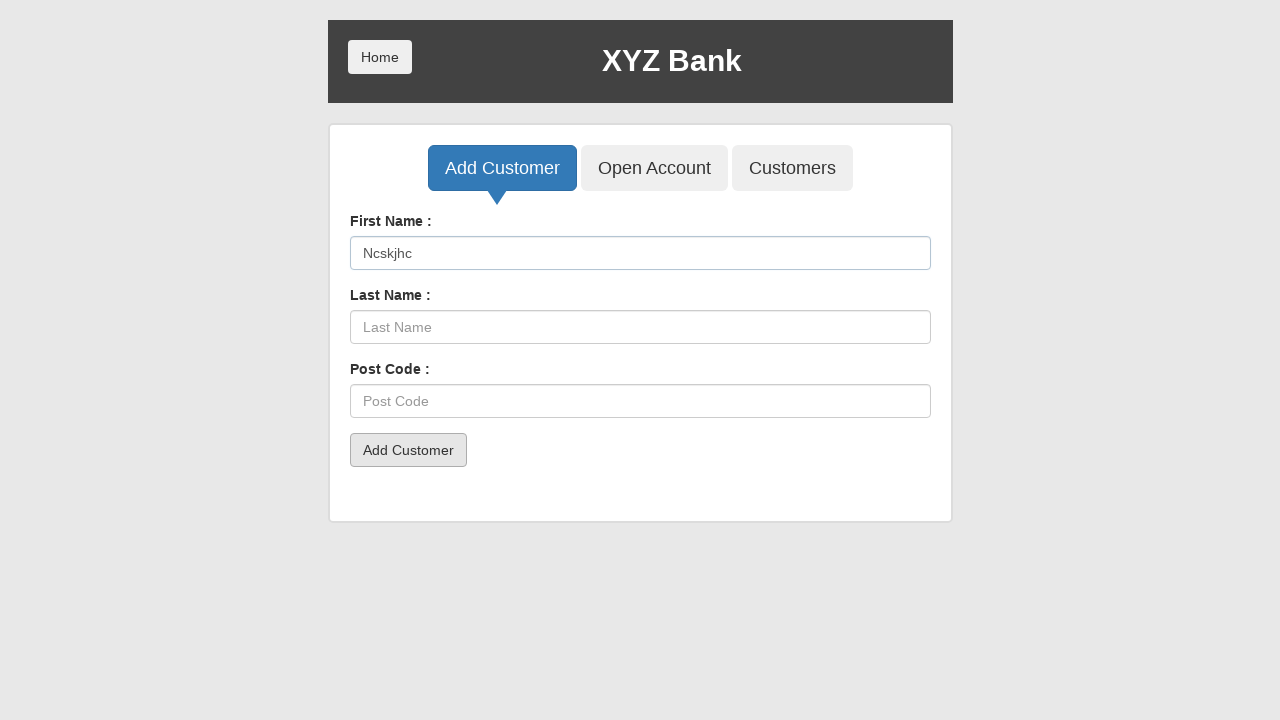

Filled last name field with 'Biufhtq' on input[ng-model='lName']
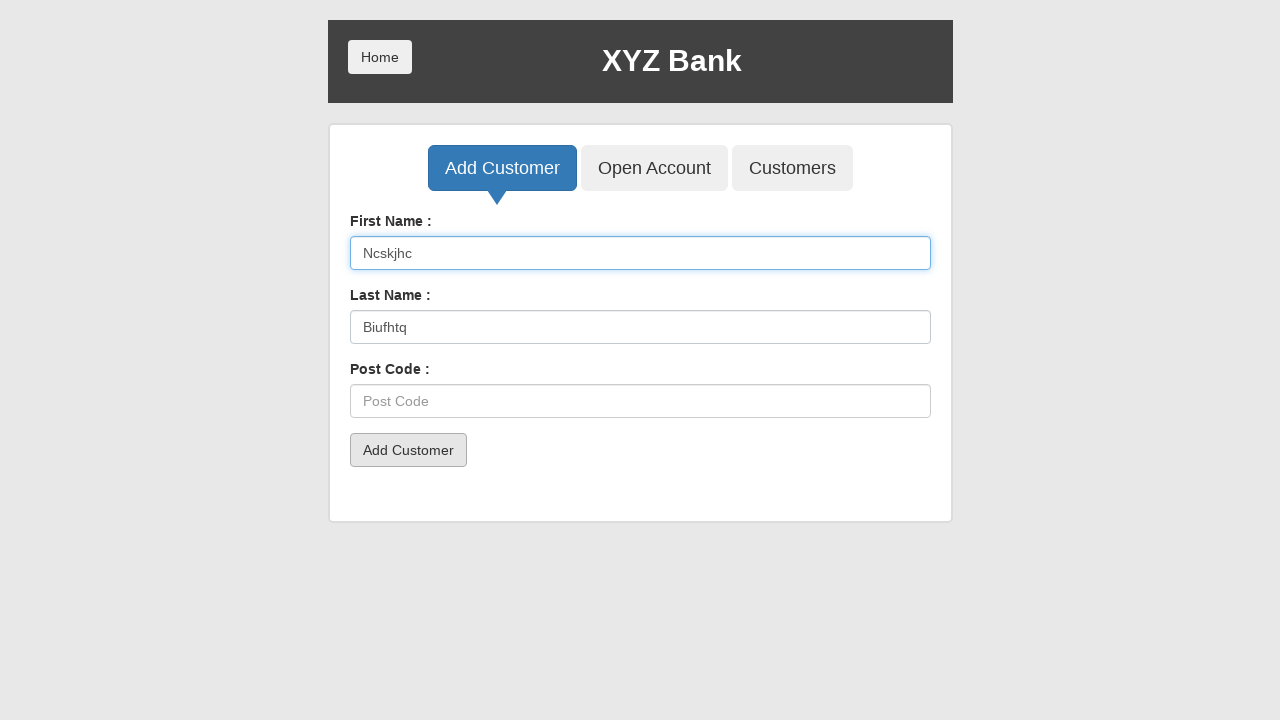

Filled post code field with '34026' on input[ng-model='postCd']
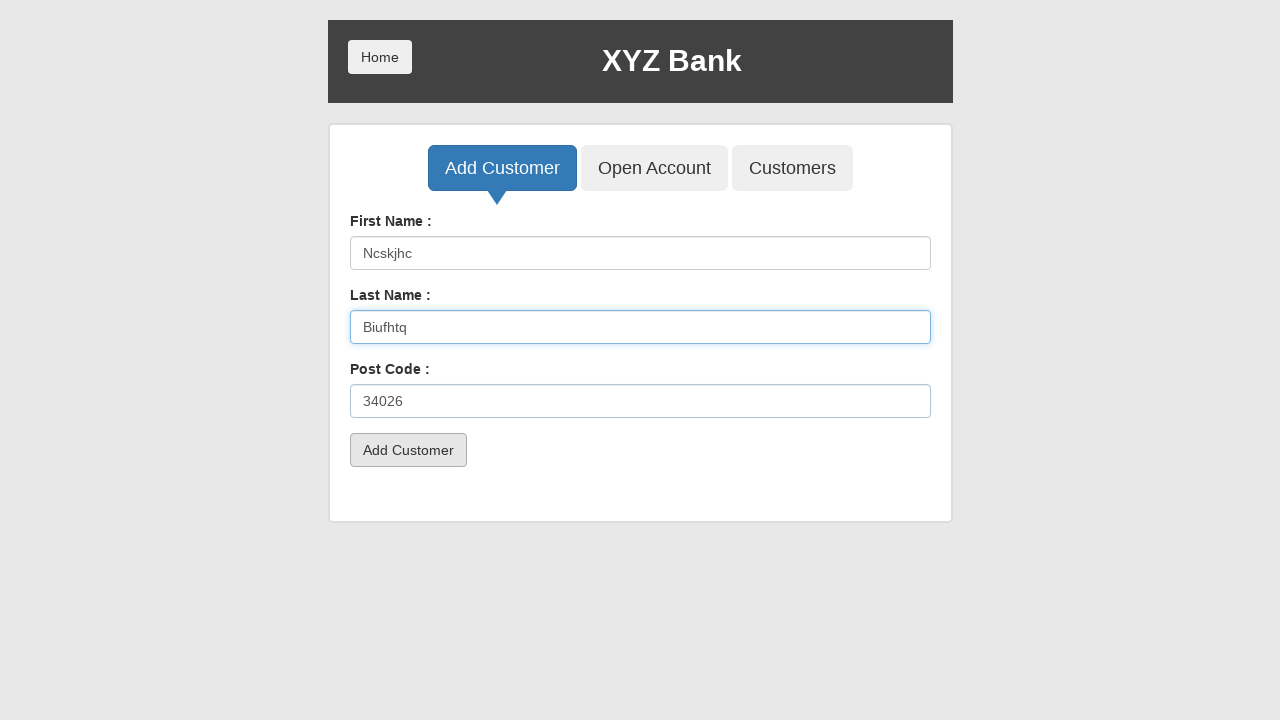

Clicked Add Customer submit button (customer 2 of 5) at (408, 450) on button[type='submit']:has-text('Add Customer')
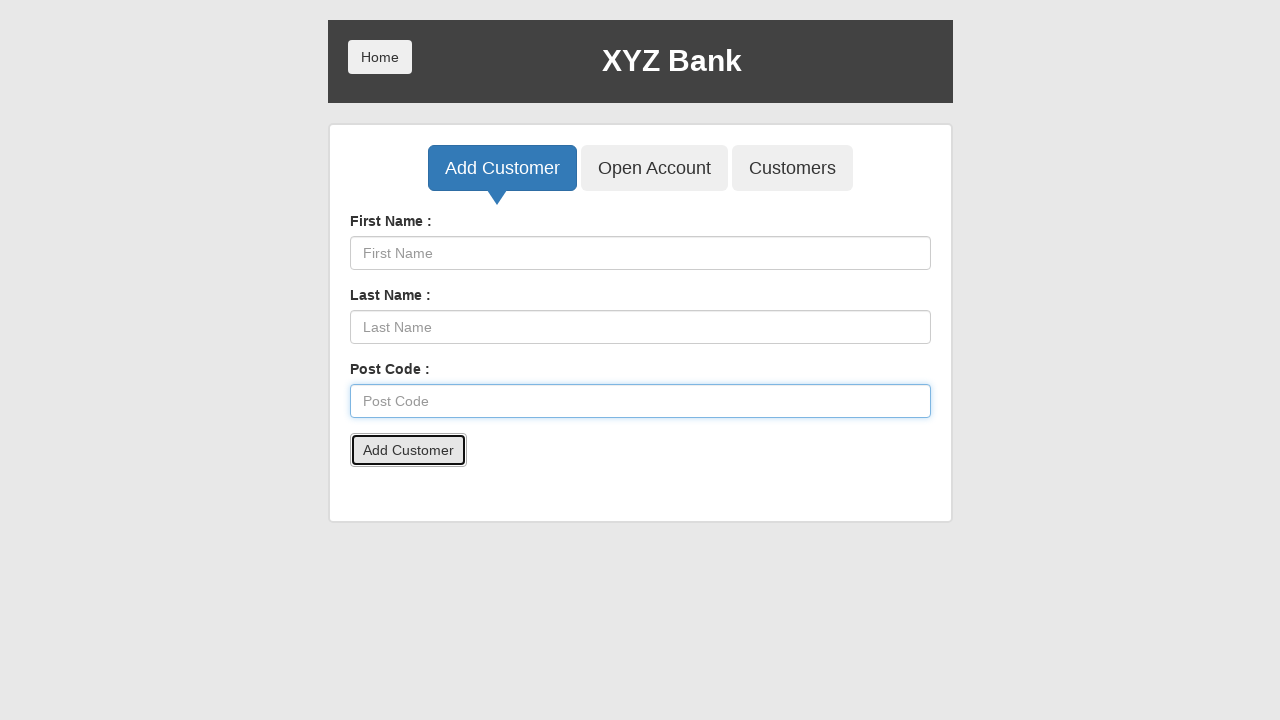

Accepted customer creation confirmation dialog
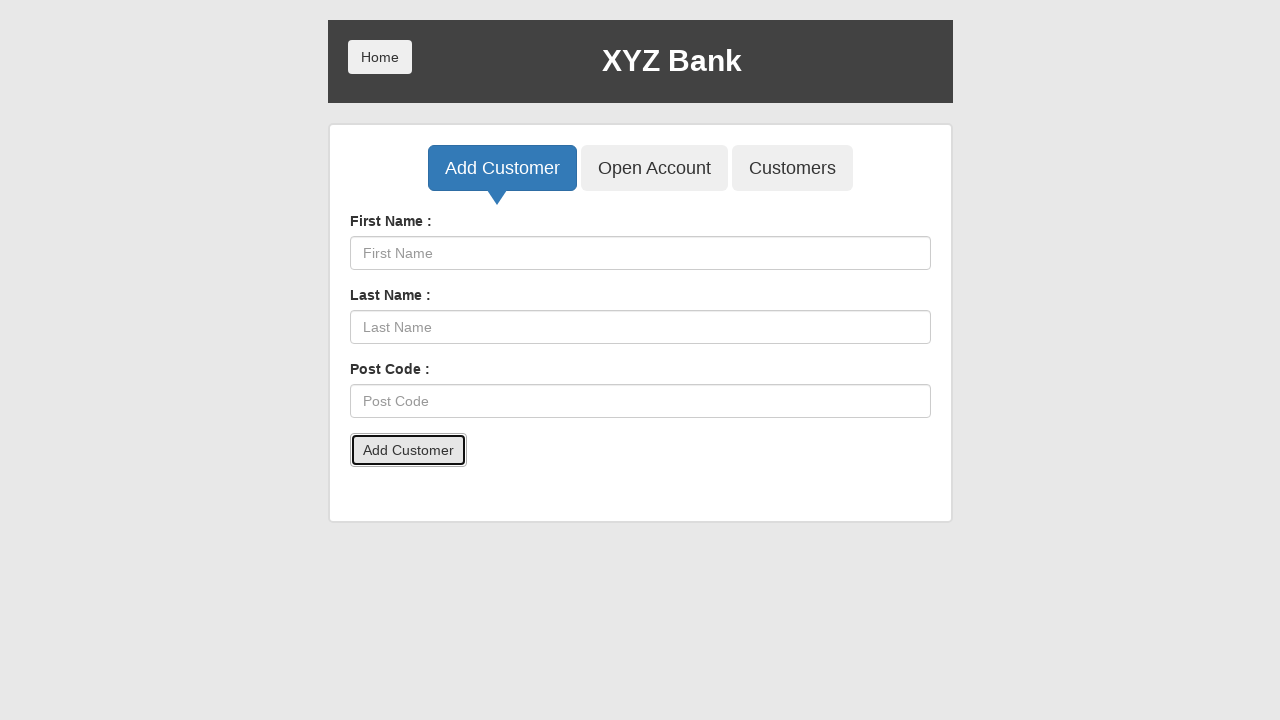

Waited 500ms for page update
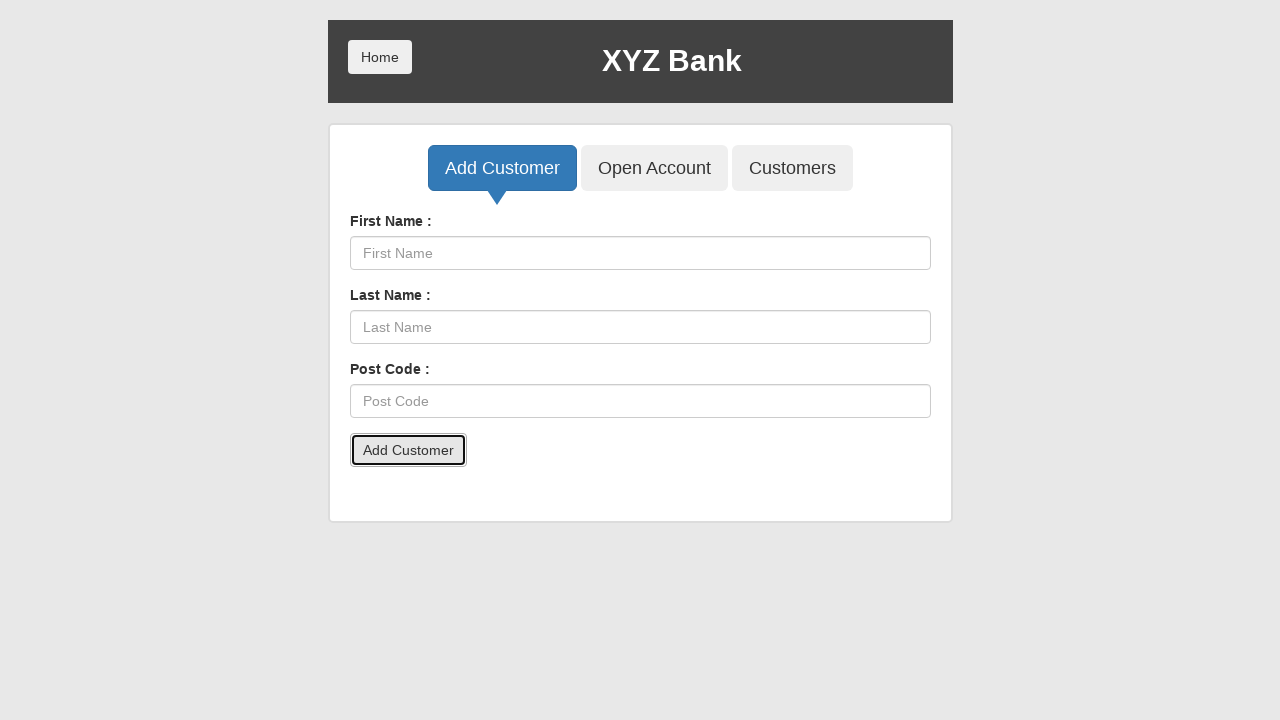

Filled first name field with 'Qkbpwiy' on input[ng-model='fName']
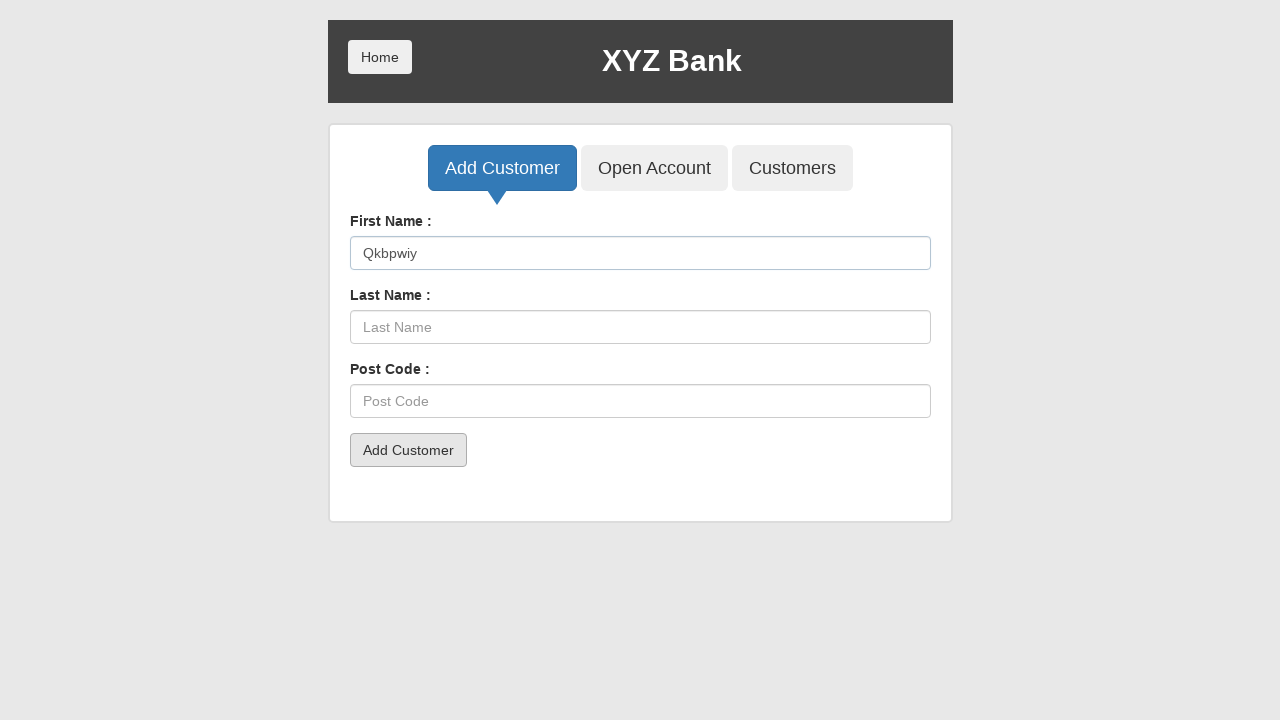

Filled last name field with 'Nddnmum' on input[ng-model='lName']
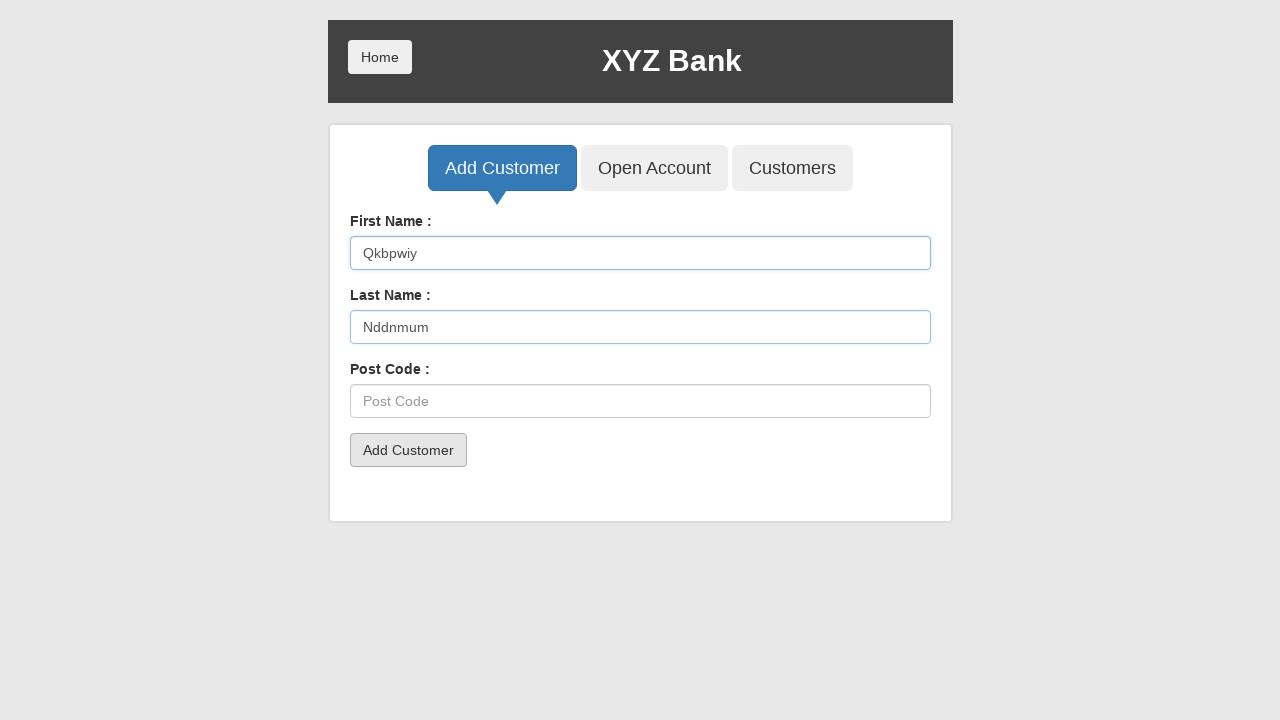

Filled post code field with '52593' on input[ng-model='postCd']
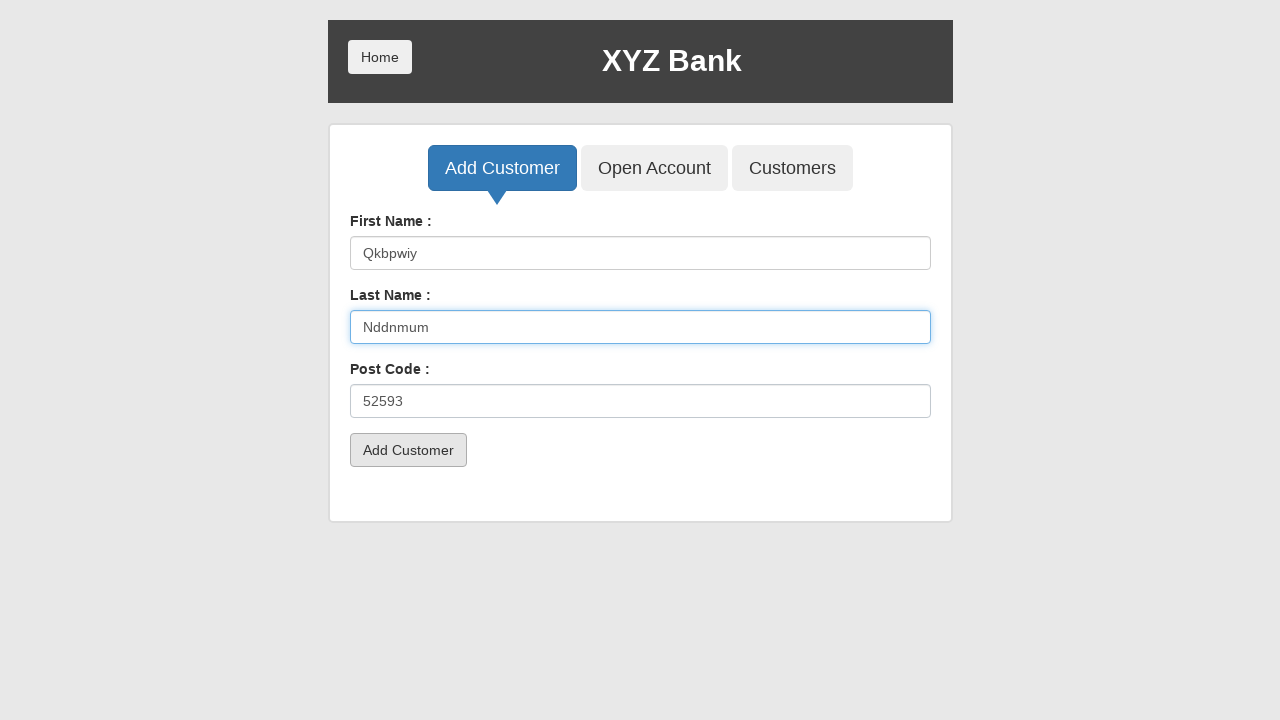

Clicked Add Customer submit button (customer 3 of 5) at (408, 450) on button[type='submit']:has-text('Add Customer')
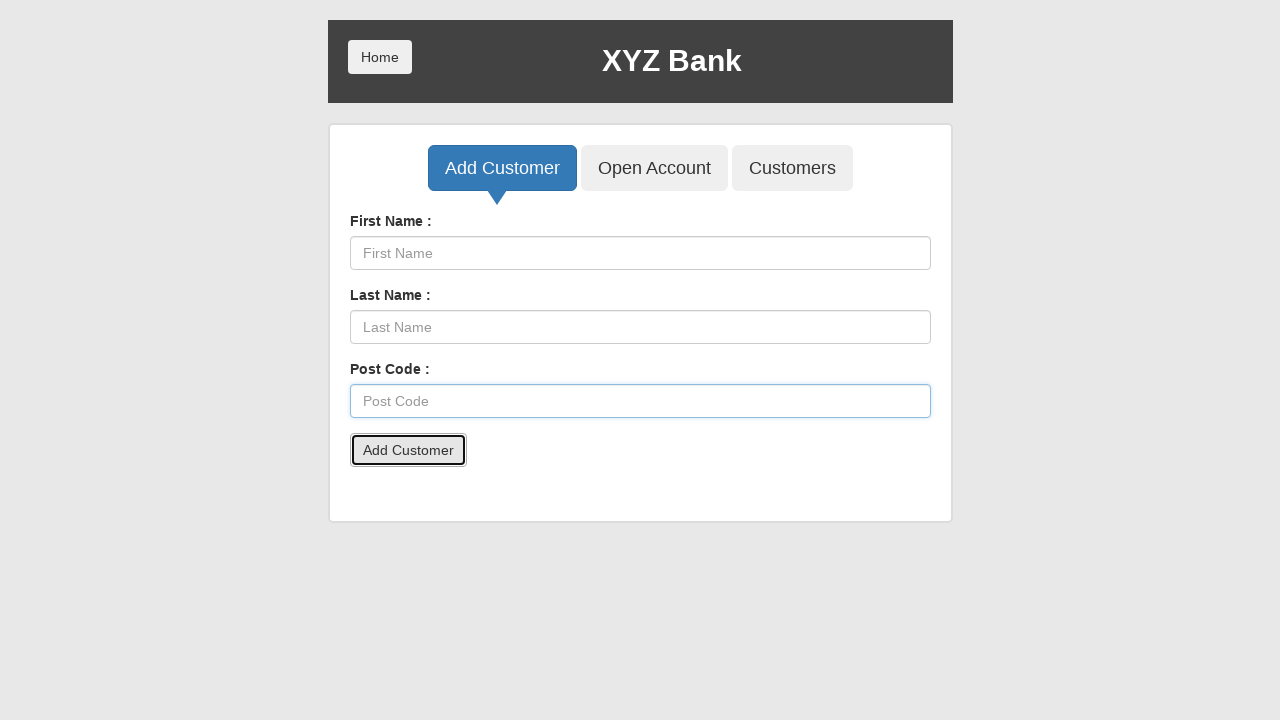

Accepted customer creation confirmation dialog
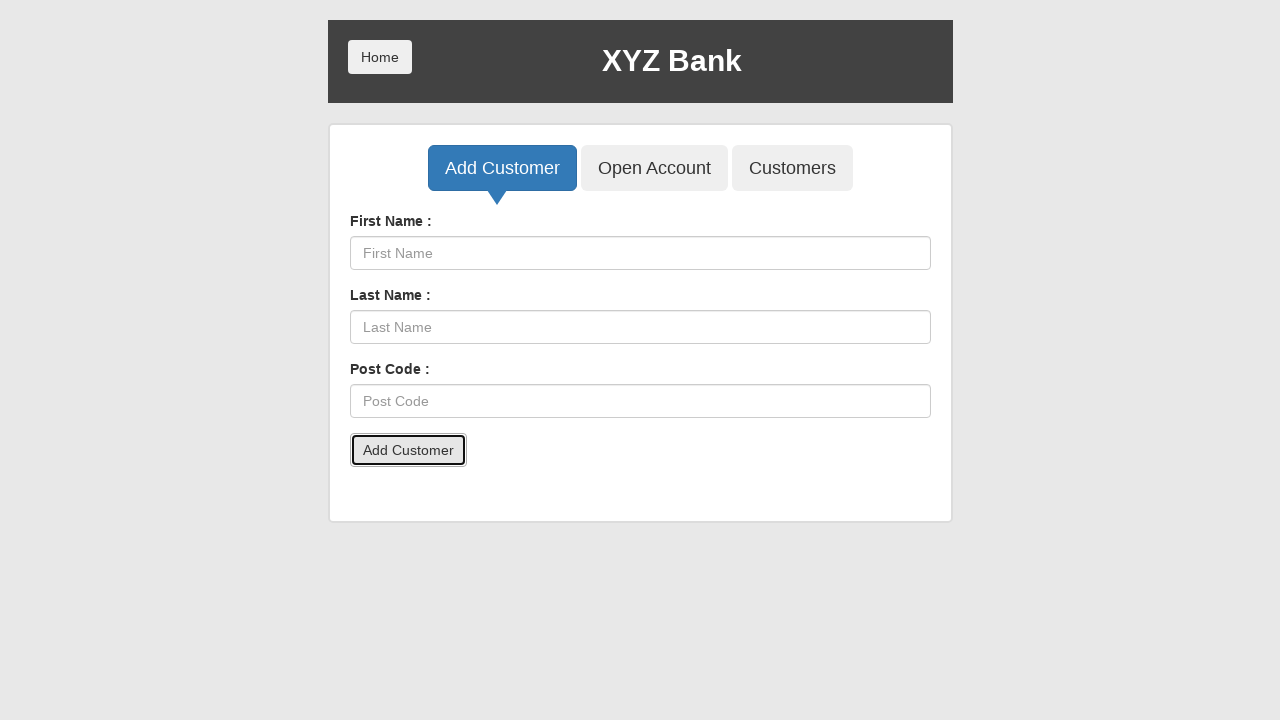

Waited 500ms for page update
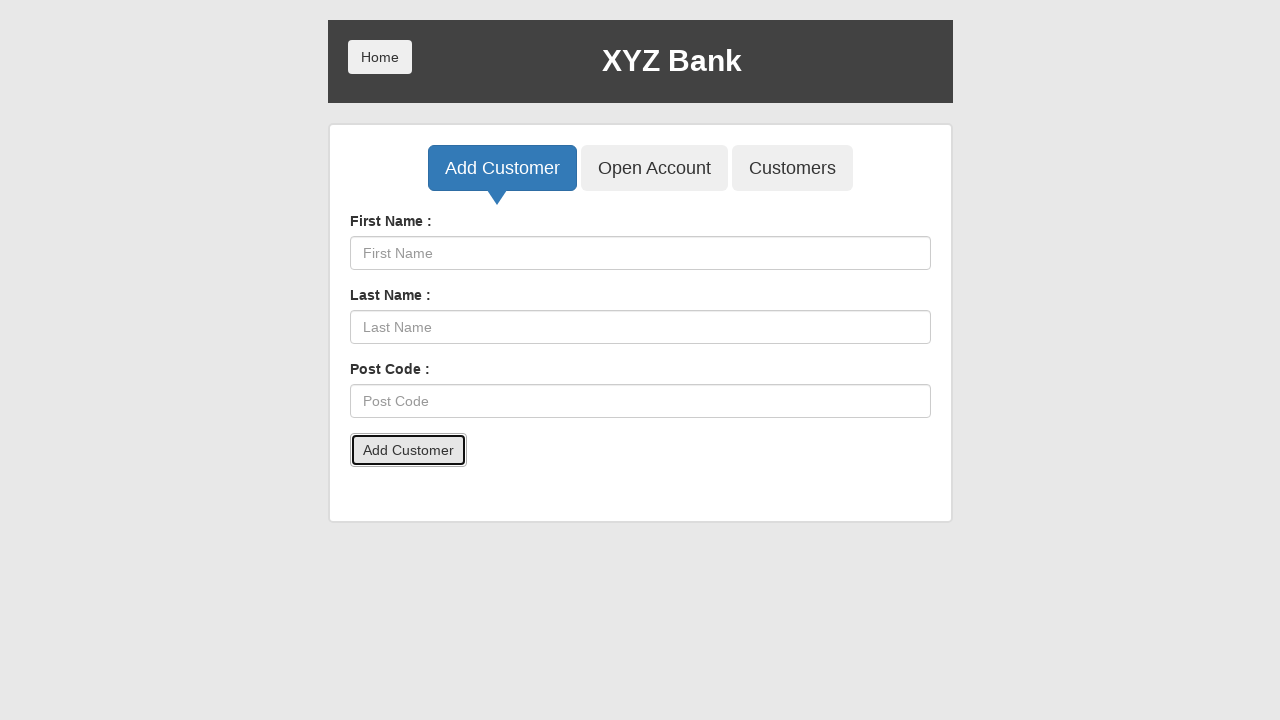

Filled first name field with 'Tjmvqtr' on input[ng-model='fName']
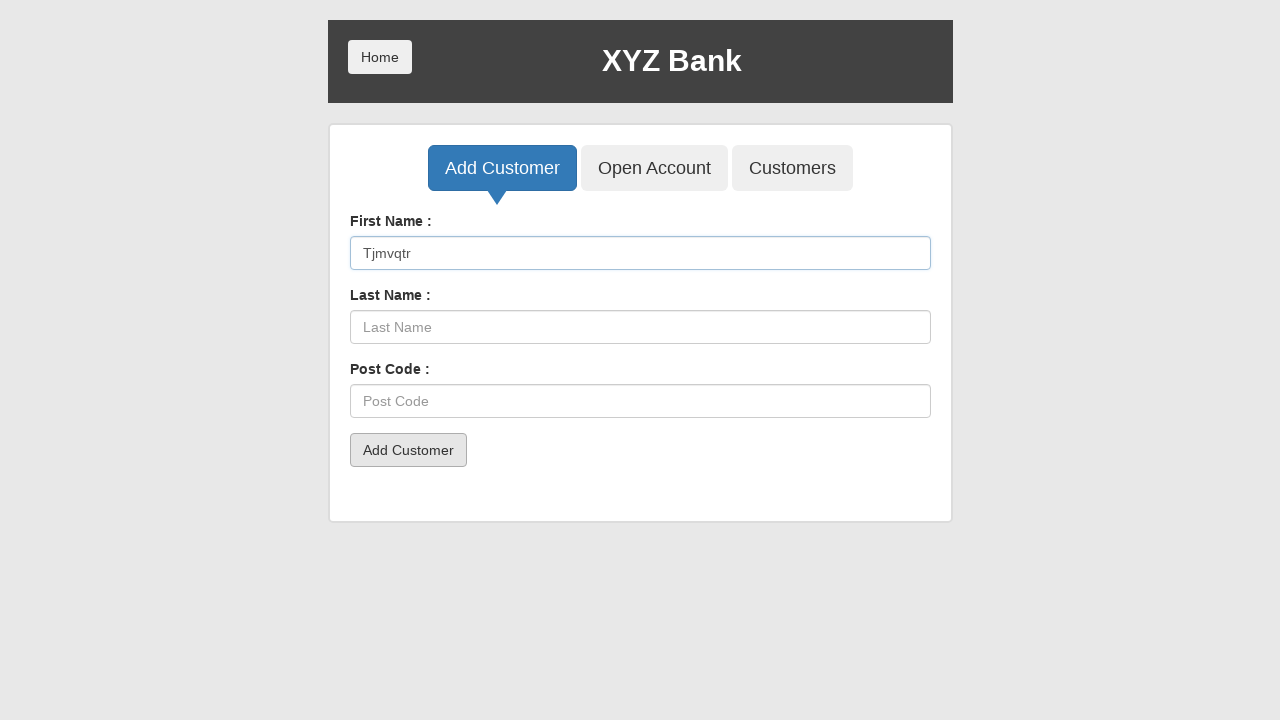

Filled last name field with 'Pfydlwk' on input[ng-model='lName']
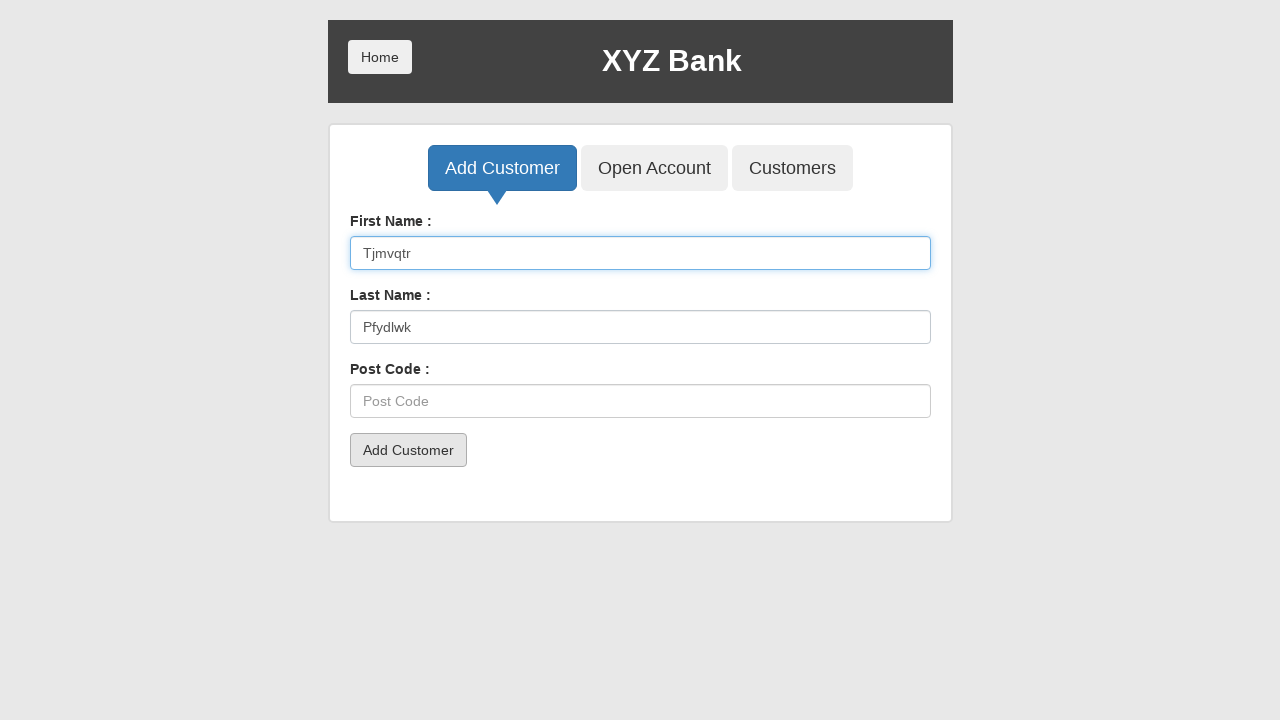

Filled post code field with '72106' on input[ng-model='postCd']
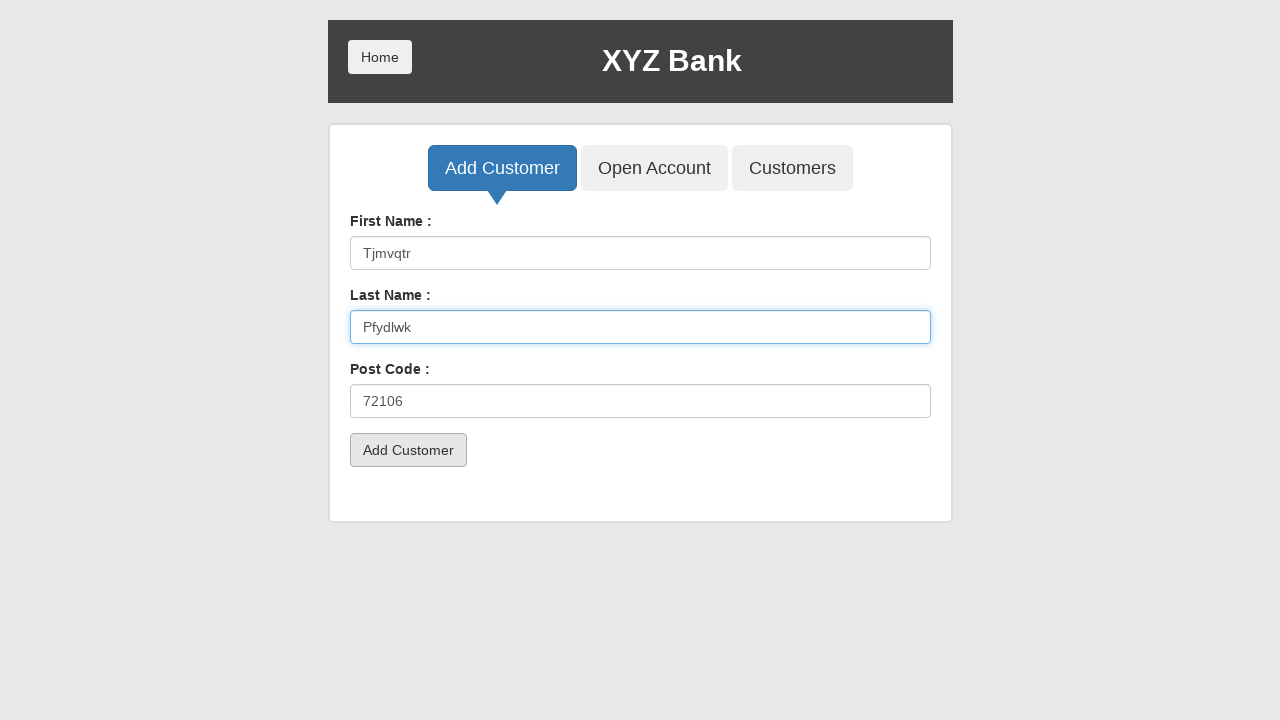

Clicked Add Customer submit button (customer 4 of 5) at (408, 450) on button[type='submit']:has-text('Add Customer')
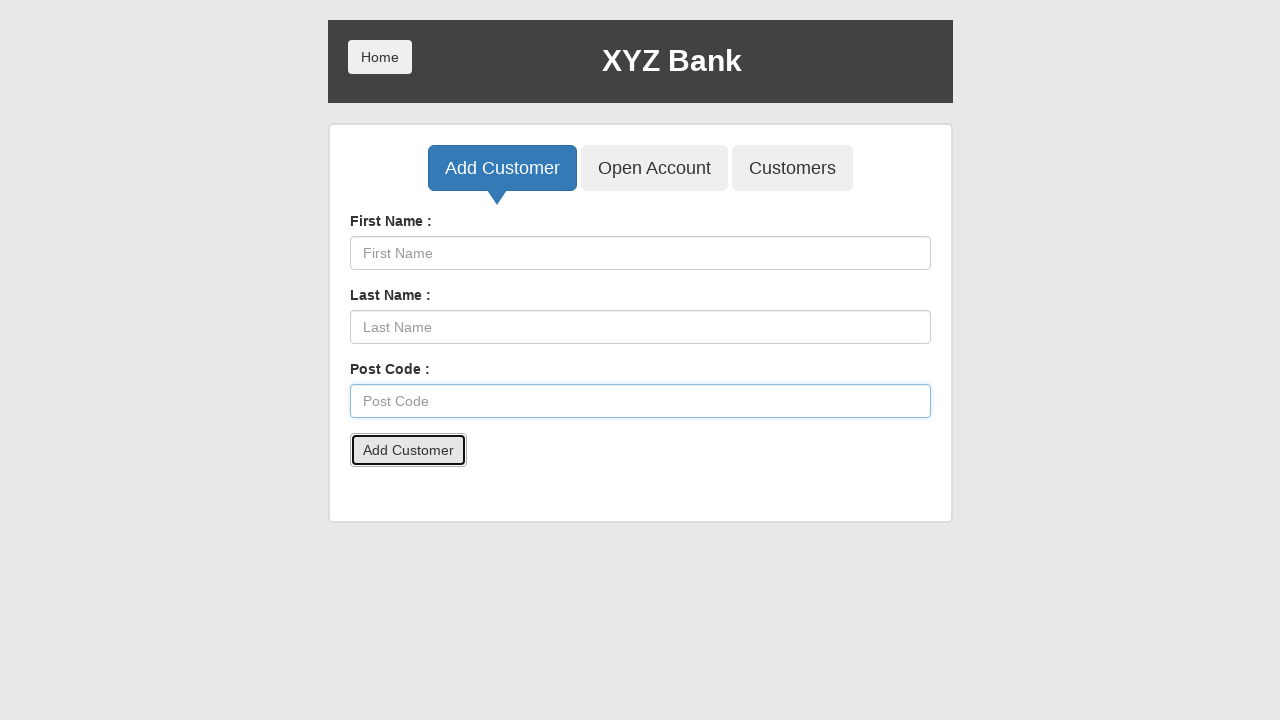

Accepted customer creation confirmation dialog
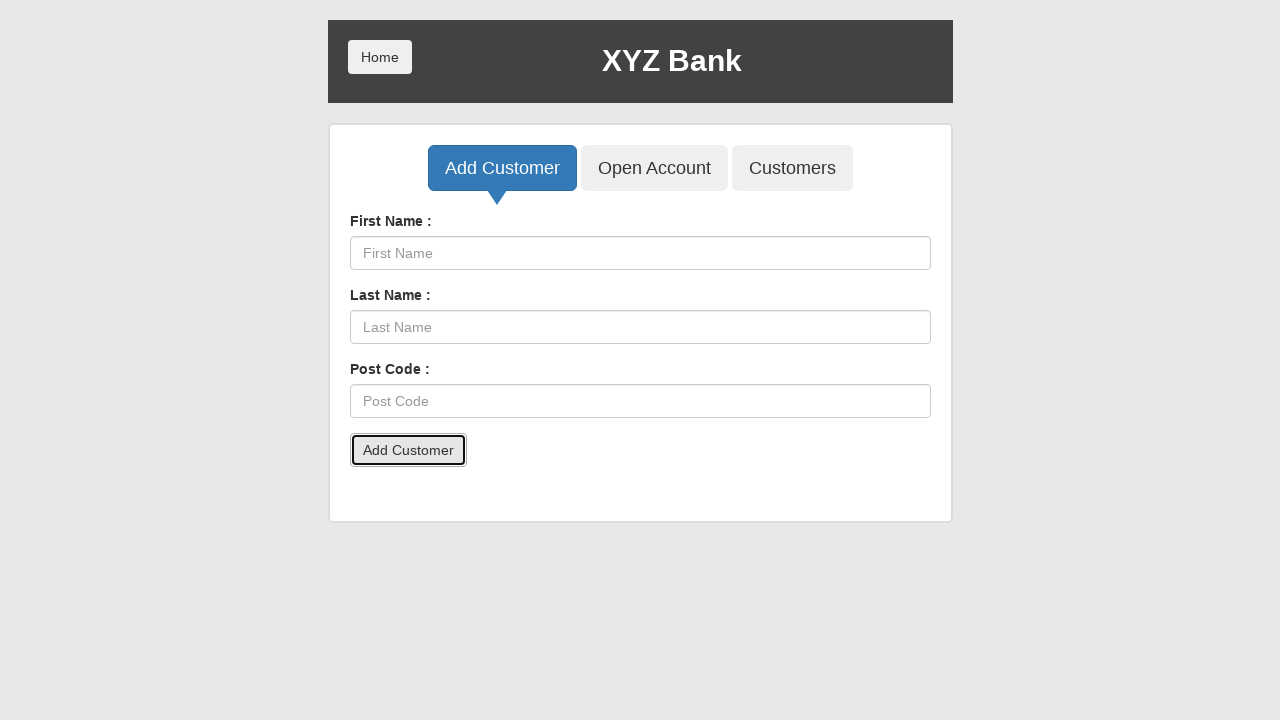

Waited 500ms for page update
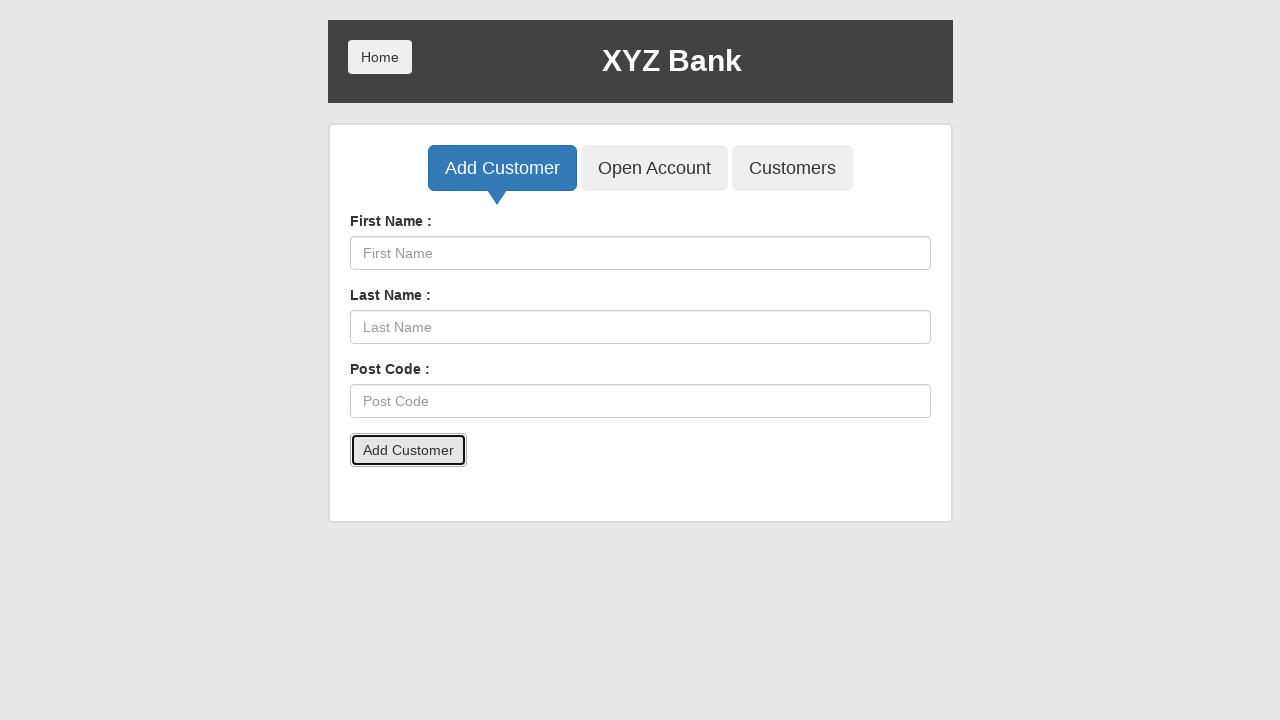

Filled first name field with 'Delvwqx' on input[ng-model='fName']
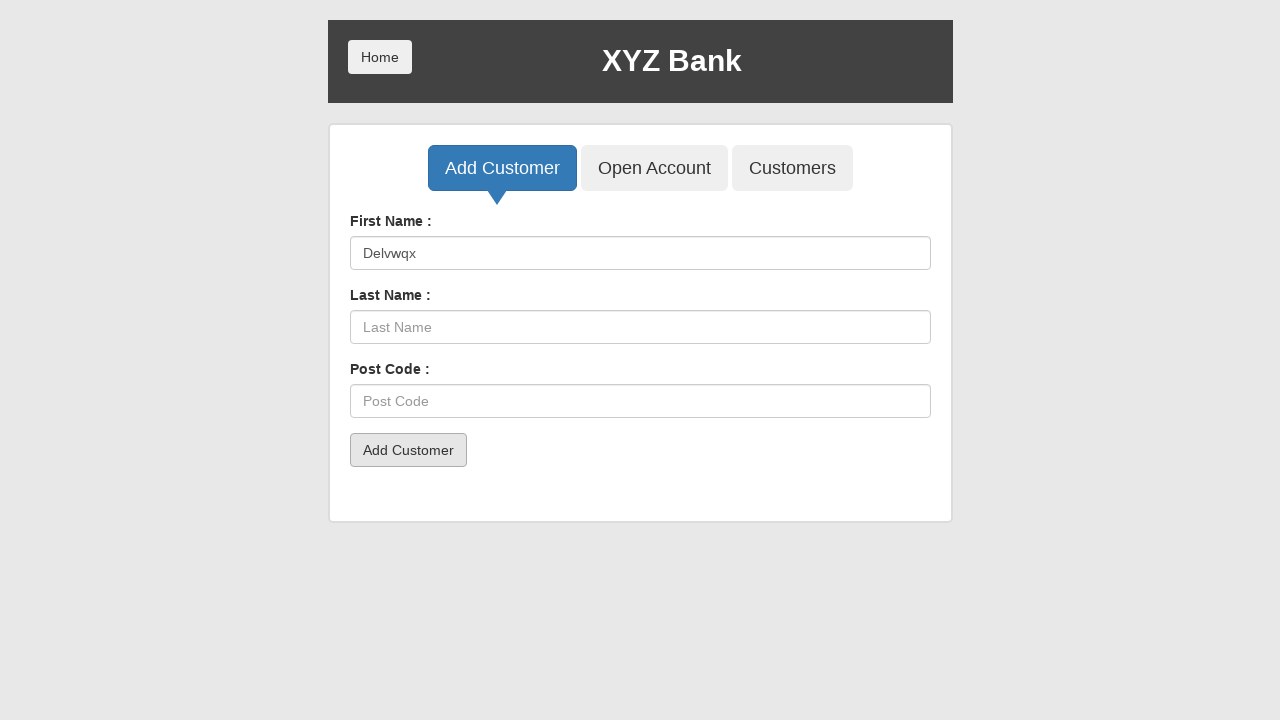

Filled last name field with 'Vmowewx' on input[ng-model='lName']
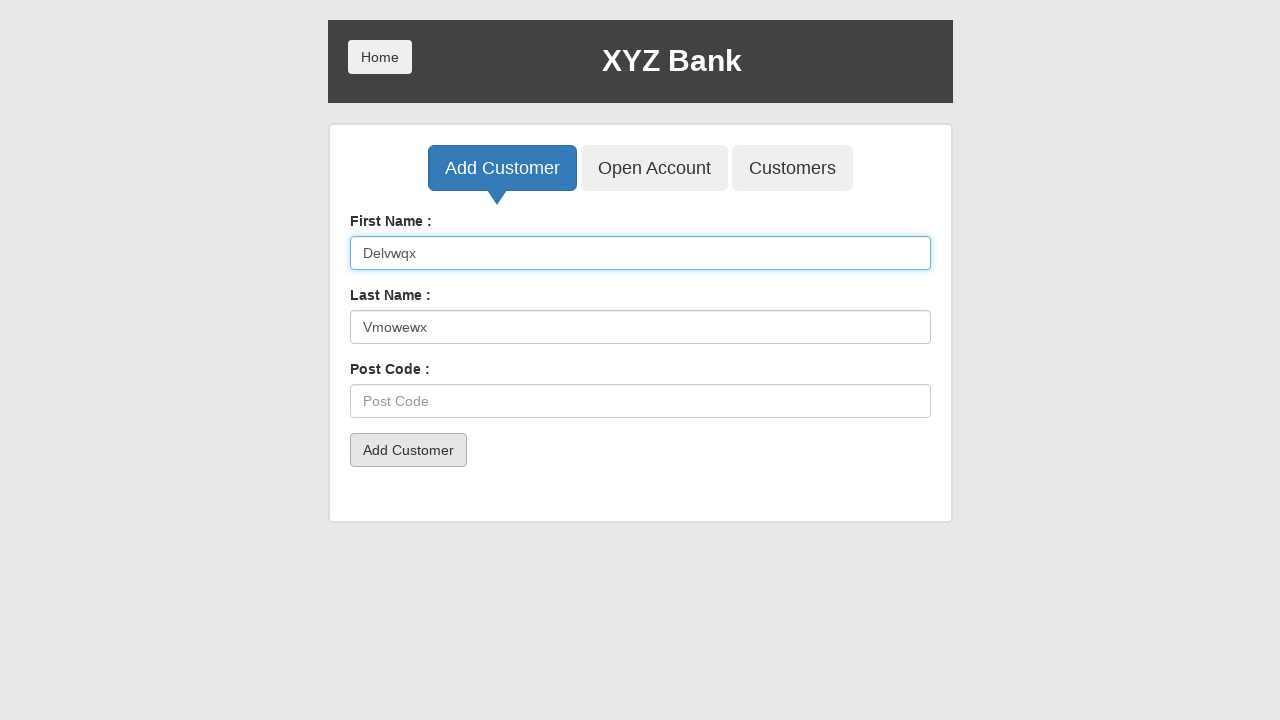

Filled post code field with '13537' on input[ng-model='postCd']
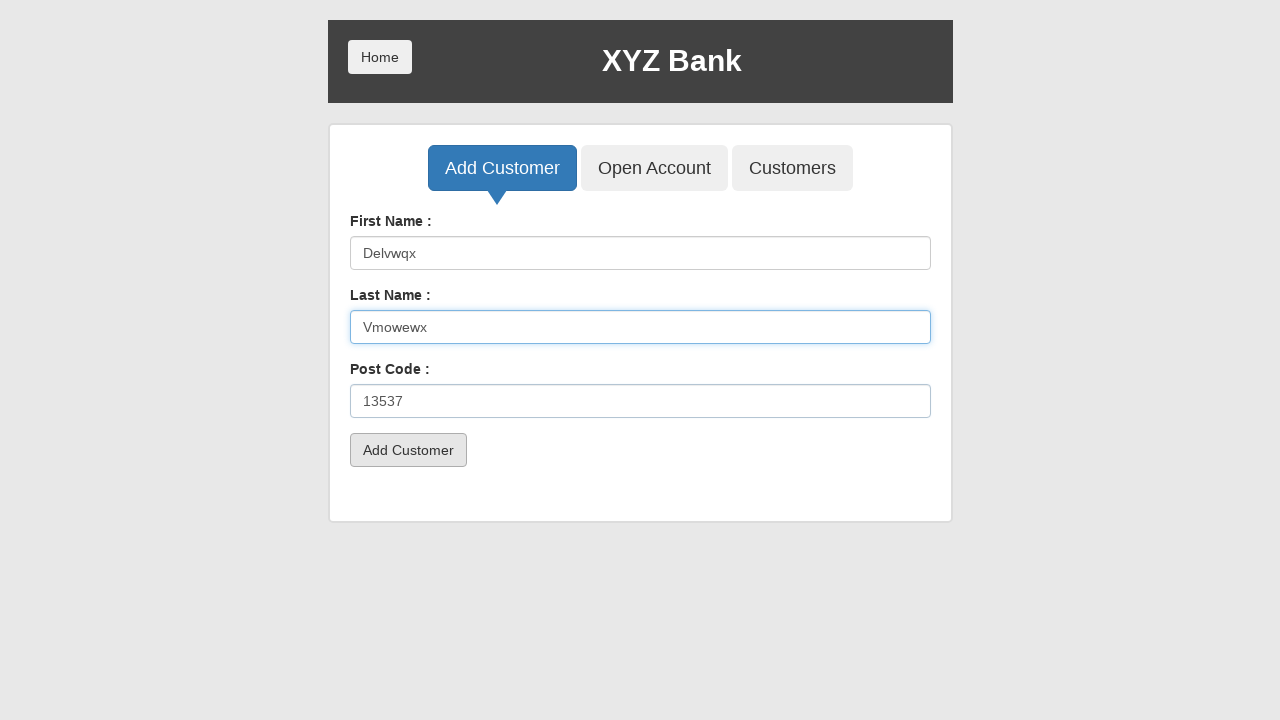

Clicked Add Customer submit button (customer 5 of 5) at (408, 450) on button[type='submit']:has-text('Add Customer')
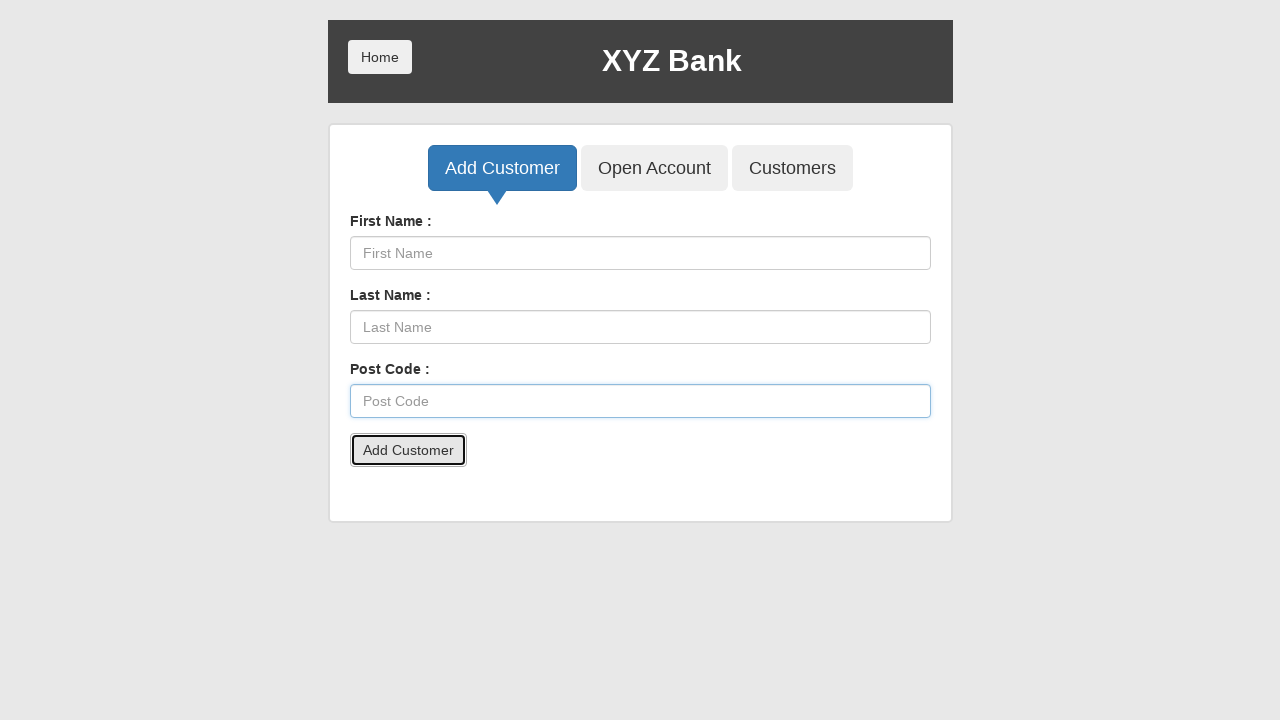

Accepted customer creation confirmation dialog
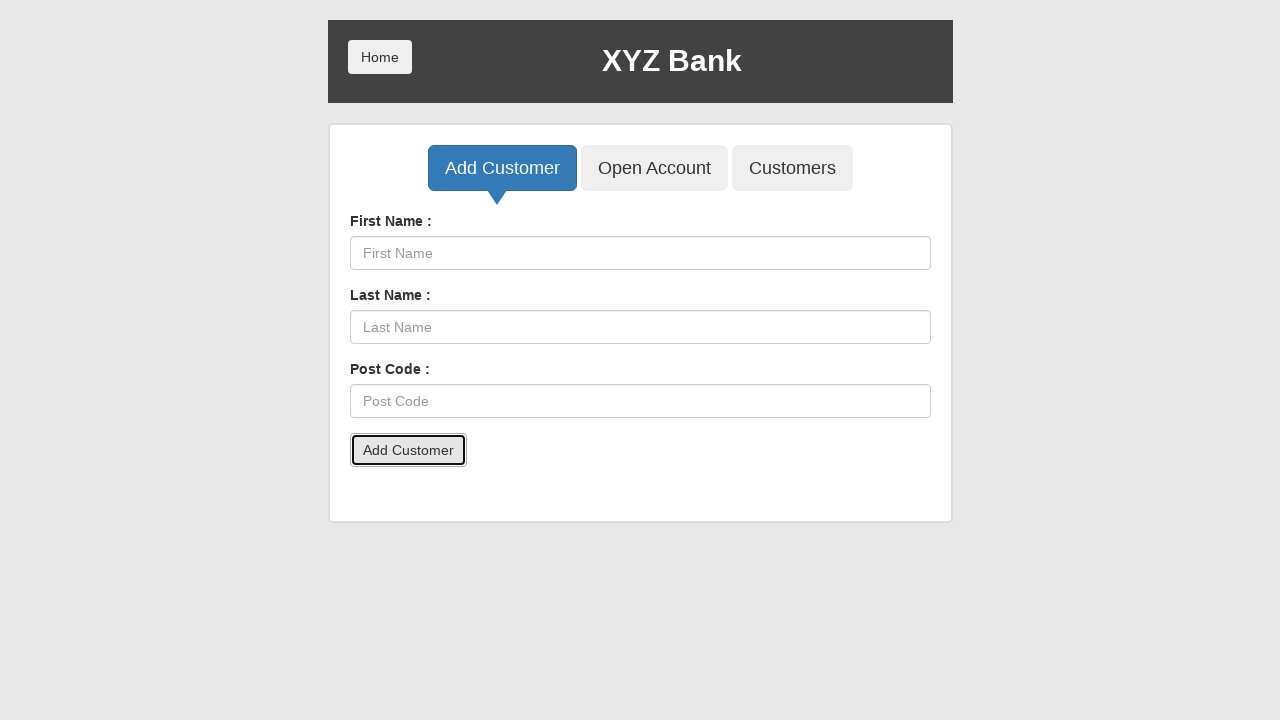

Waited 500ms for page update
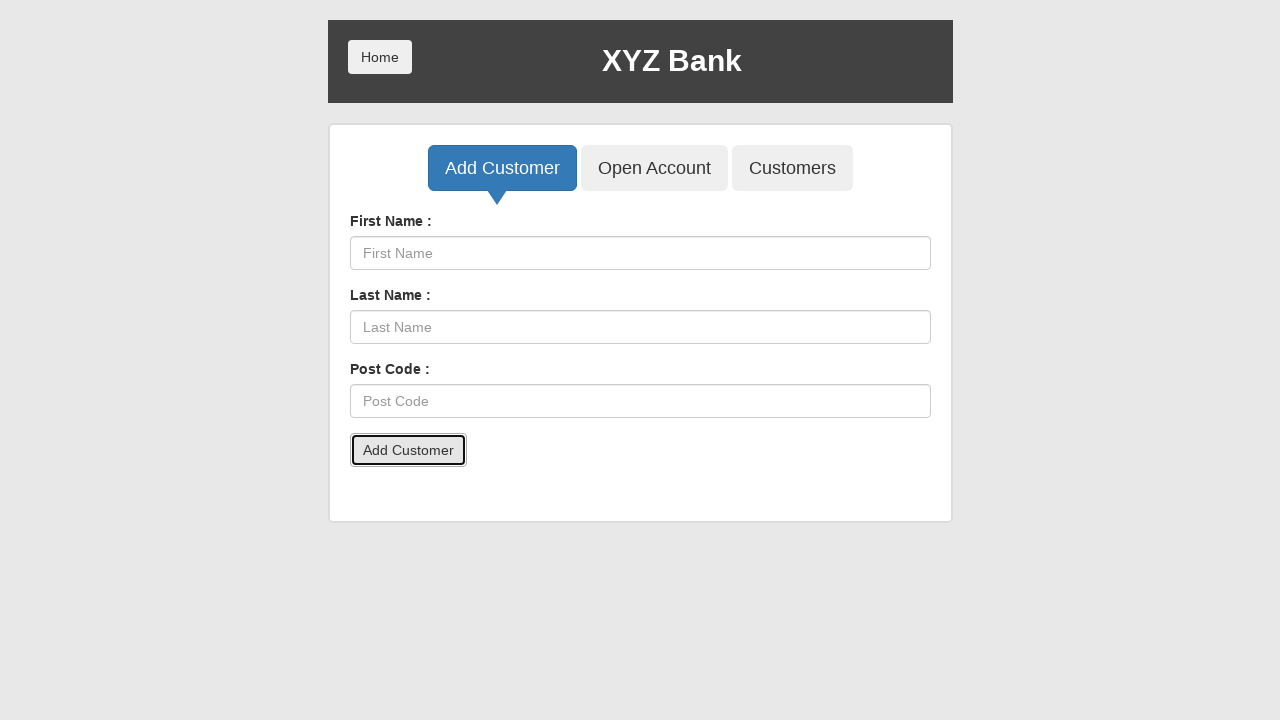

Clicked Open Account button at (654, 168) on button:has-text('Open Account')
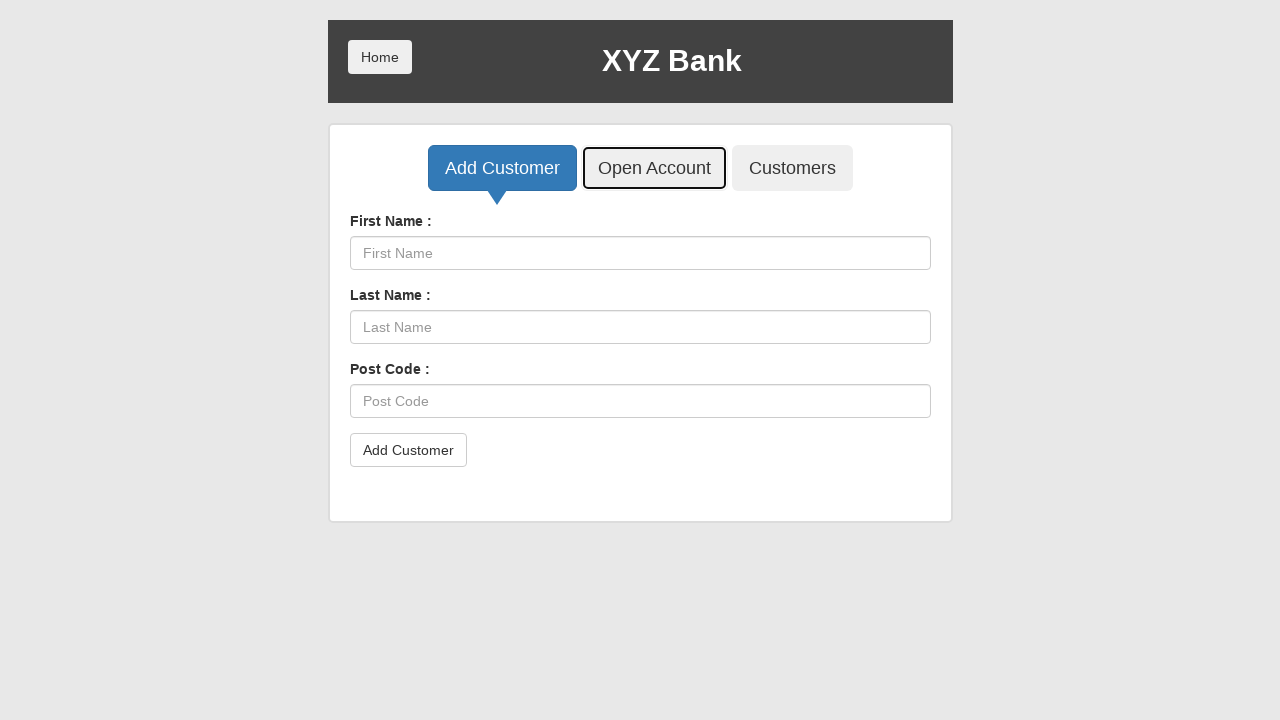

Selected customer at index 1 from dropdown (account 1 of 5) on select#userSelect
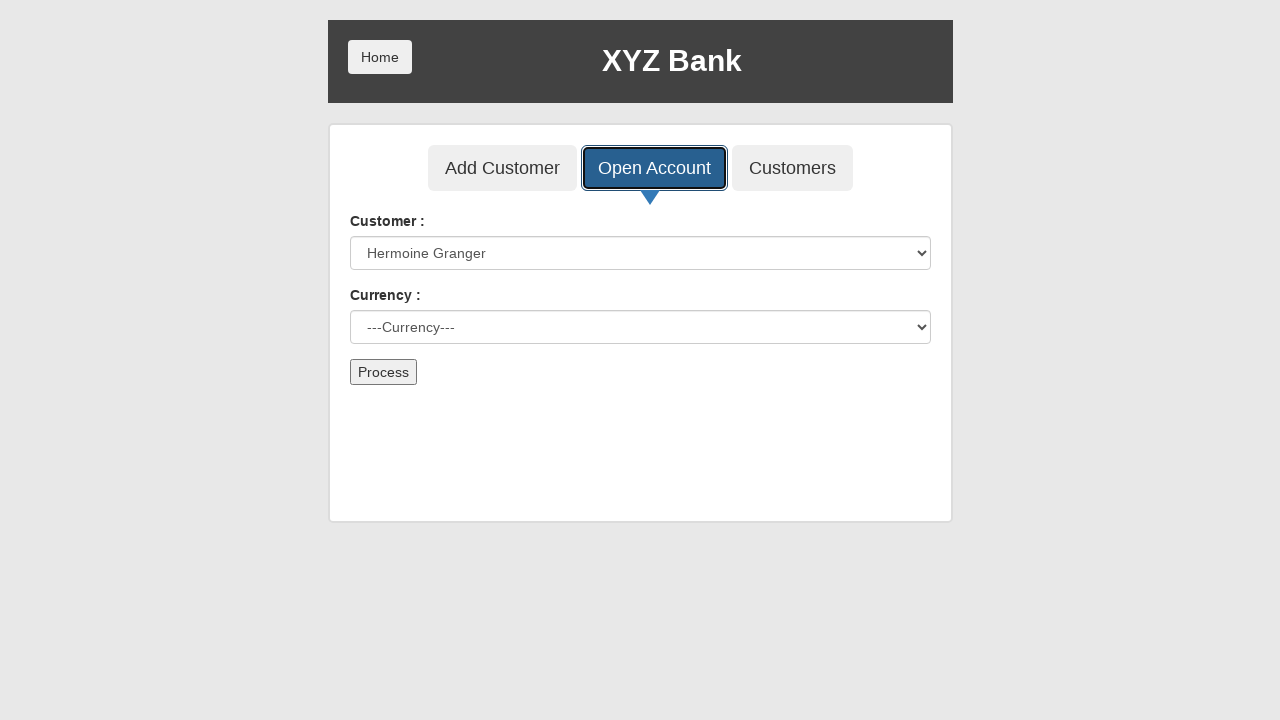

Selected Dollar currency on select#currency
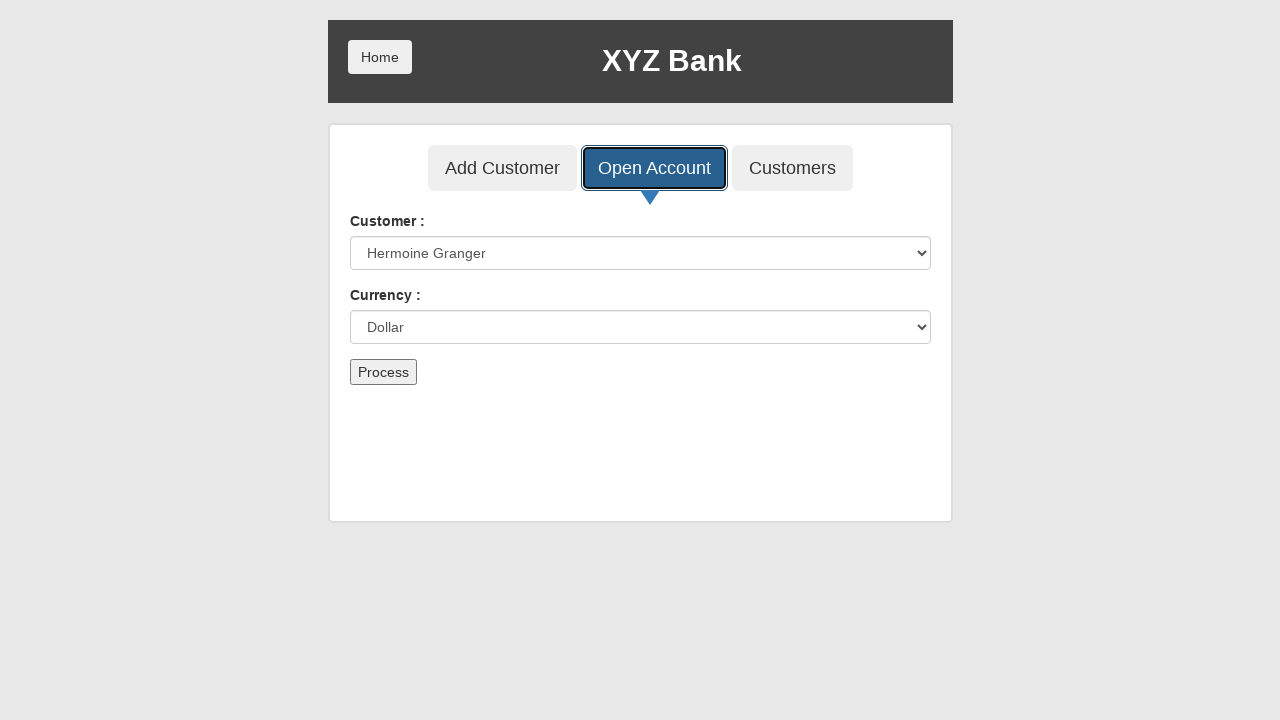

Clicked Process button to open account at (383, 372) on button:has-text('Process')
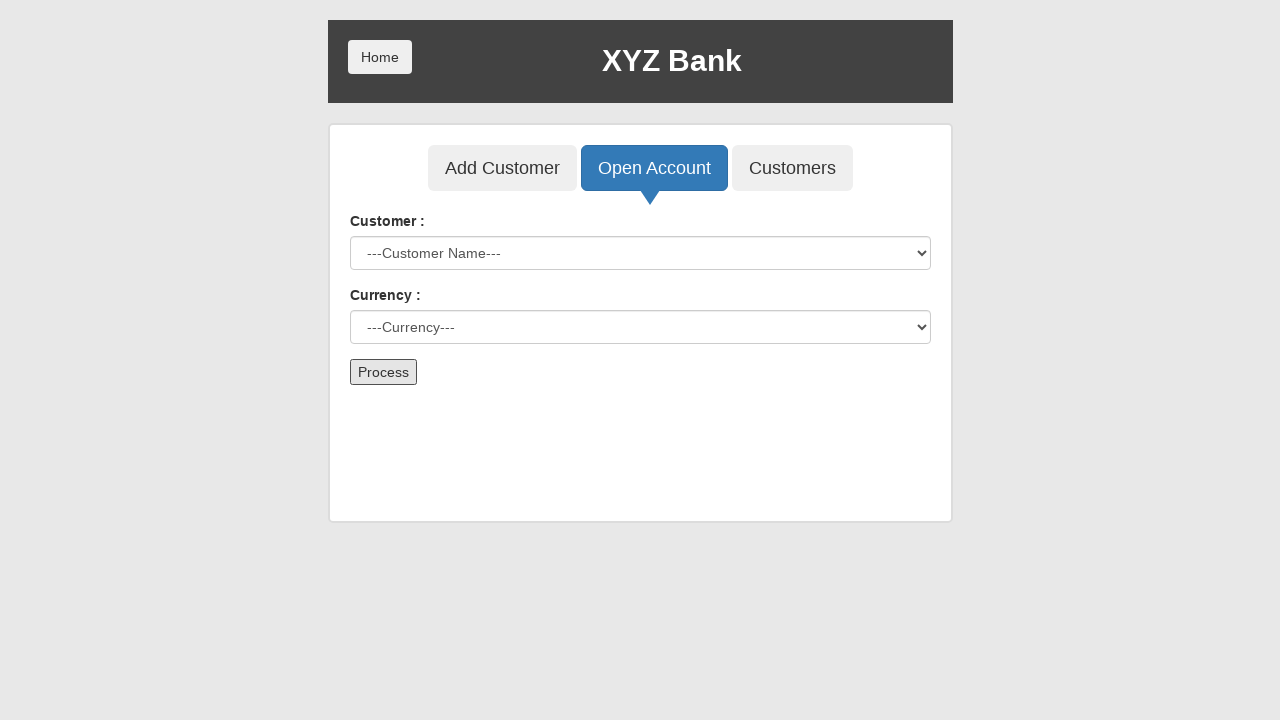

Waited 500ms for account creation
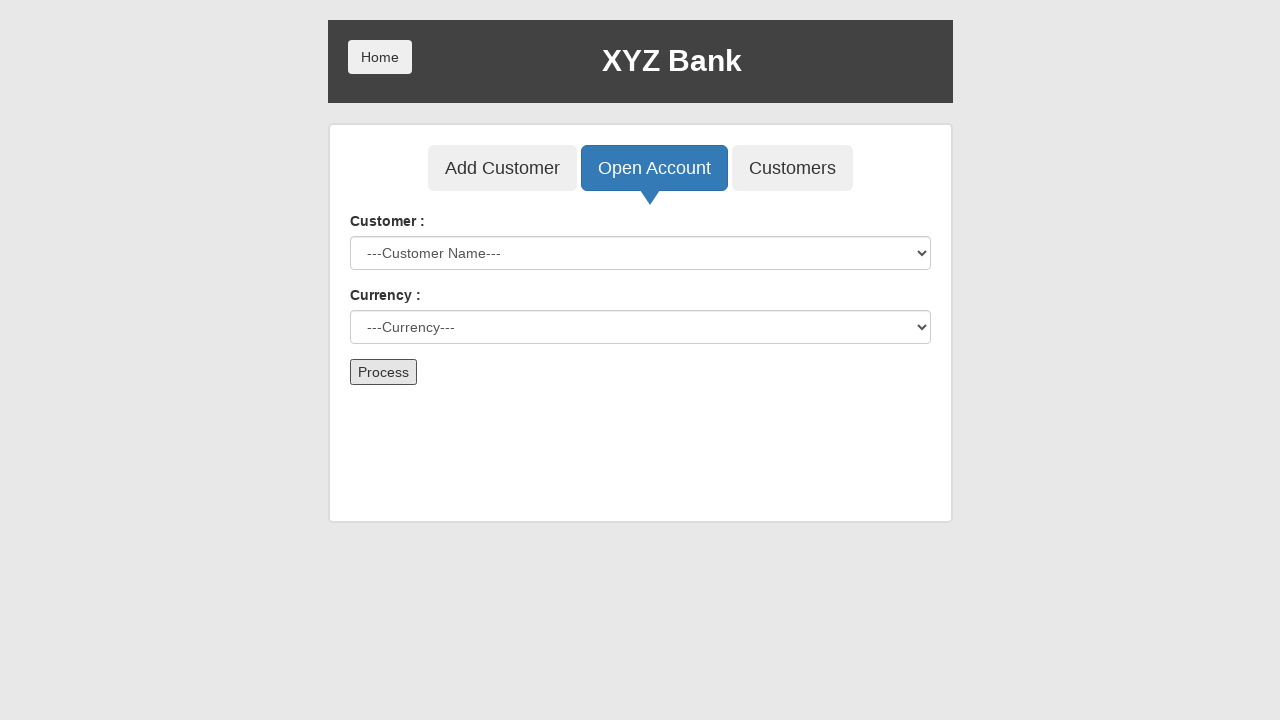

Selected customer at index 2 from dropdown (account 2 of 5) on select#userSelect
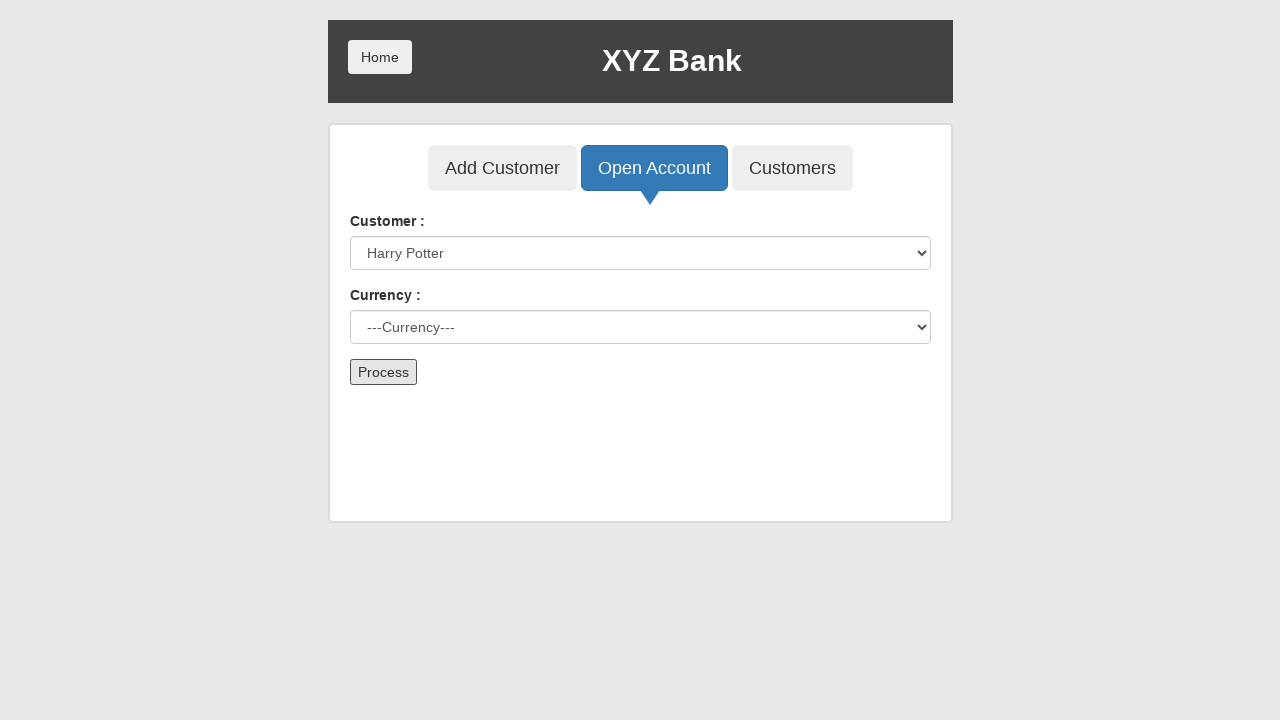

Selected Dollar currency on select#currency
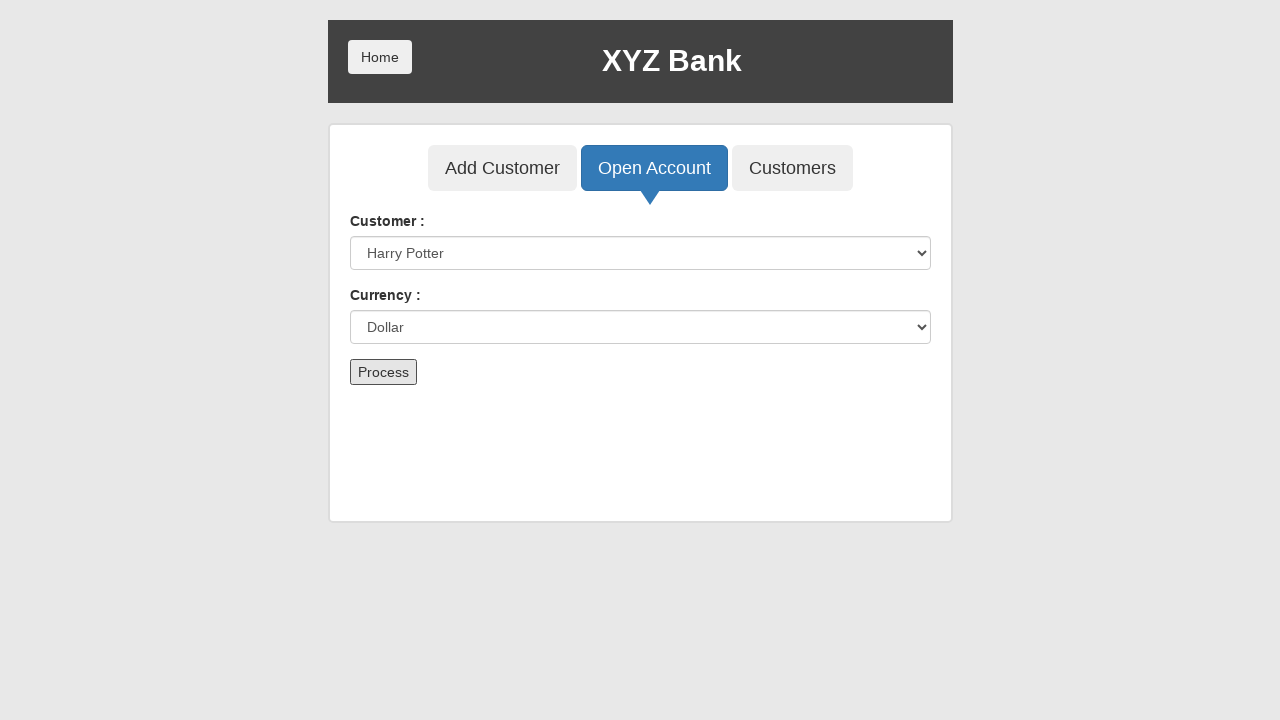

Clicked Process button to open account at (383, 372) on button:has-text('Process')
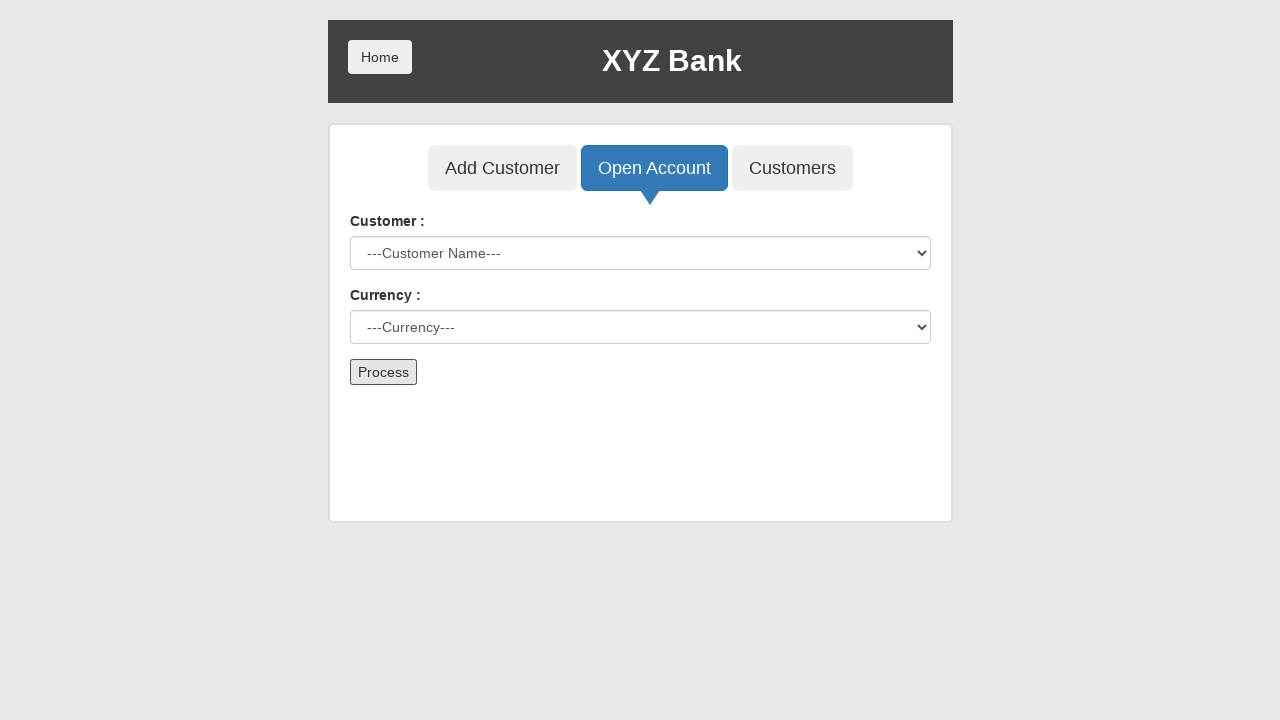

Waited 500ms for account creation
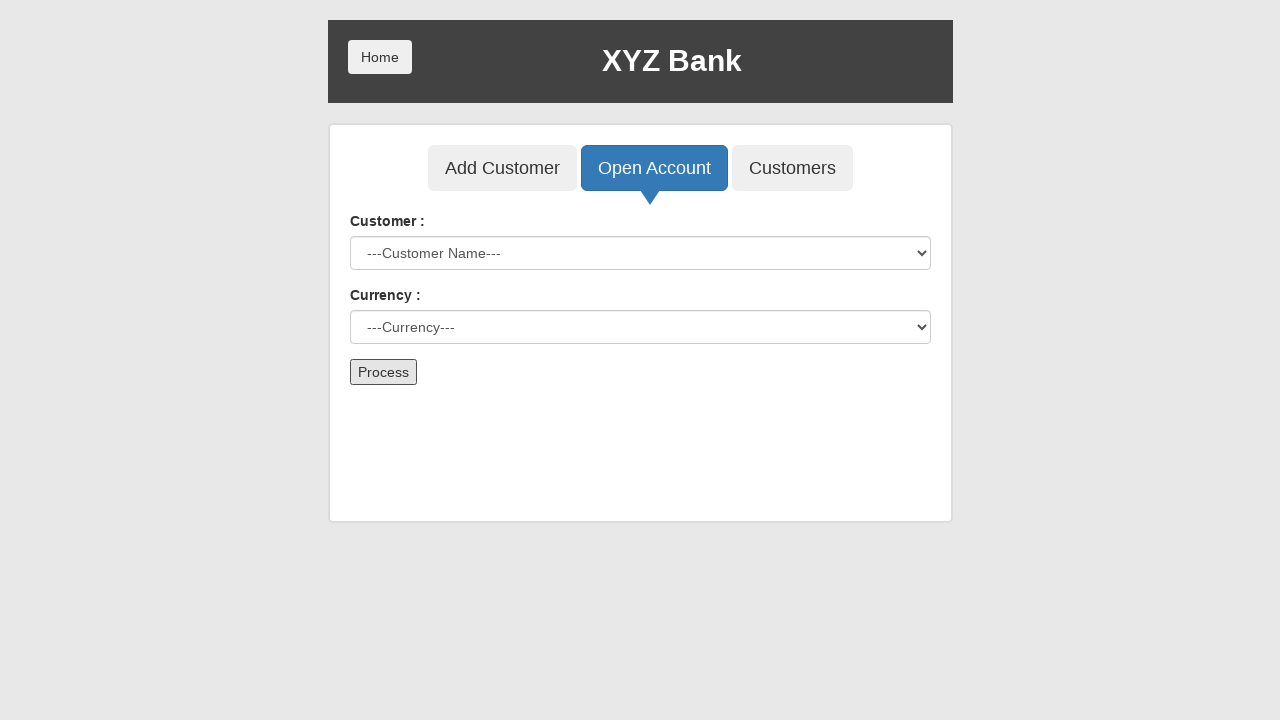

Selected customer at index 3 from dropdown (account 3 of 5) on select#userSelect
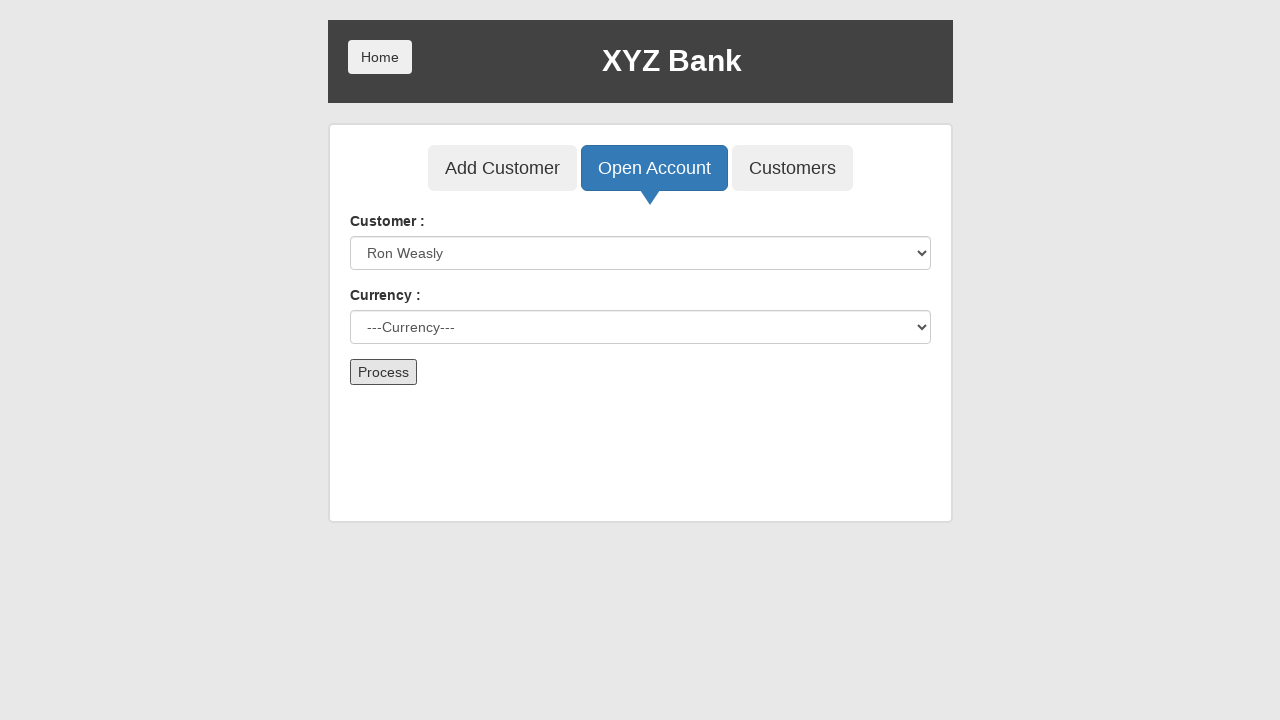

Selected Dollar currency on select#currency
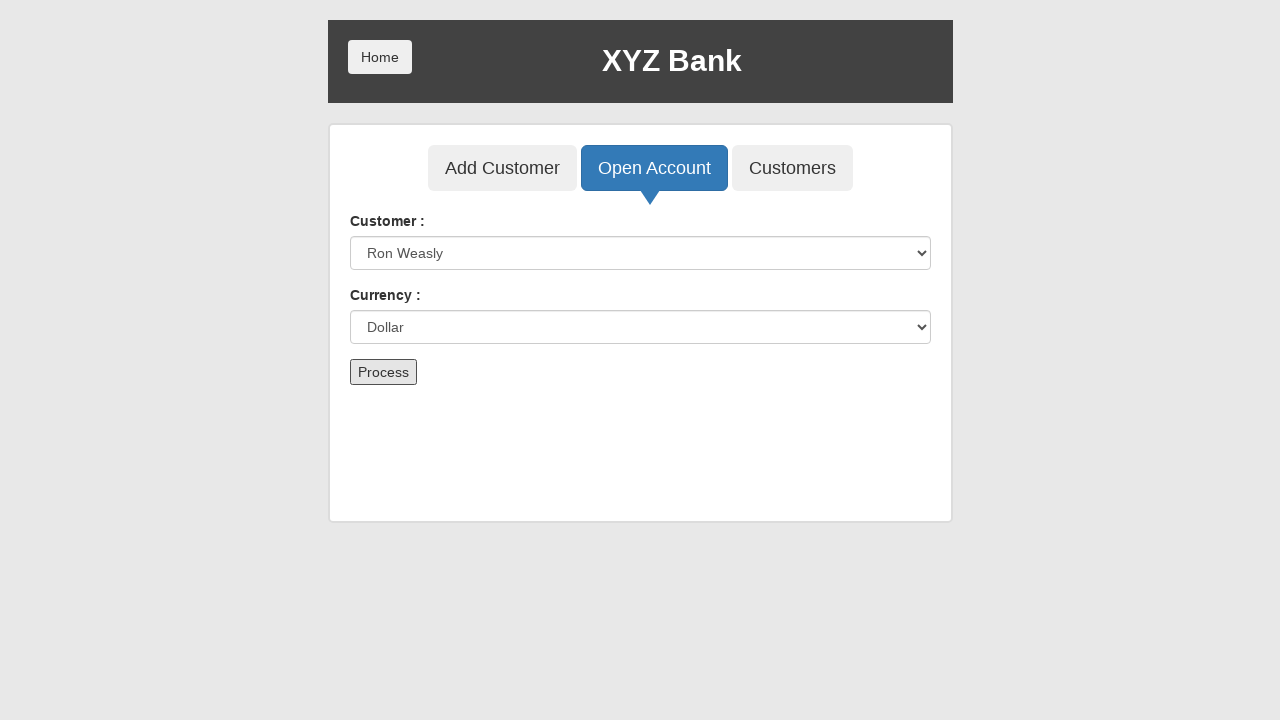

Clicked Process button to open account at (383, 372) on button:has-text('Process')
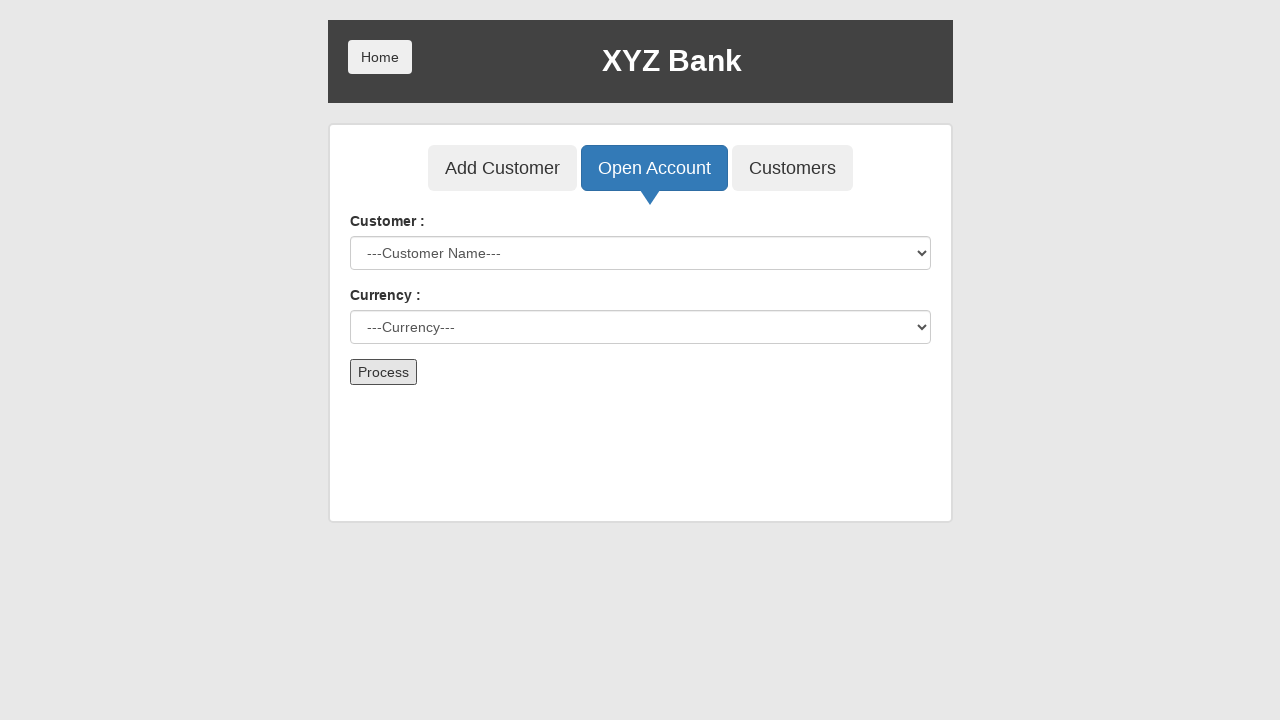

Waited 500ms for account creation
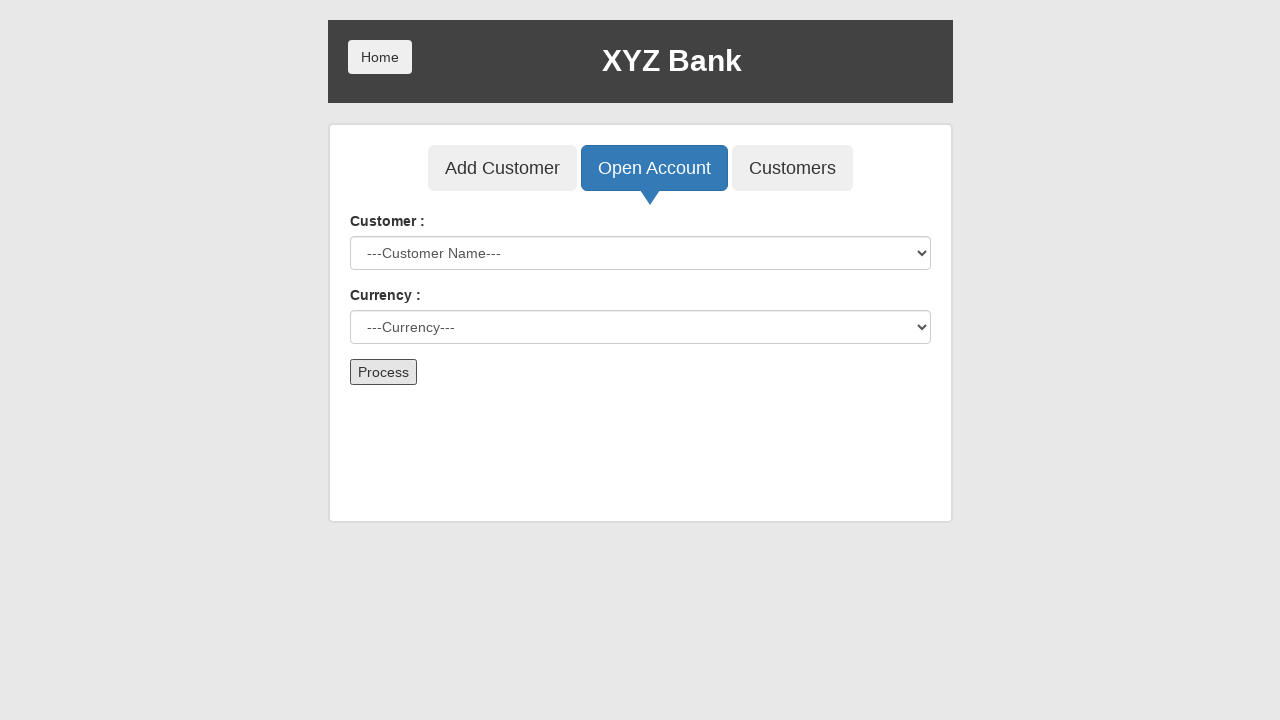

Selected customer at index 4 from dropdown (account 4 of 5) on select#userSelect
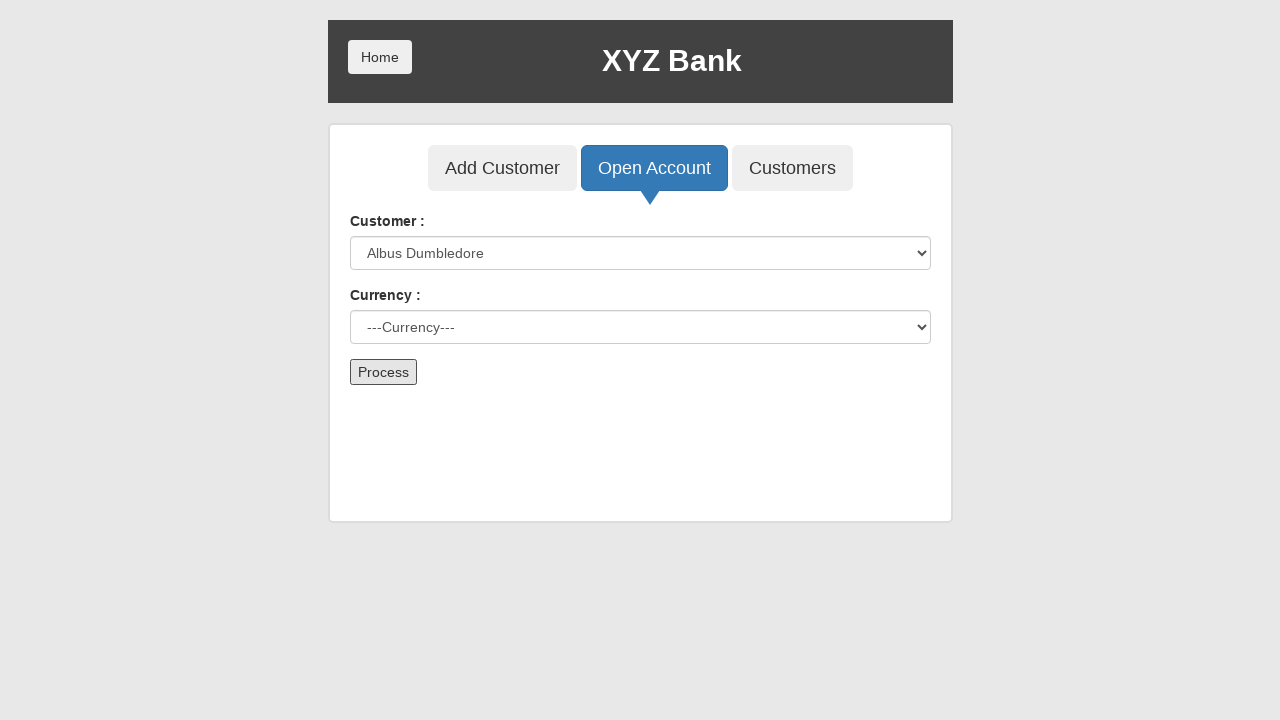

Selected Dollar currency on select#currency
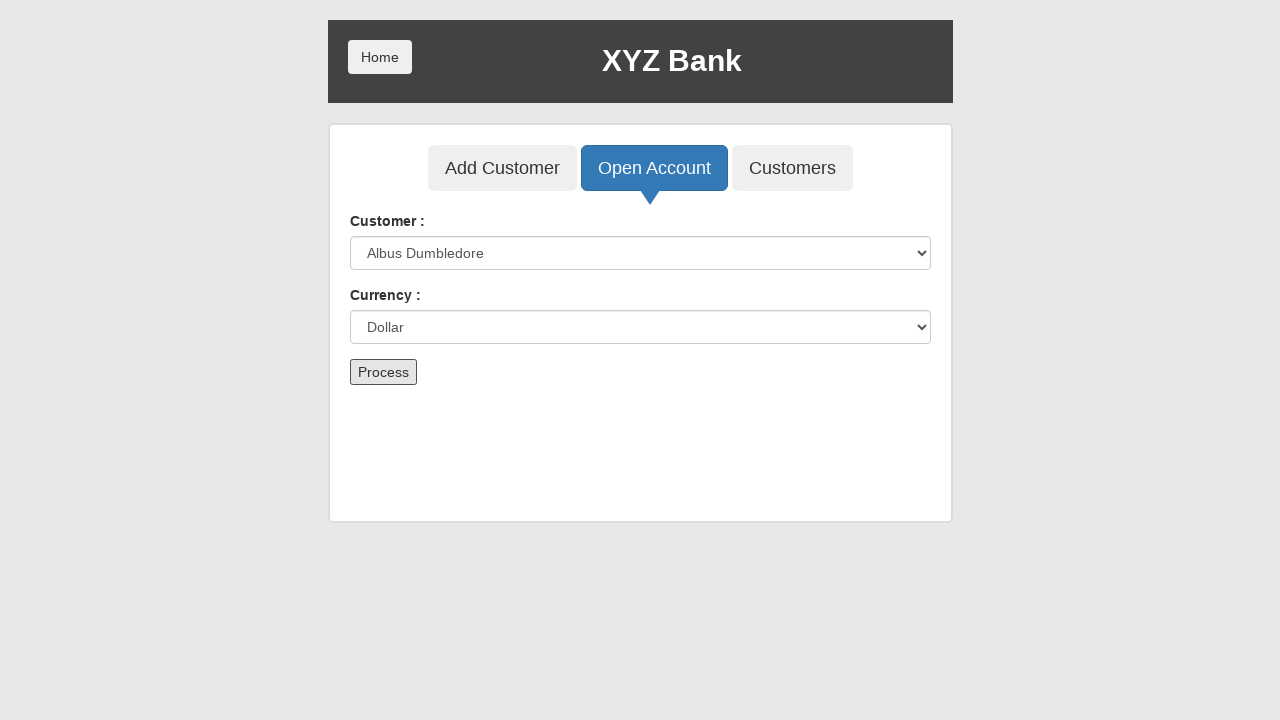

Clicked Process button to open account at (383, 372) on button:has-text('Process')
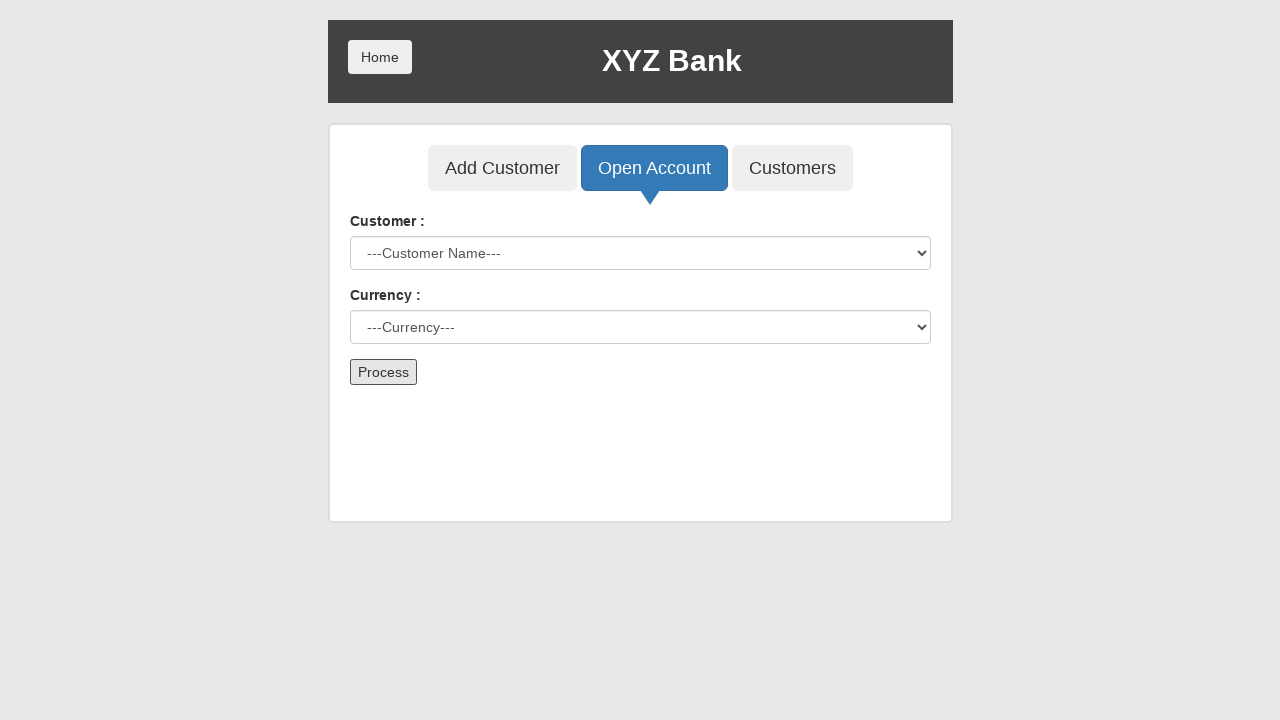

Waited 500ms for account creation
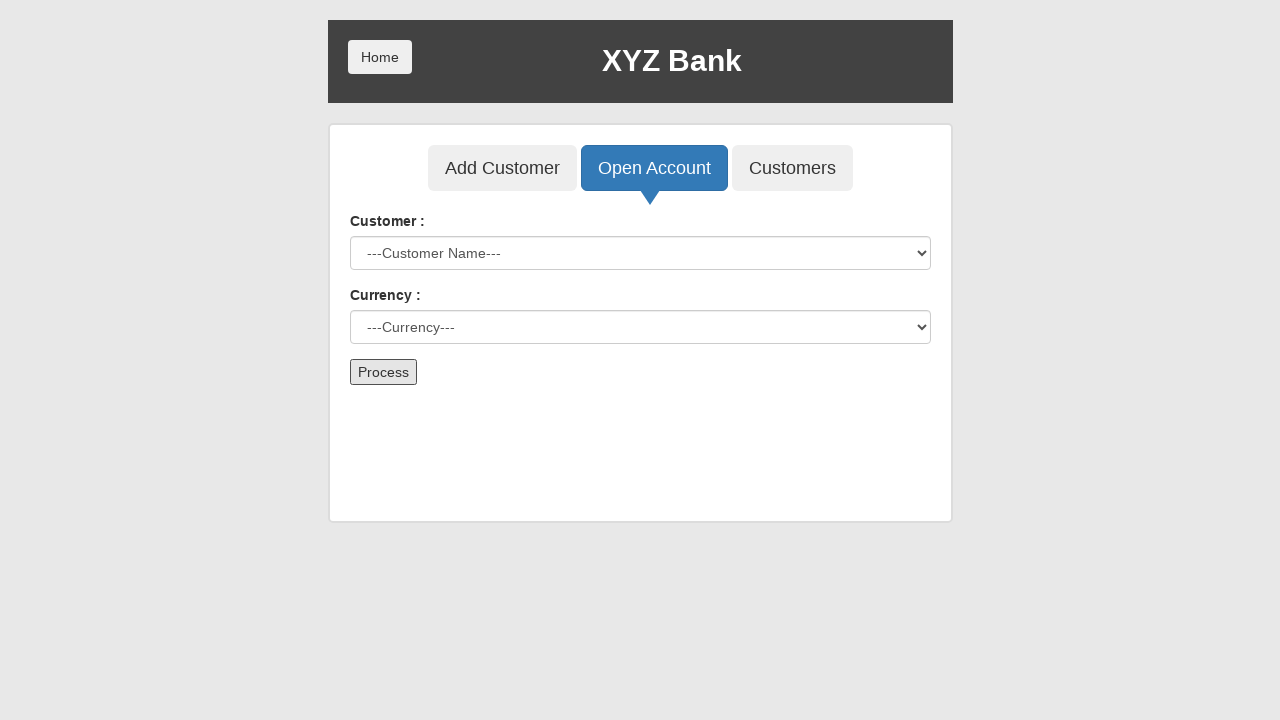

Selected customer at index 5 from dropdown (account 5 of 5) on select#userSelect
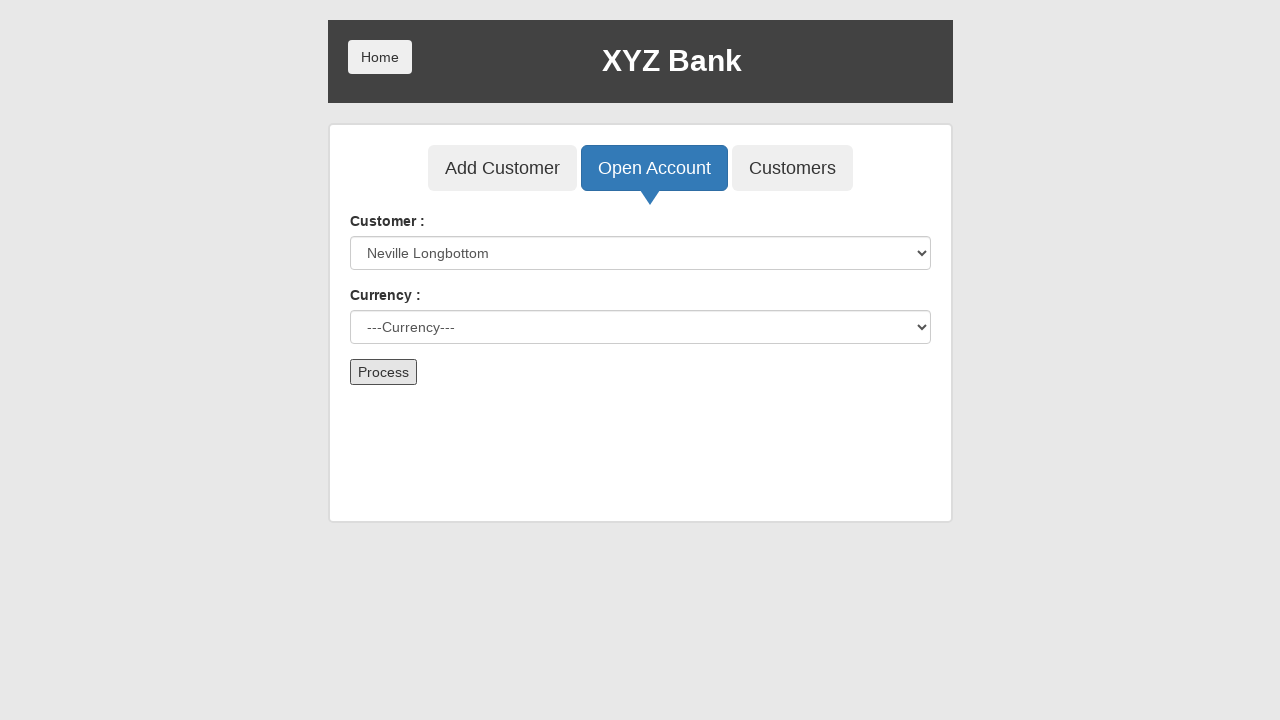

Selected Dollar currency on select#currency
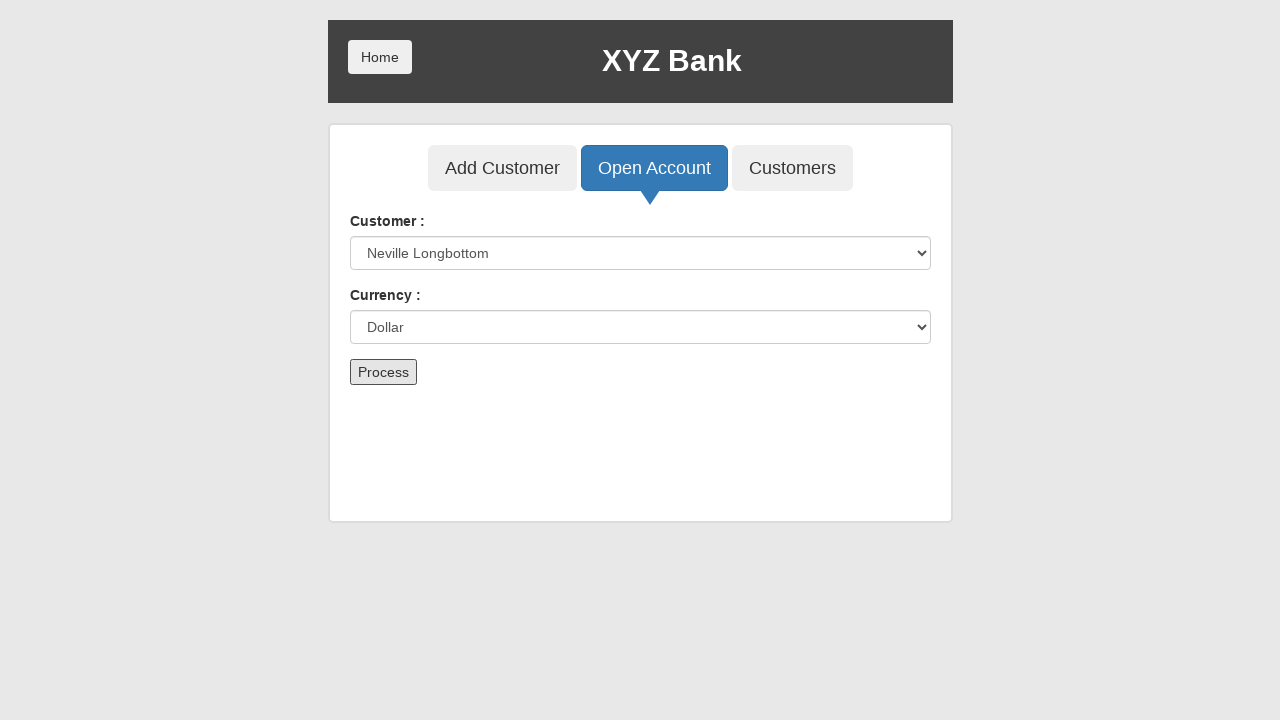

Clicked Process button to open account at (383, 372) on button:has-text('Process')
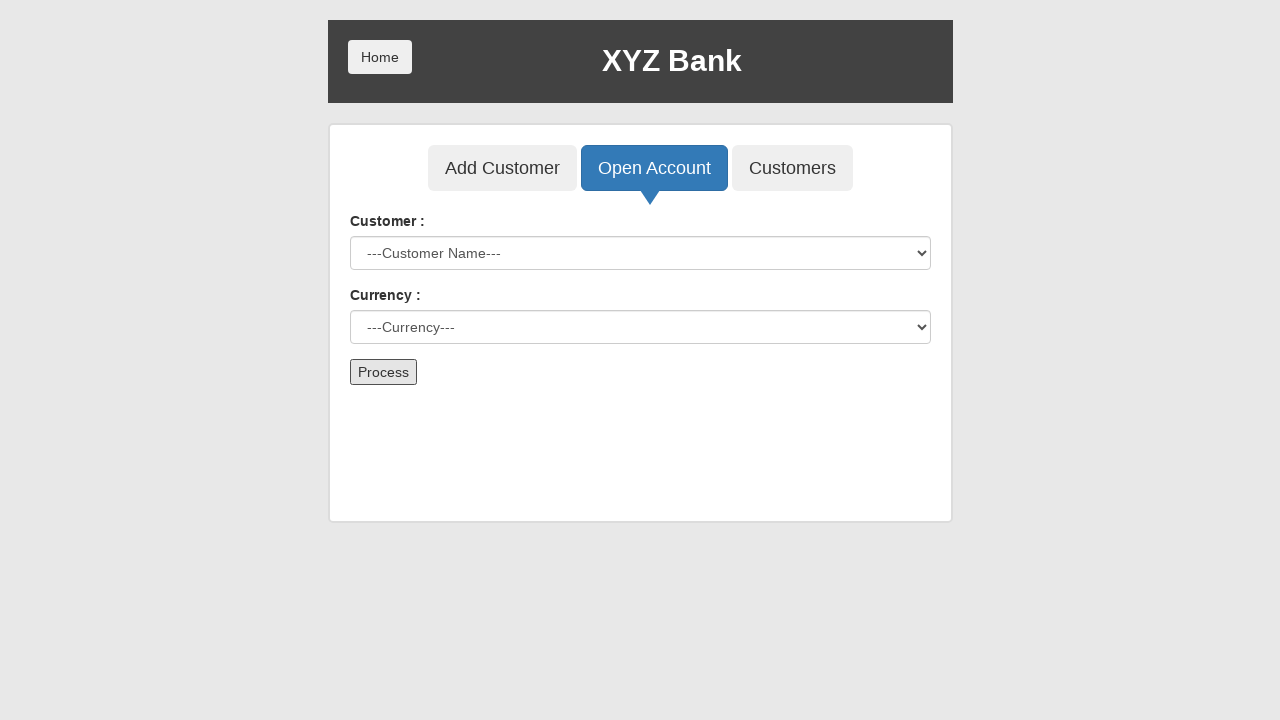

Waited 500ms for account creation
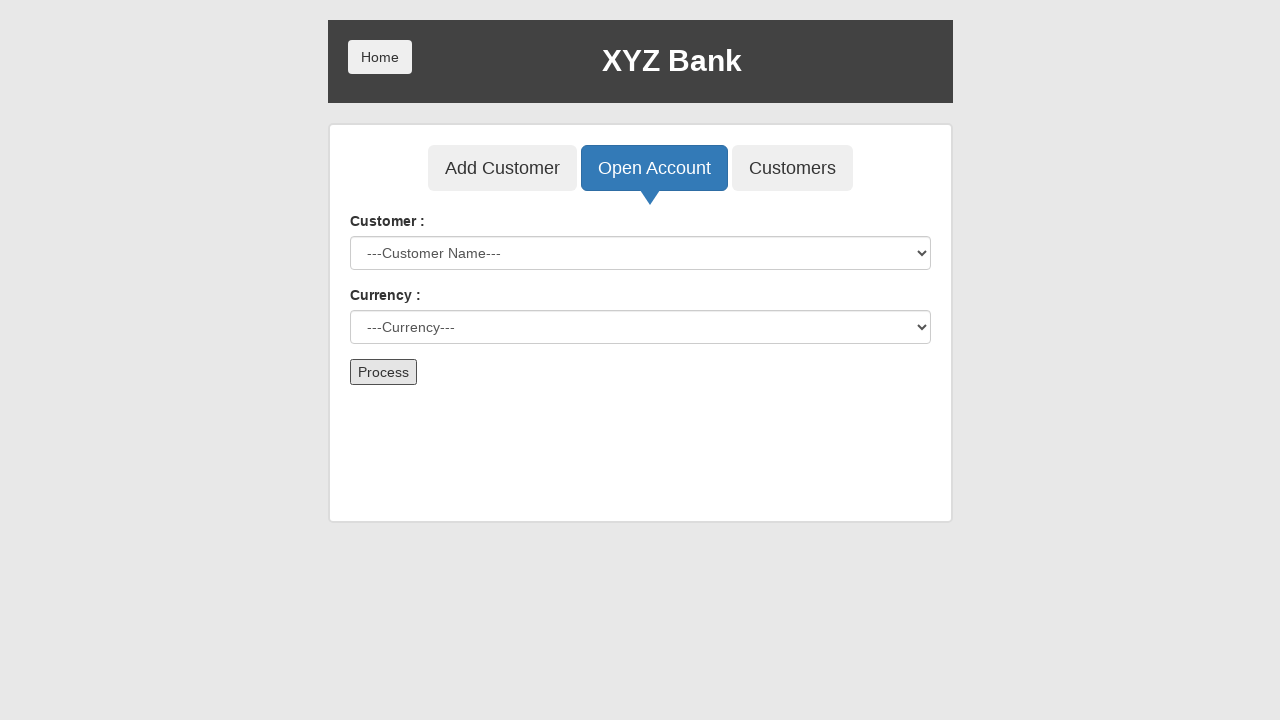

Clicked Customers button at (792, 168) on button:has-text('Customers')
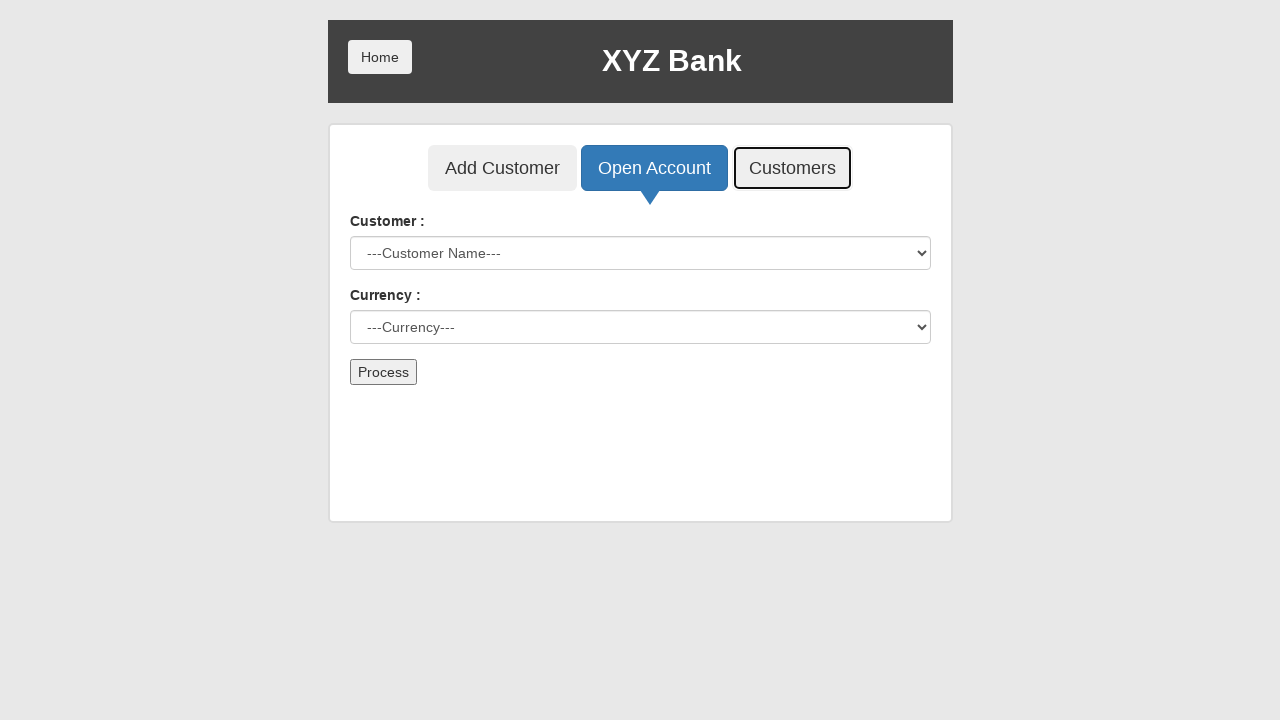

Waited for customer table to load
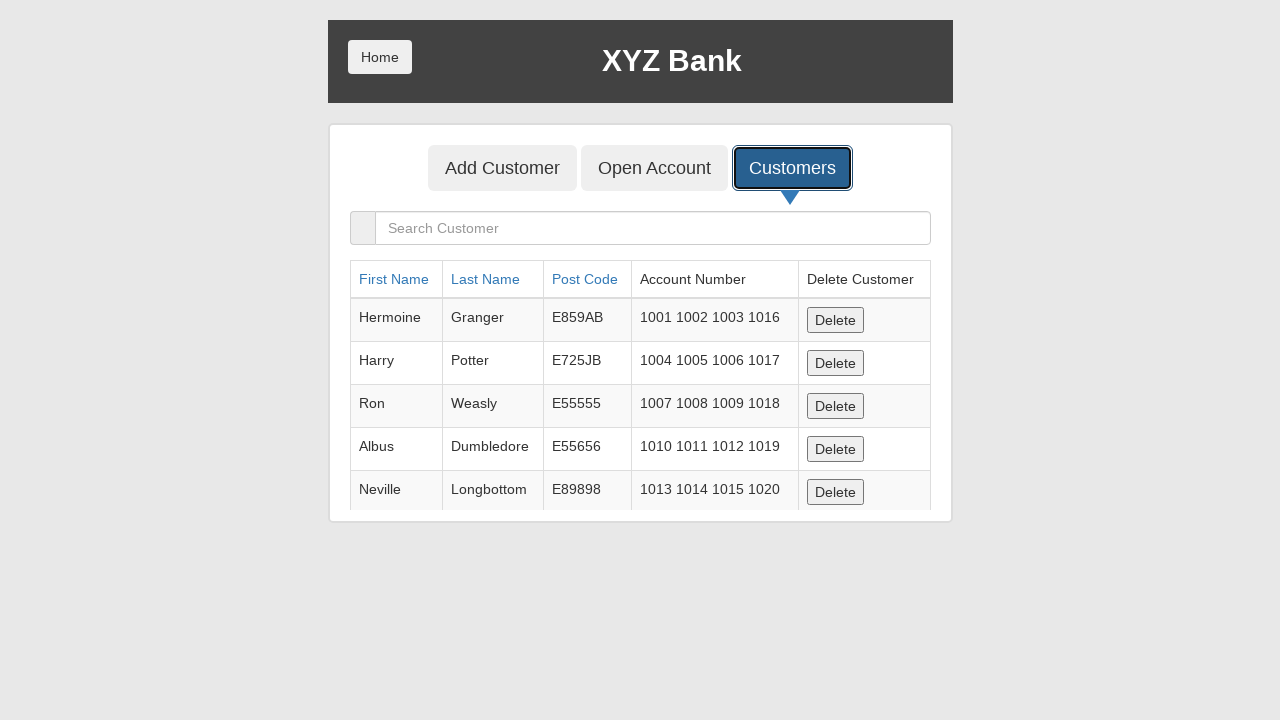

Clicked Home button at (380, 57) on button:has-text('Home')
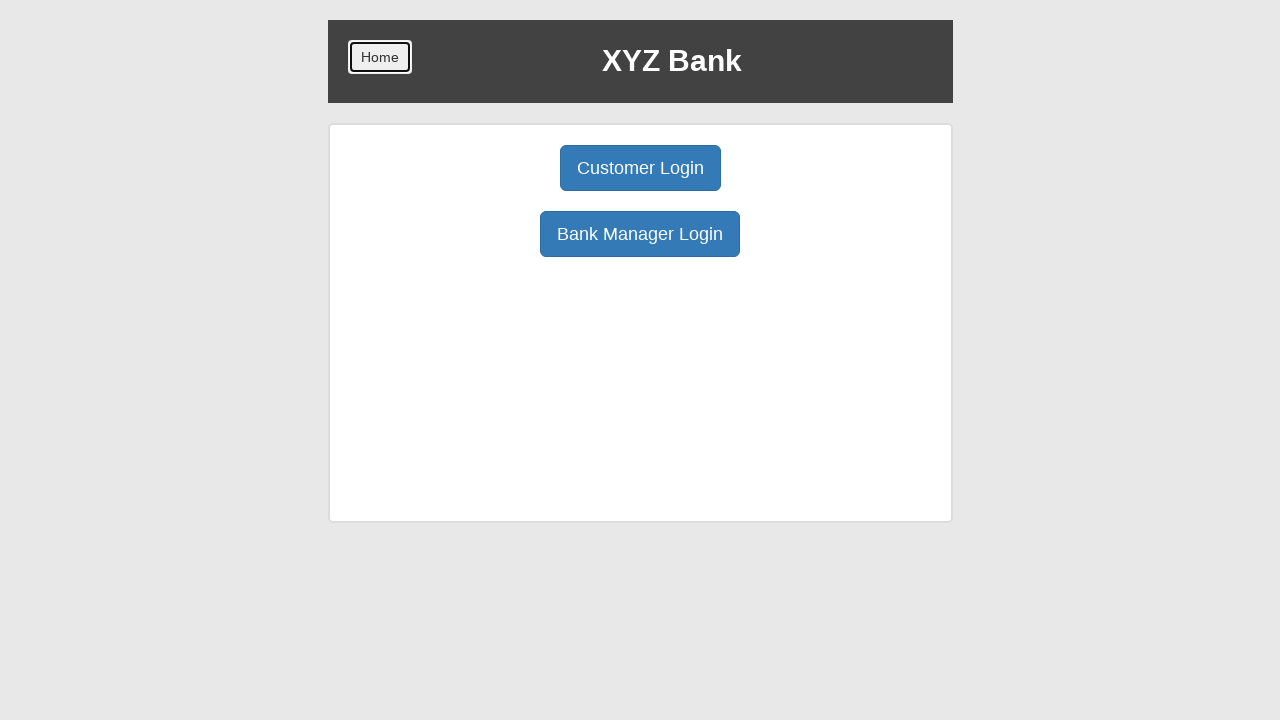

Clicked Customer Login button at (640, 168) on button:has-text('Customer Login')
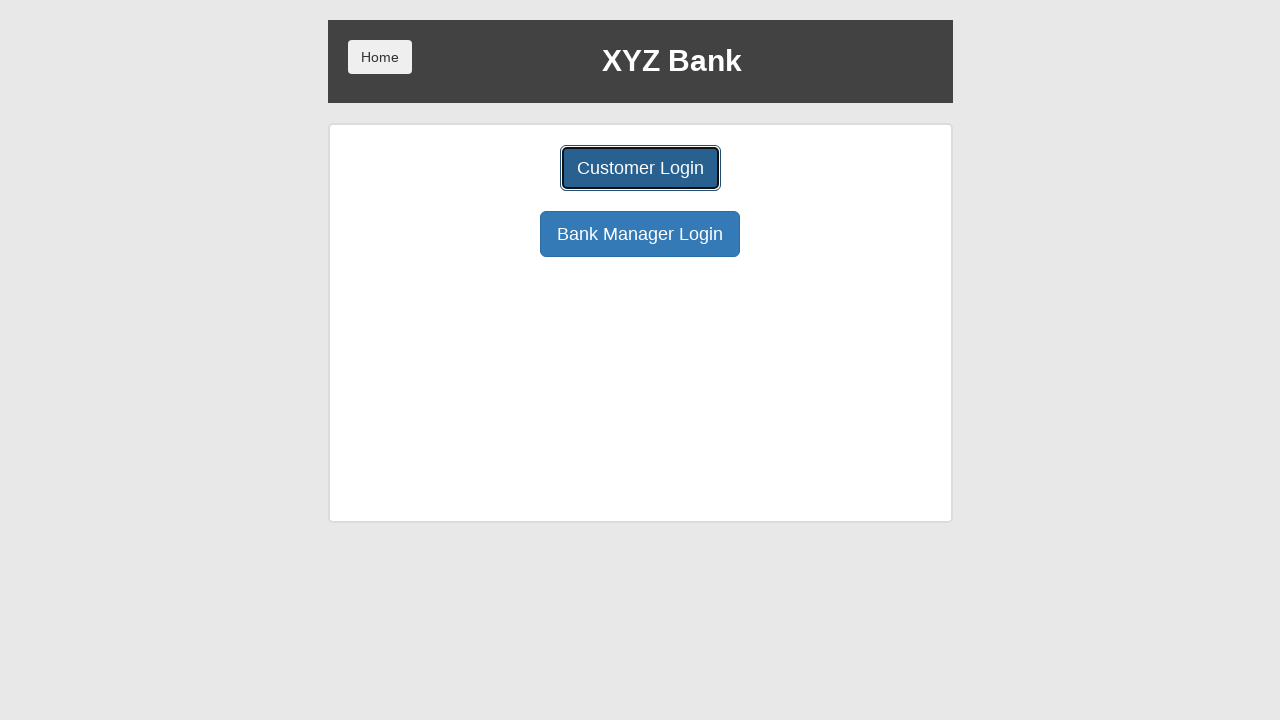

Selected customer at index 1 from login dropdown on select#userSelect
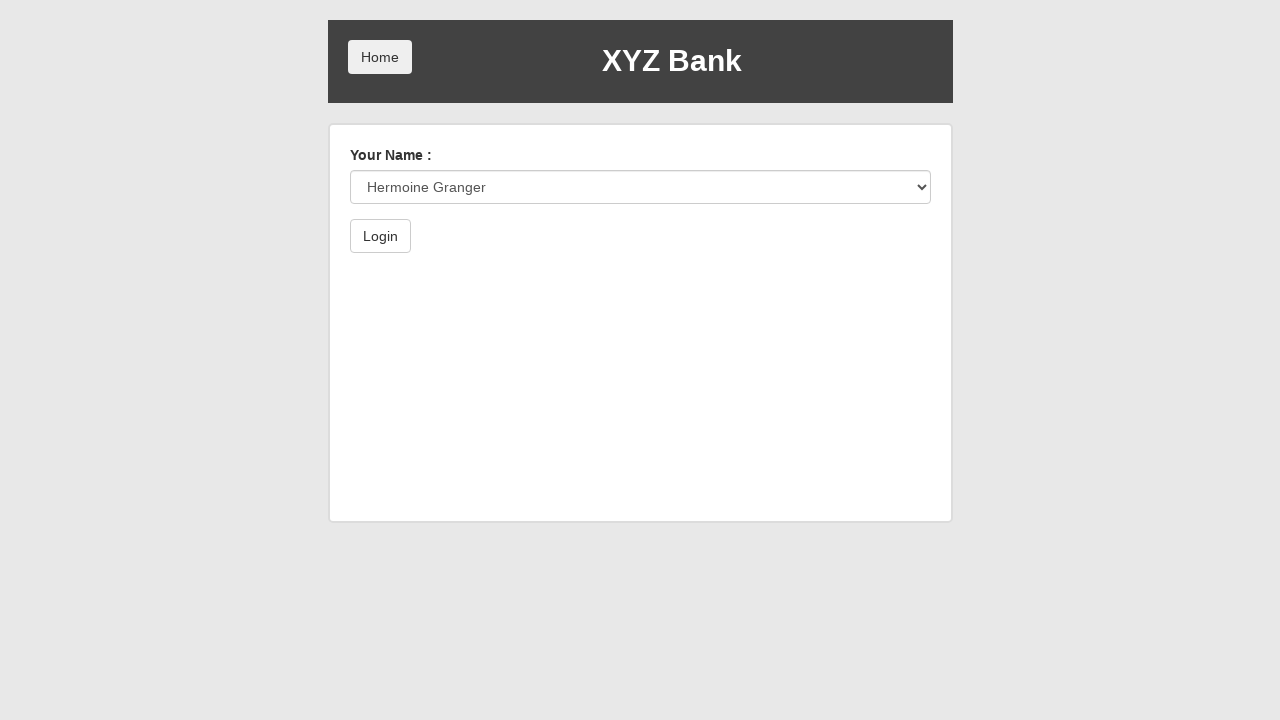

Clicked Login button at (380, 236) on button:has-text('Login')
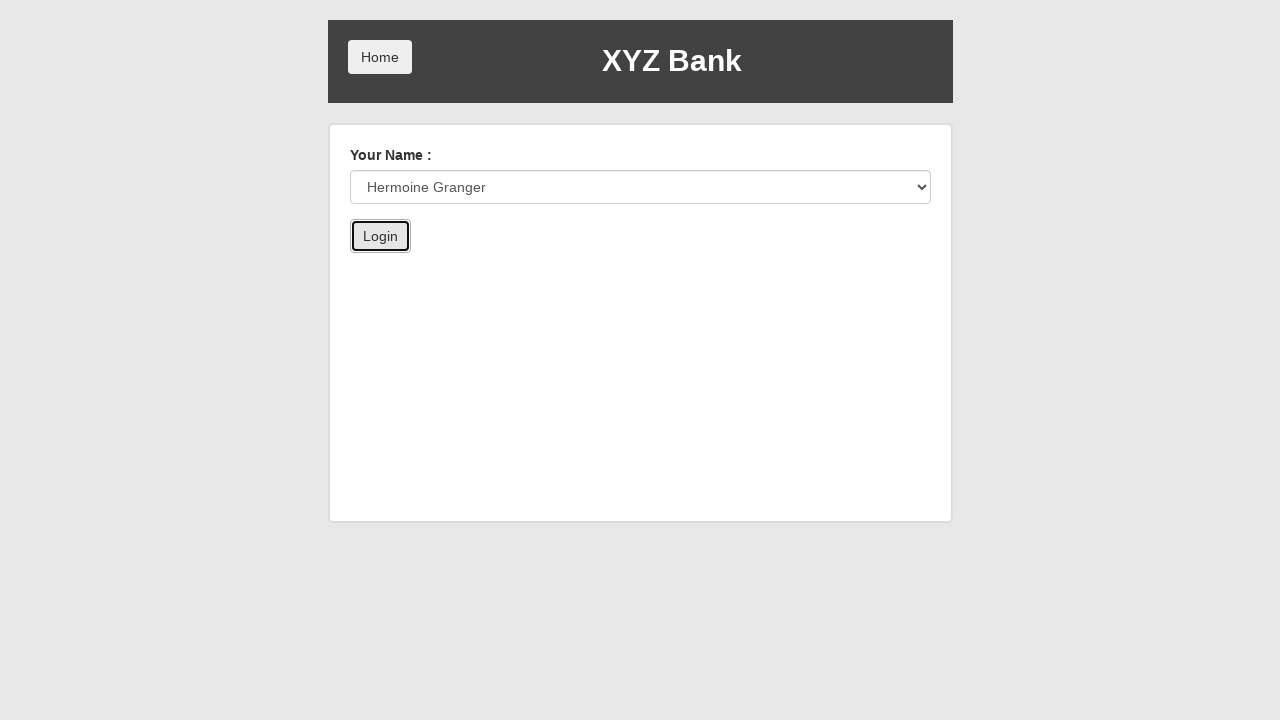

Clicked Deposit button at (652, 264) on button:has-text('Deposit')
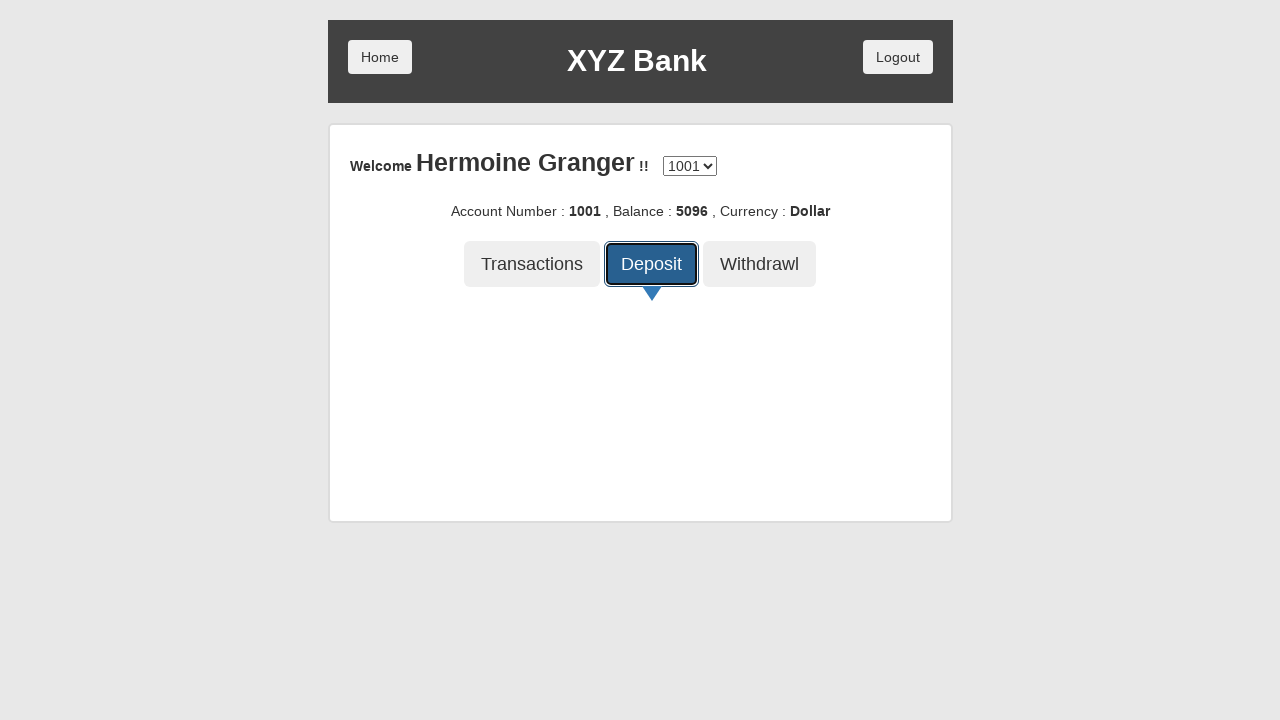

Filled deposit amount field with '100' on input[ng-model='amount']
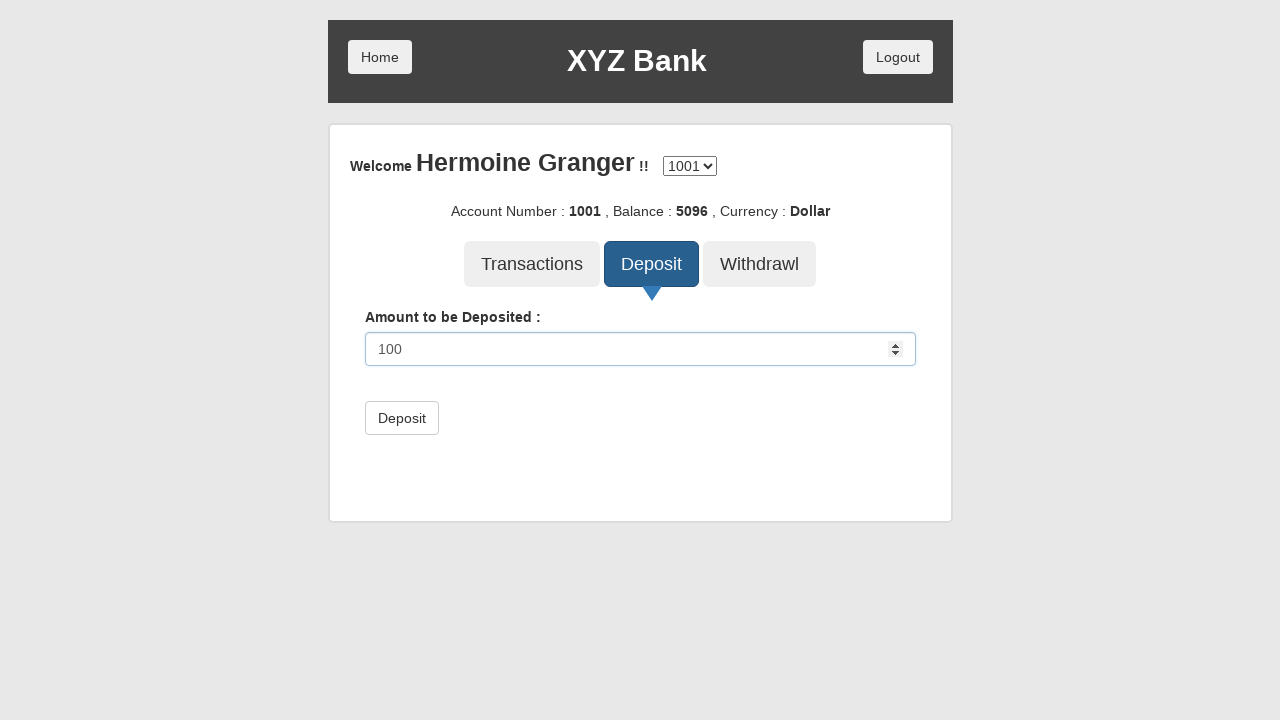

Clicked Deposit submit button at (402, 418) on button[type='submit']:has-text('Deposit')
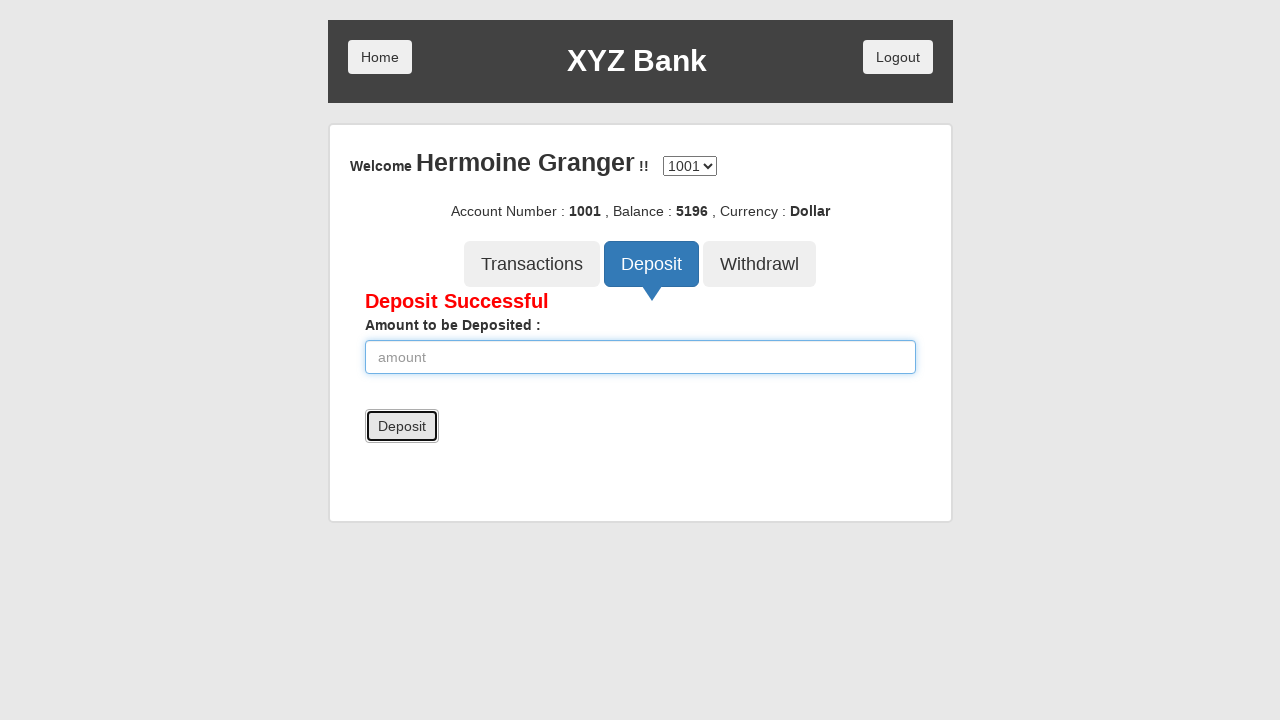

Deposit successful message appeared
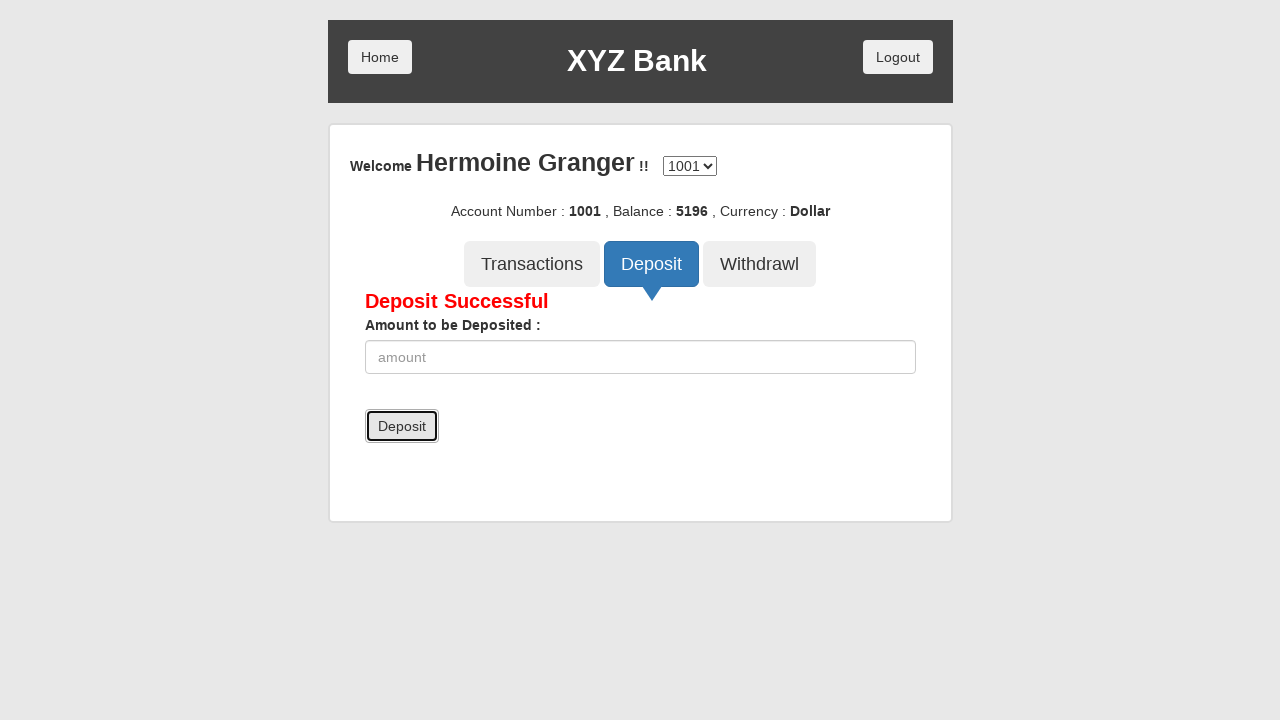

Clicked Withdrawal button at (760, 264) on button:has-text('Withdrawl')
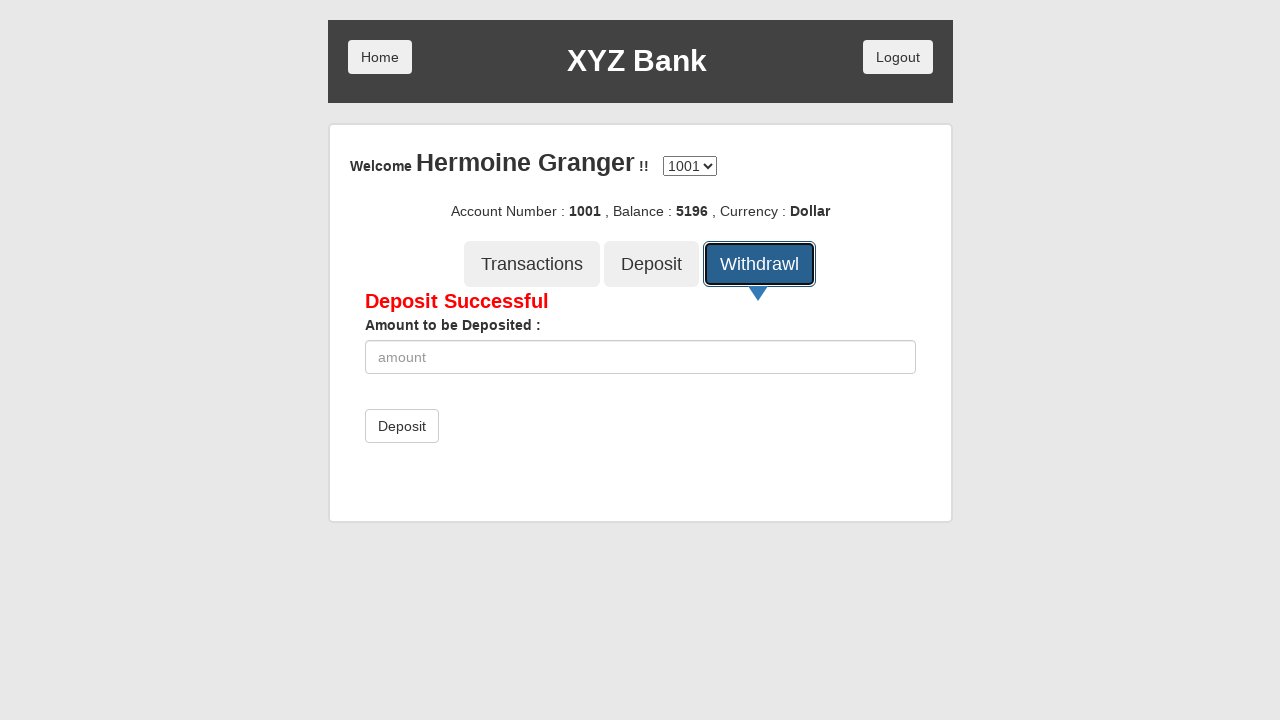

Filled withdrawal amount field with '100' on input[ng-model='amount']
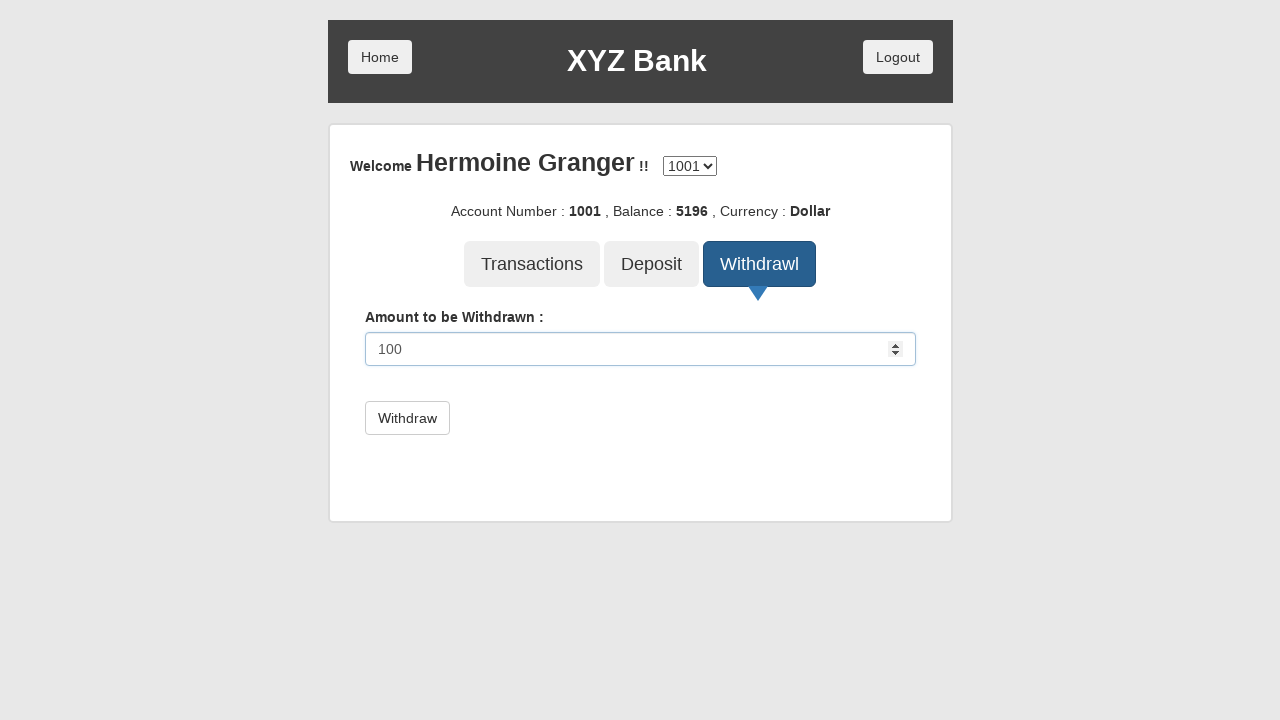

Clicked Withdraw submit button at (407, 418) on button[type='submit']:has-text('Withdraw')
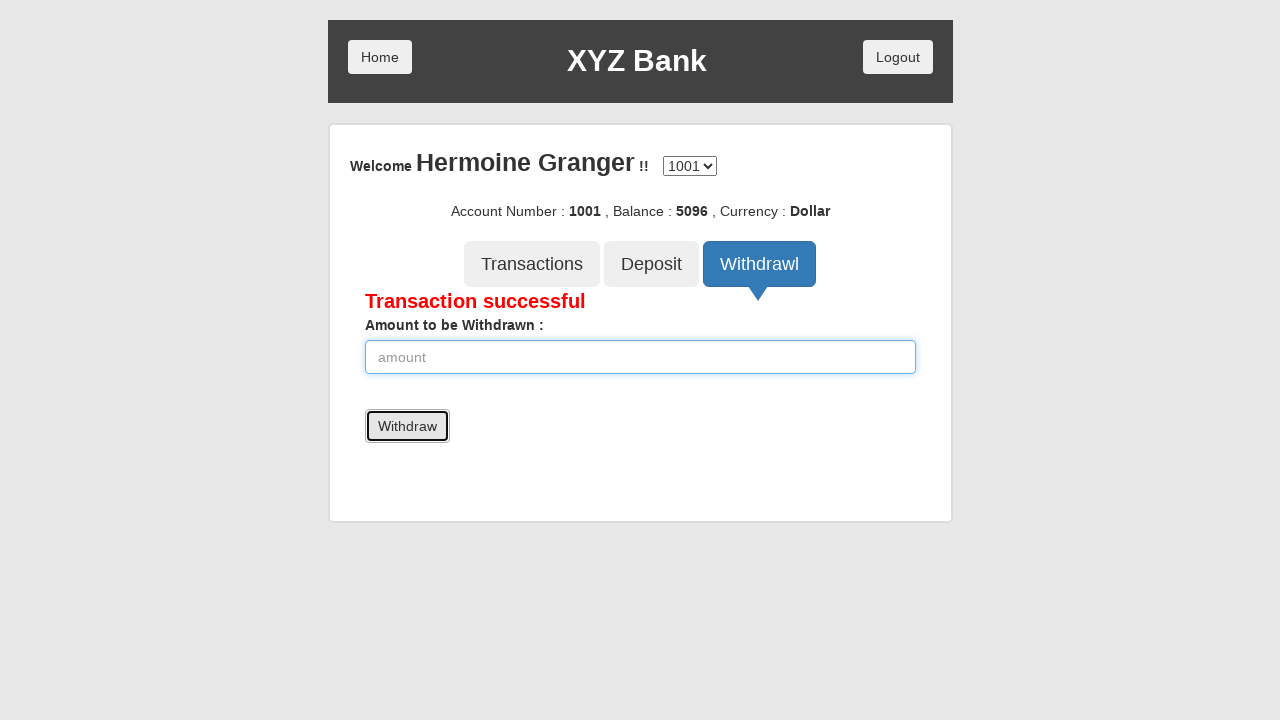

Transaction successful message appeared
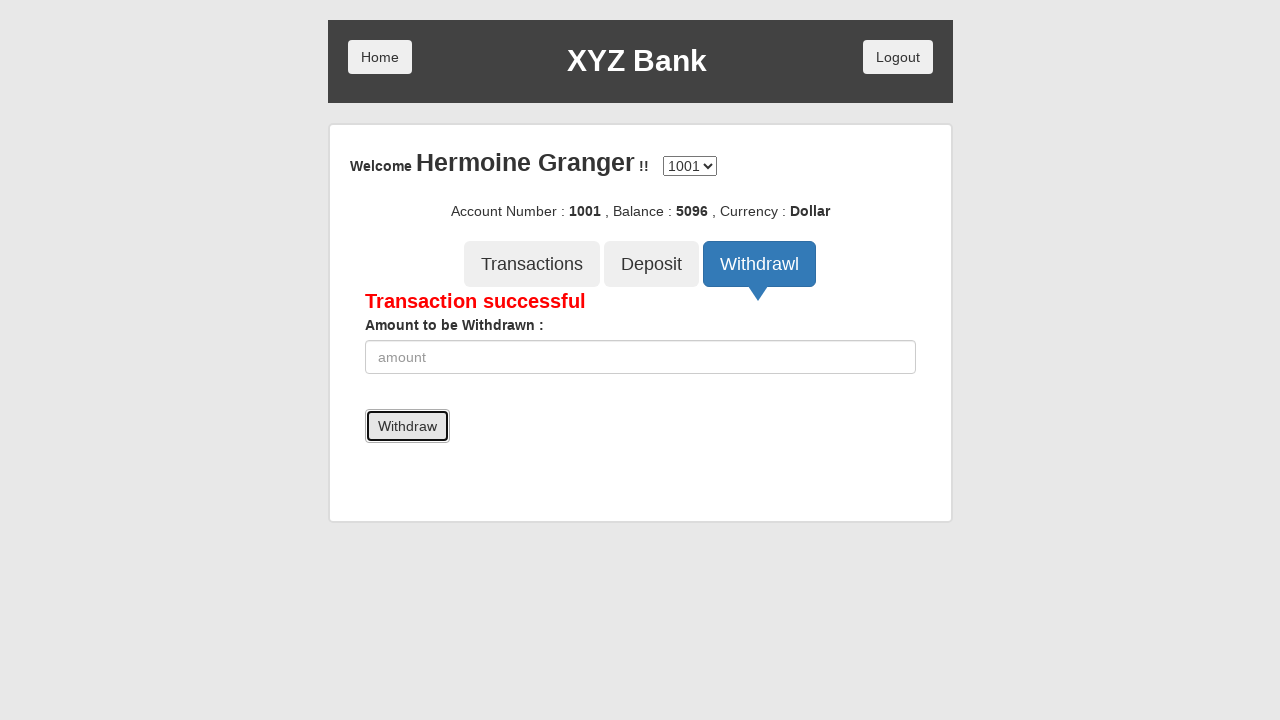

Clicked Logout button at (898, 57) on button:has-text('Logout')
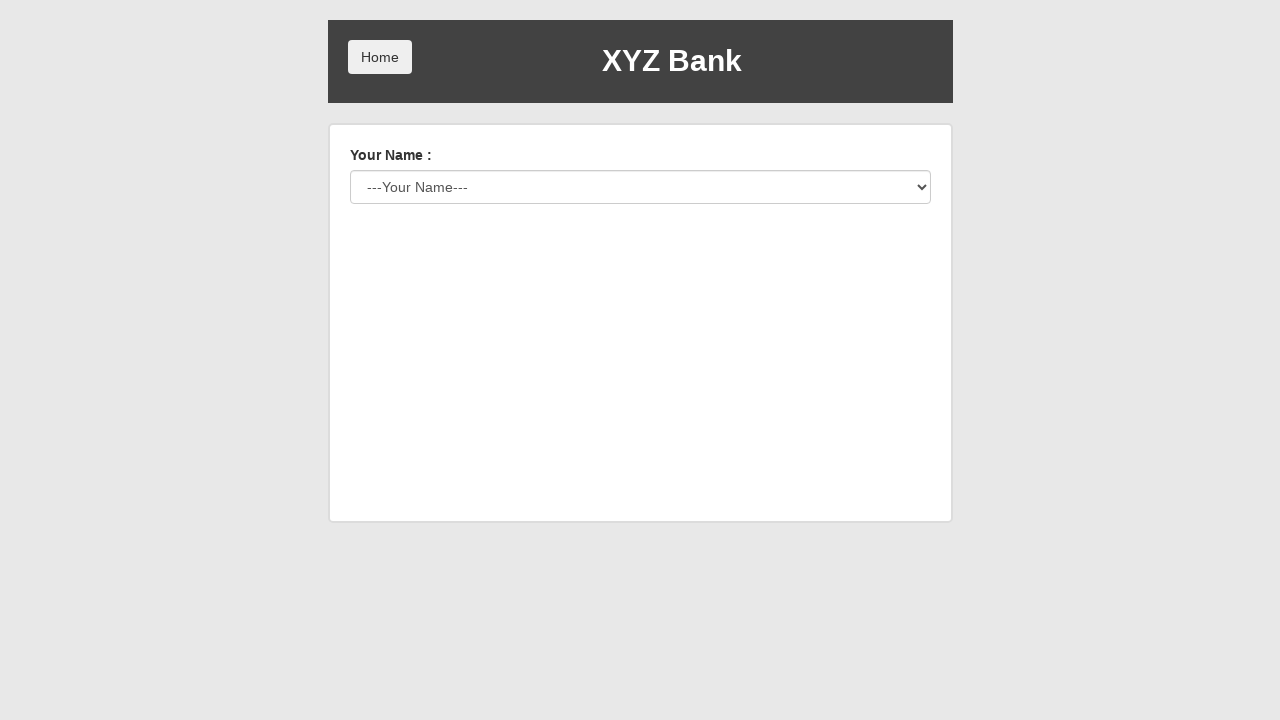

Clicked Home button at (380, 57) on button:has-text('Home')
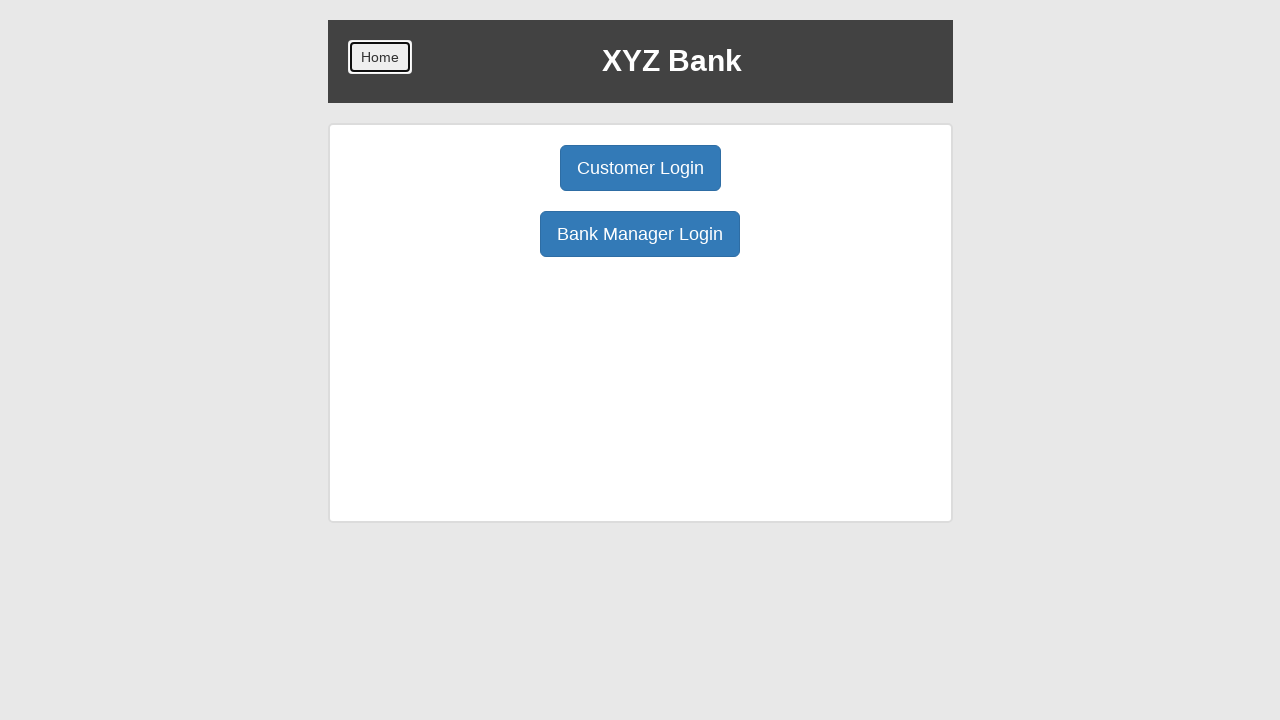

Clicked Bank Manager Login button at (640, 234) on button:has-text('Bank Manager Login')
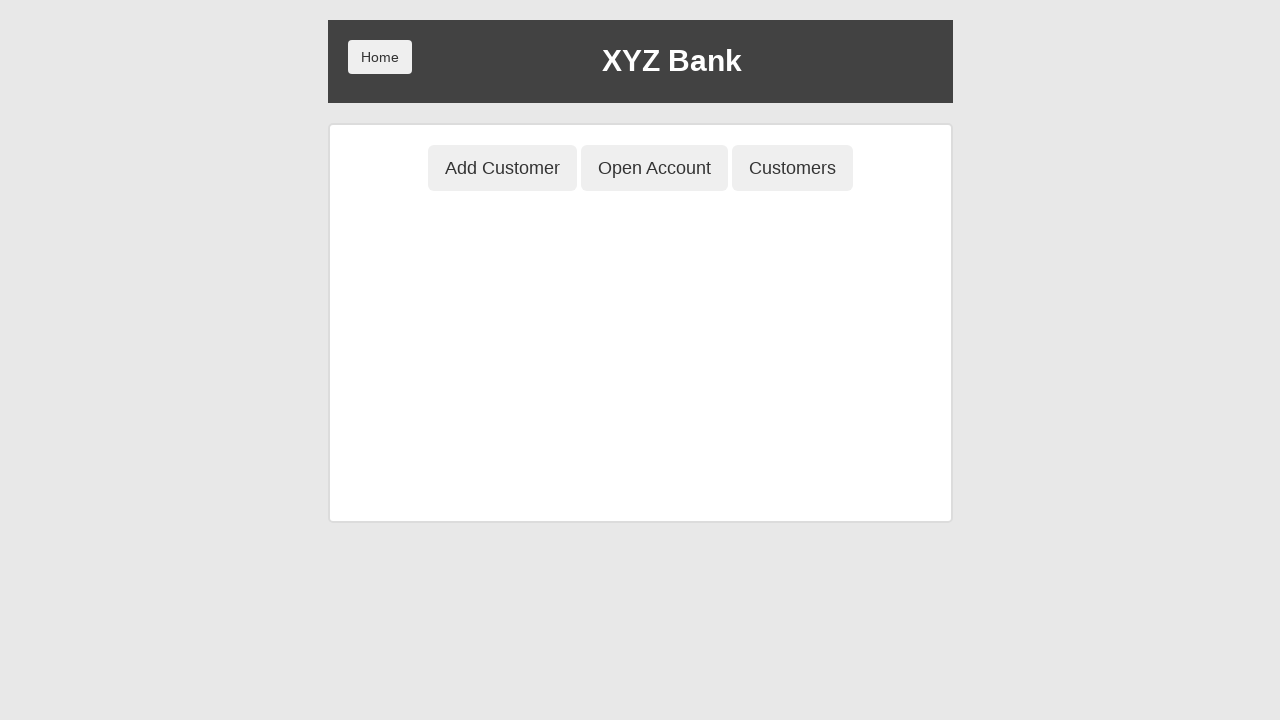

Clicked Customers button at (792, 168) on button:has-text('Customers')
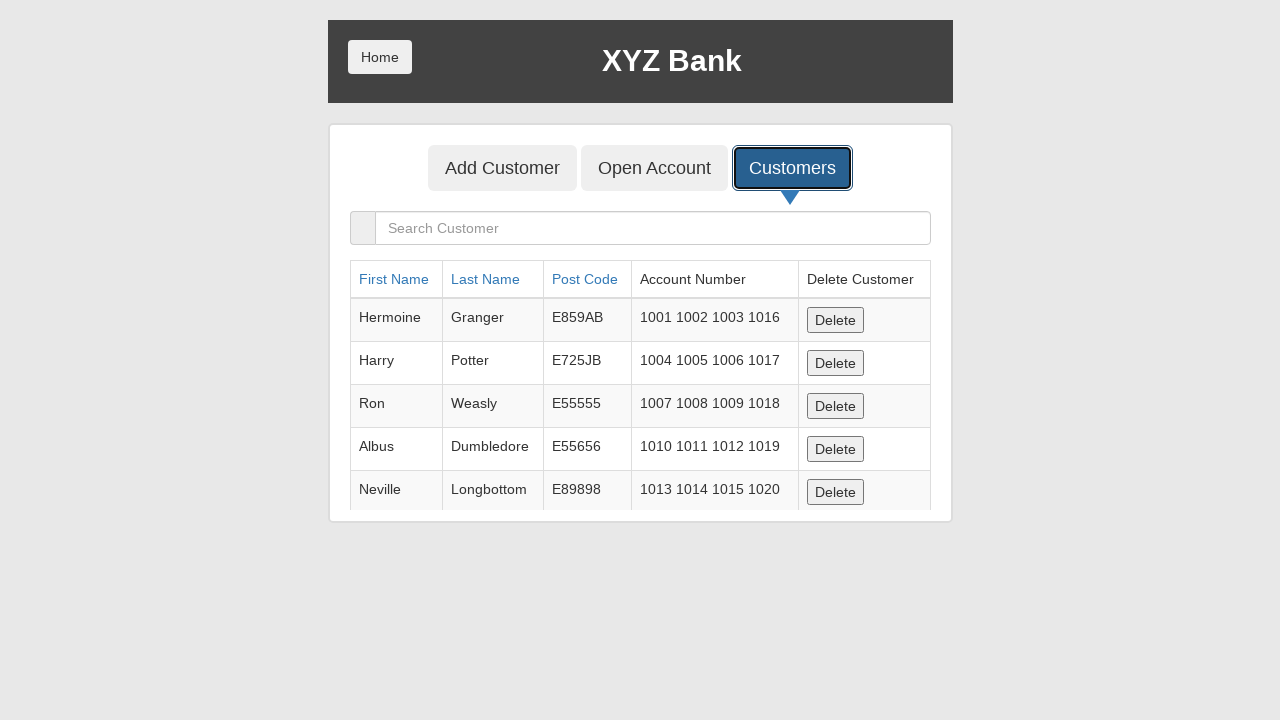

Clicked delete button to remove customer at (835, 320) on button:has-text('Delete') >> nth=0
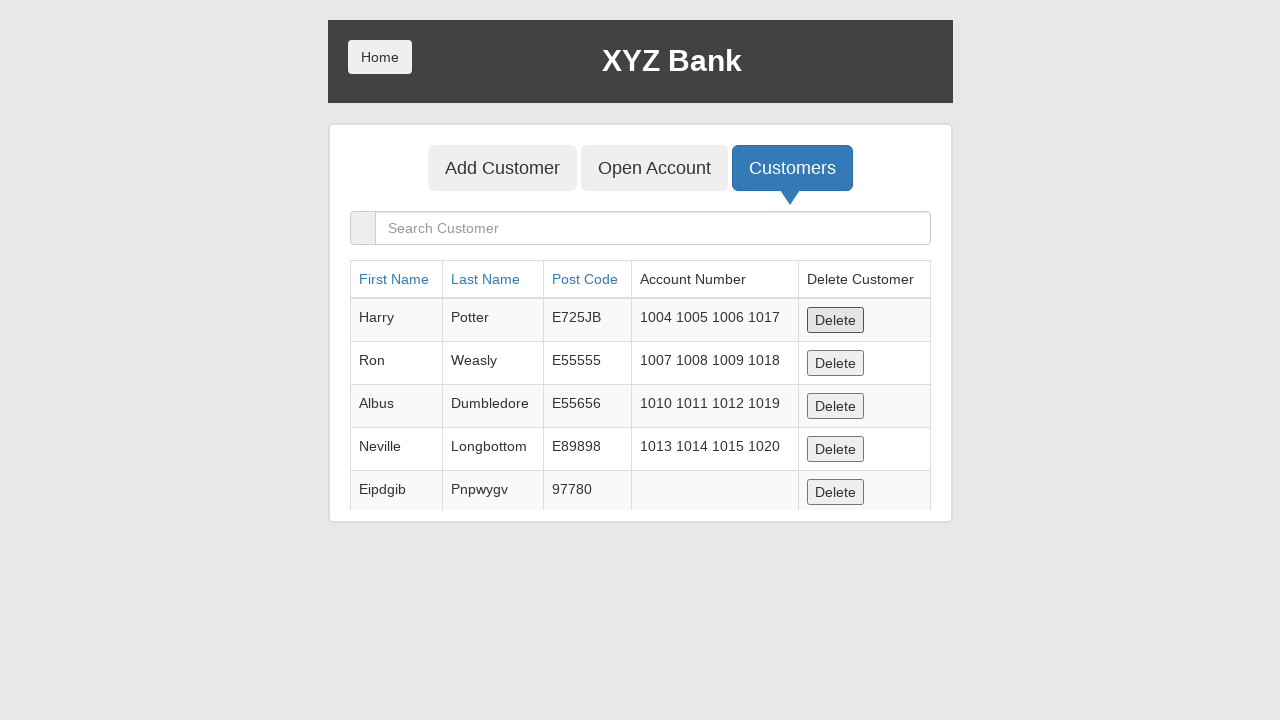

Waited 300ms for customer deletion
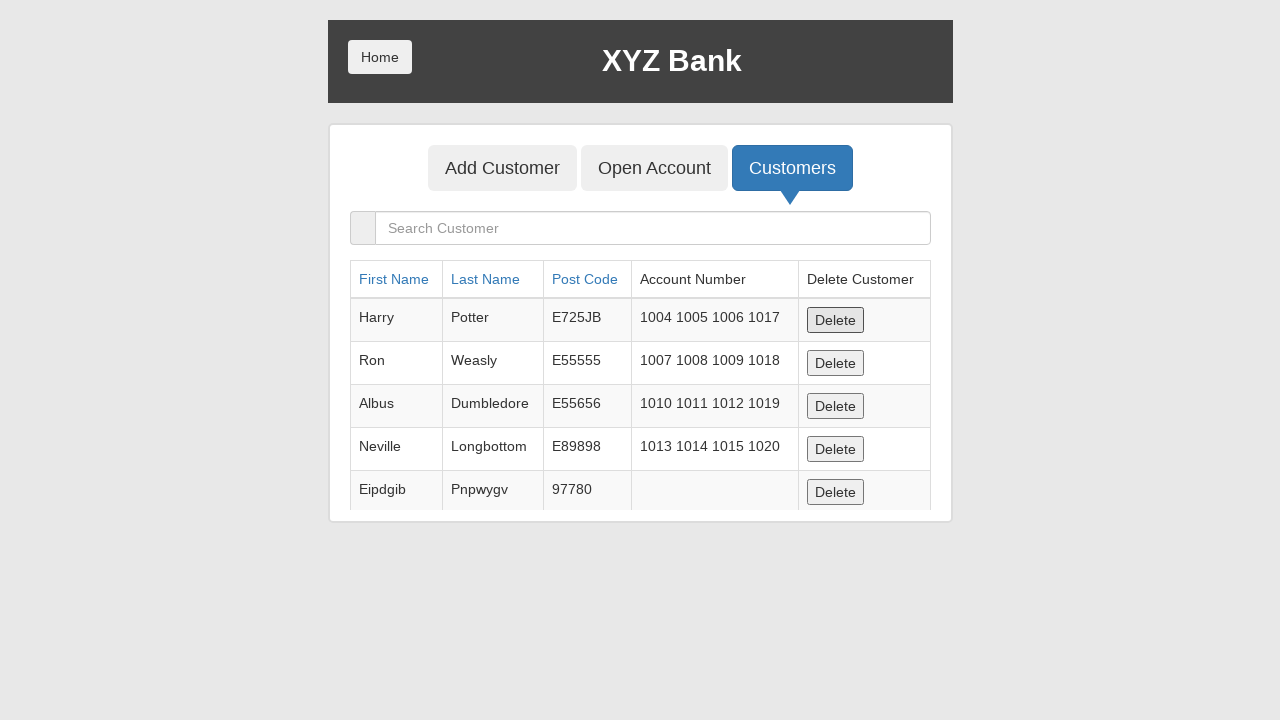

Clicked delete button to remove customer at (835, 320) on button:has-text('Delete') >> nth=0
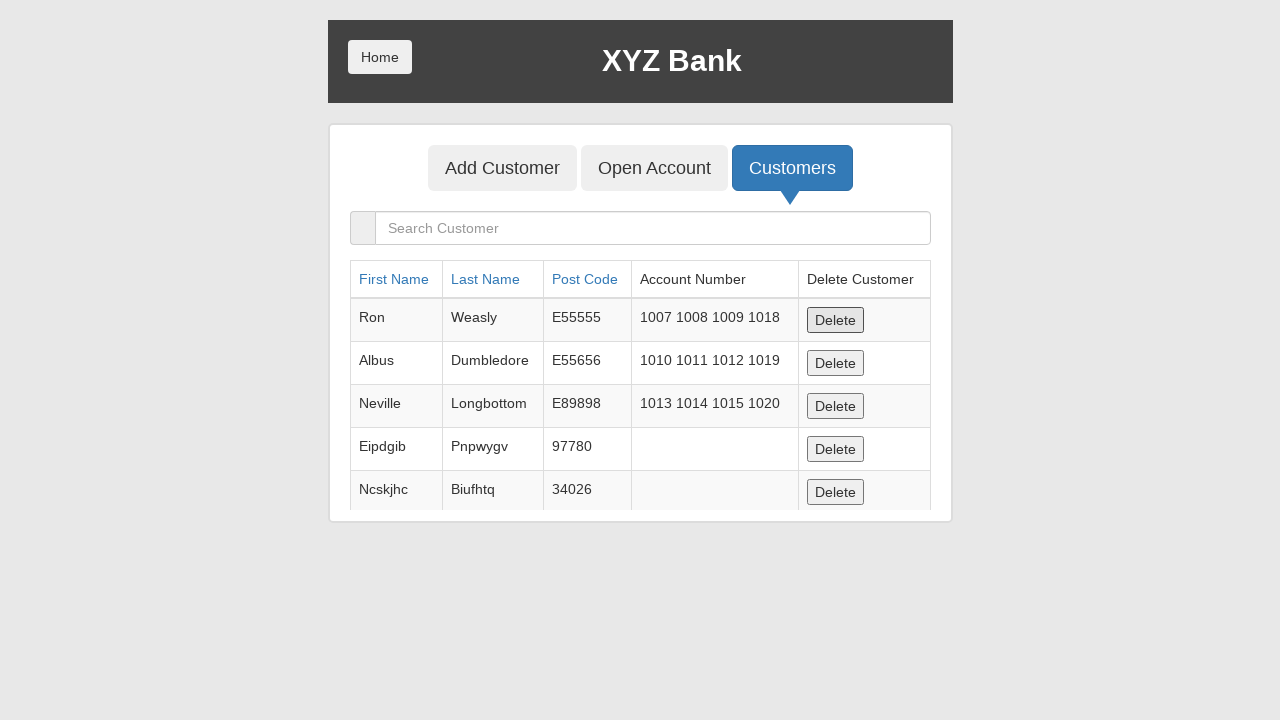

Waited 300ms for customer deletion
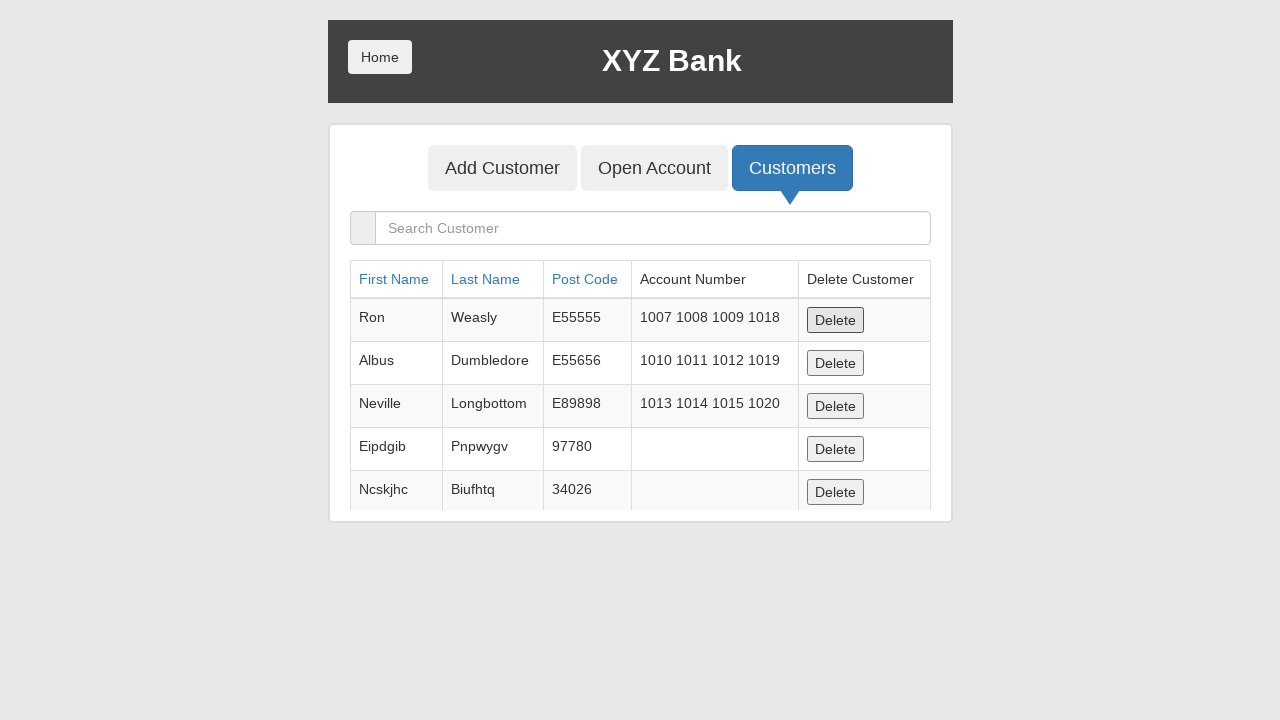

Clicked delete button to remove customer at (835, 320) on button:has-text('Delete') >> nth=0
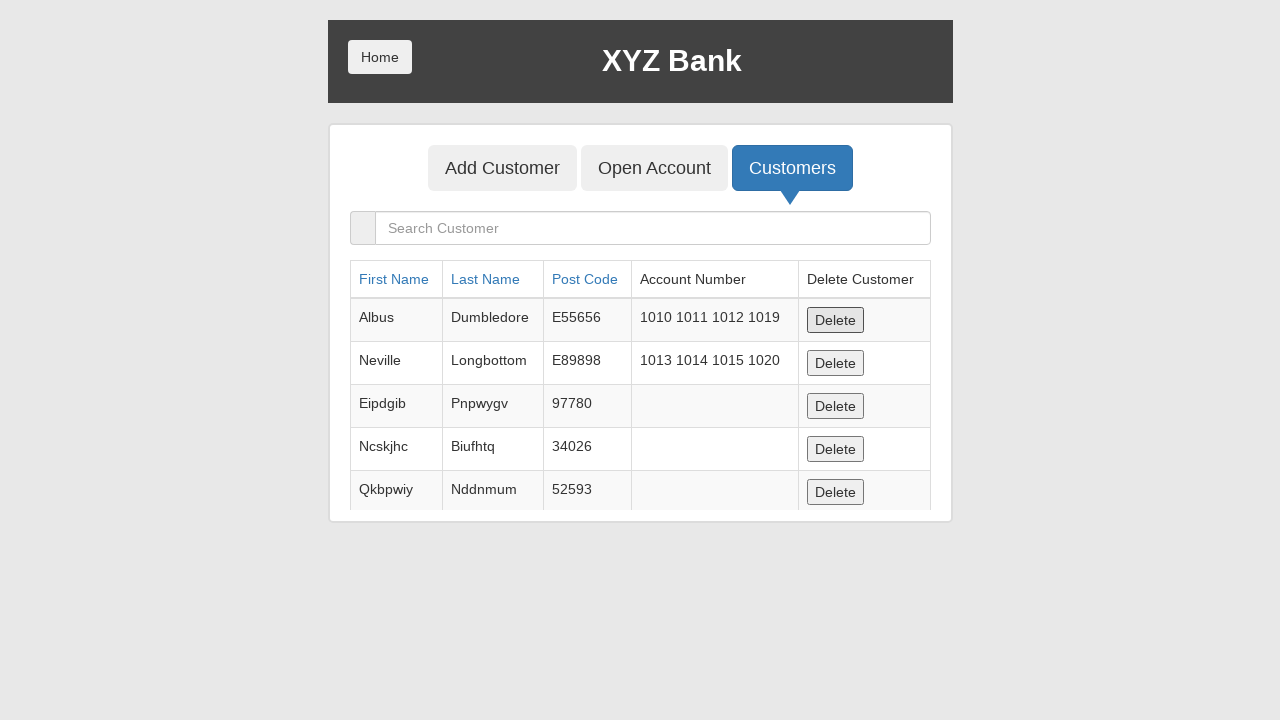

Waited 300ms for customer deletion
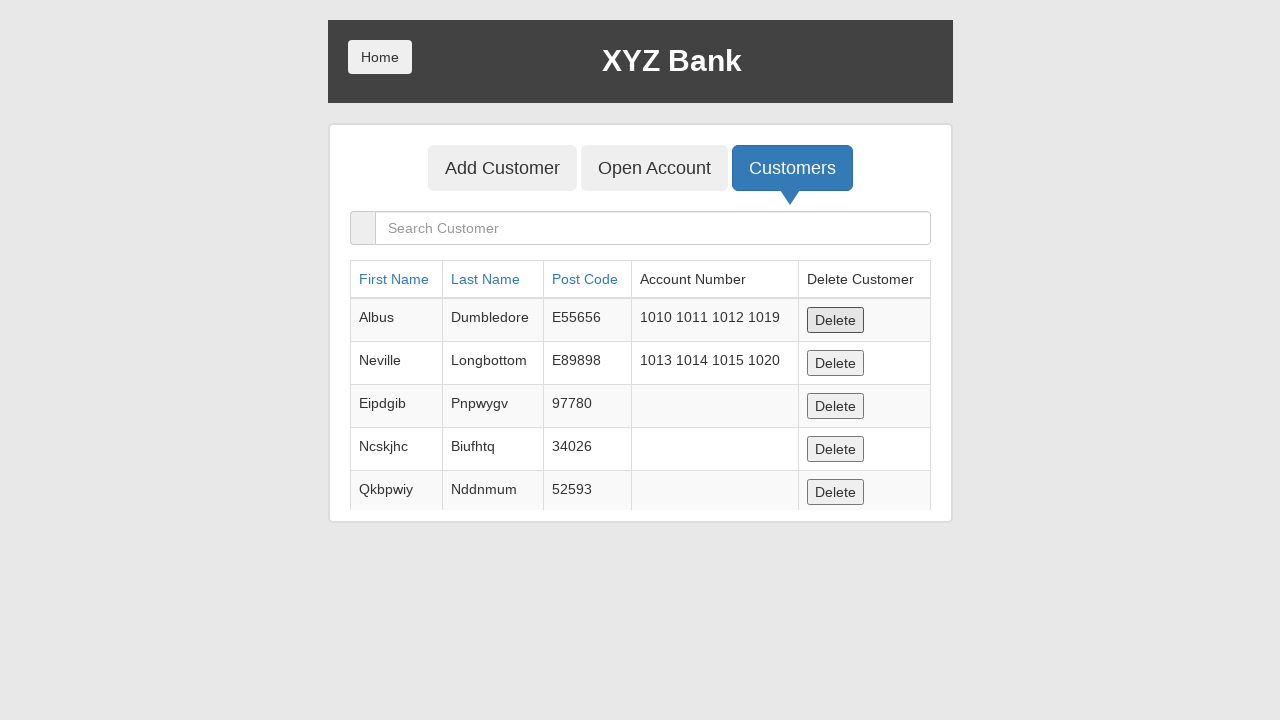

Clicked delete button to remove customer at (835, 320) on button:has-text('Delete') >> nth=0
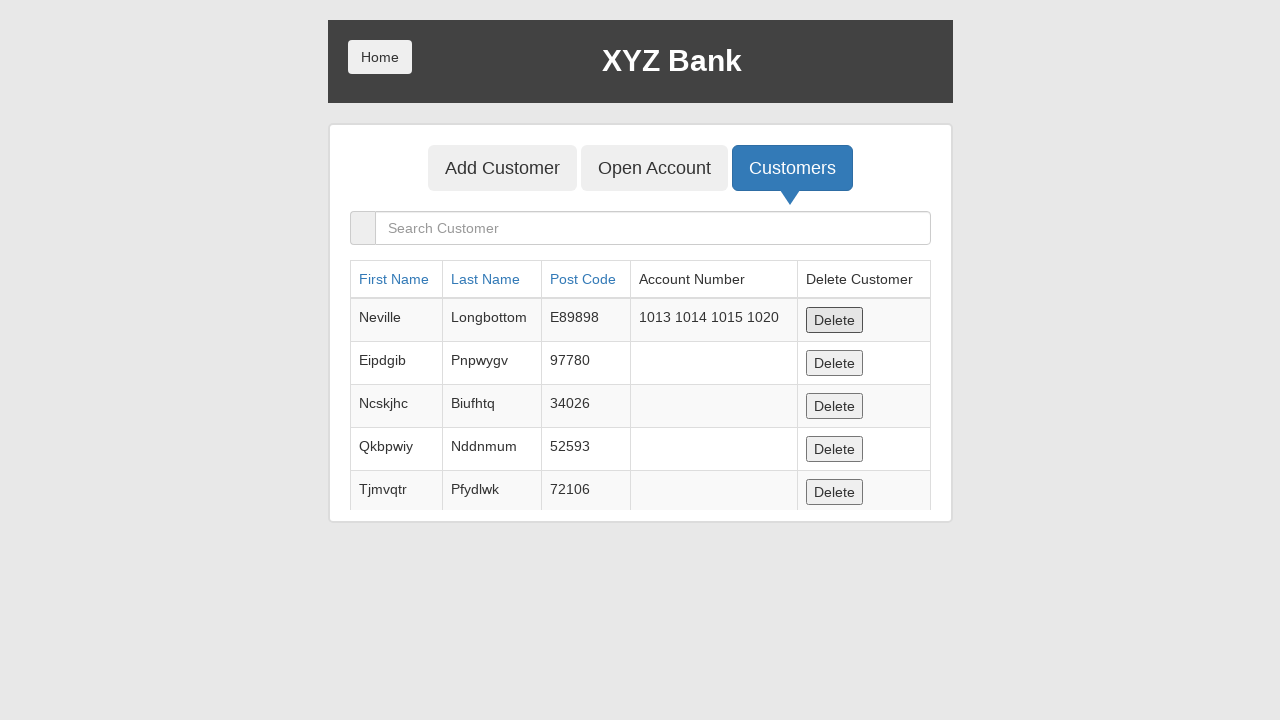

Waited 300ms for customer deletion
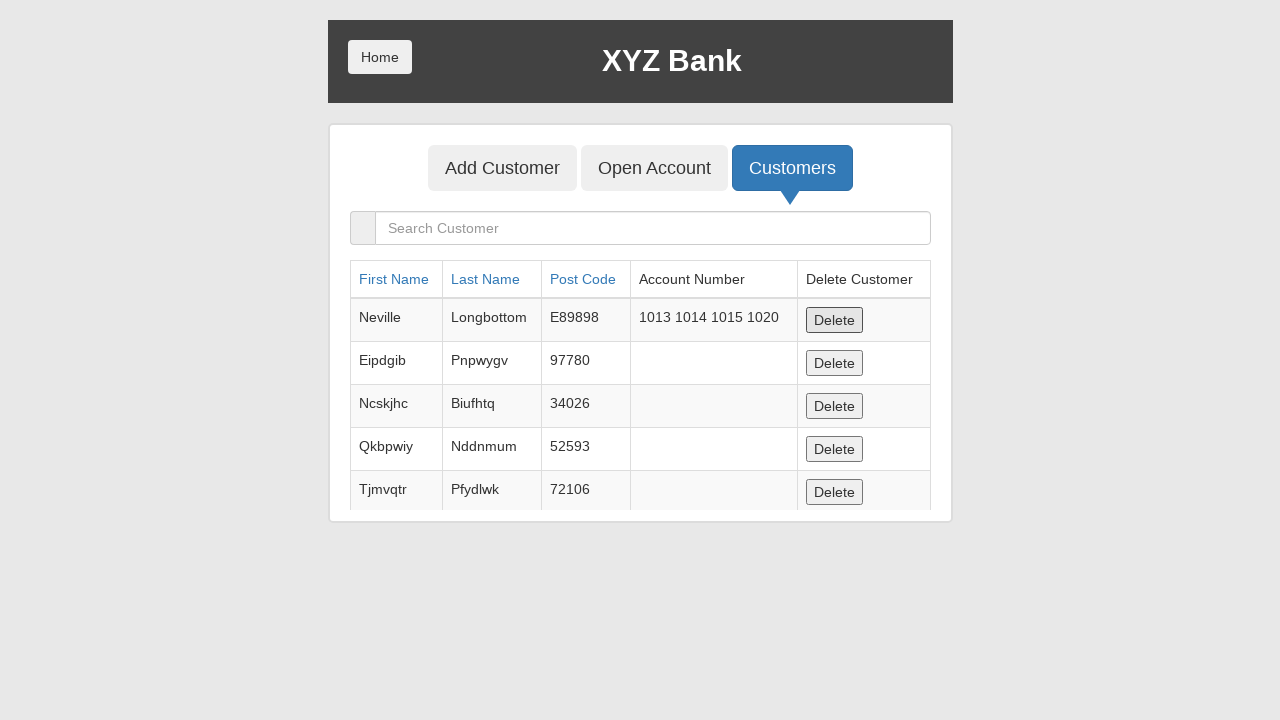

Clicked delete button to remove customer at (835, 320) on button:has-text('Delete') >> nth=0
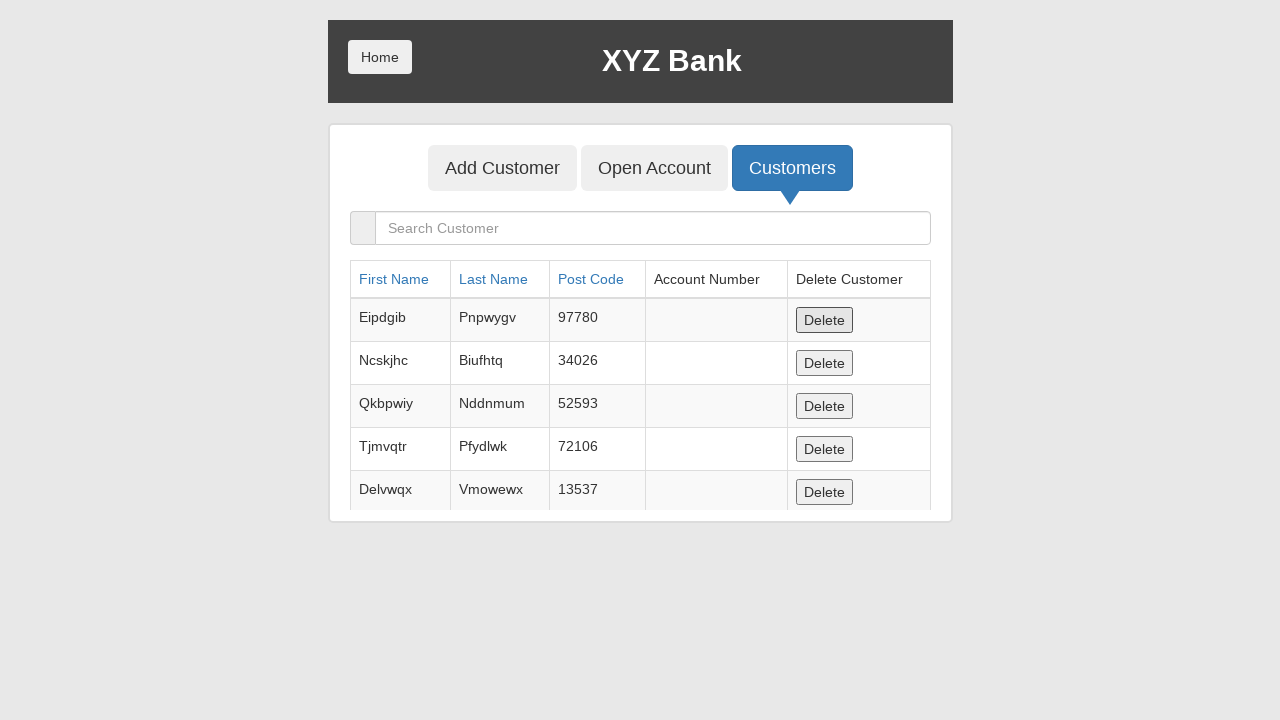

Waited 300ms for customer deletion
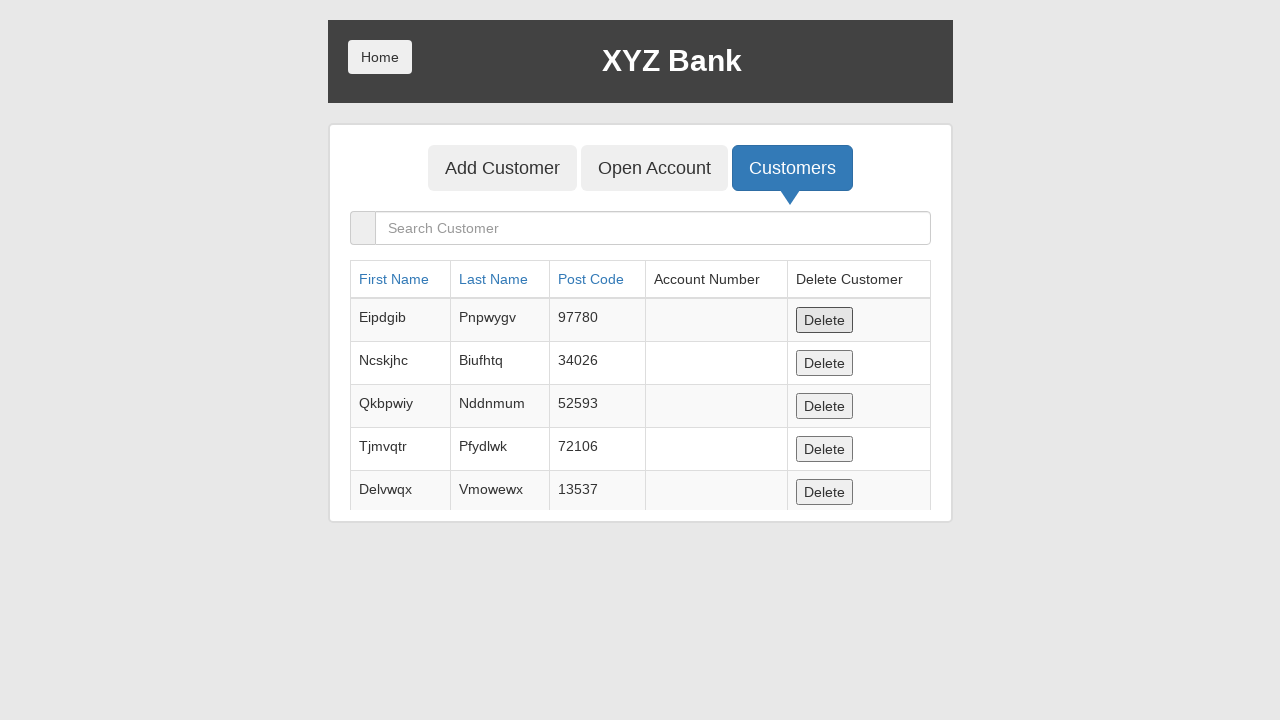

Clicked delete button to remove customer at (824, 320) on button:has-text('Delete') >> nth=0
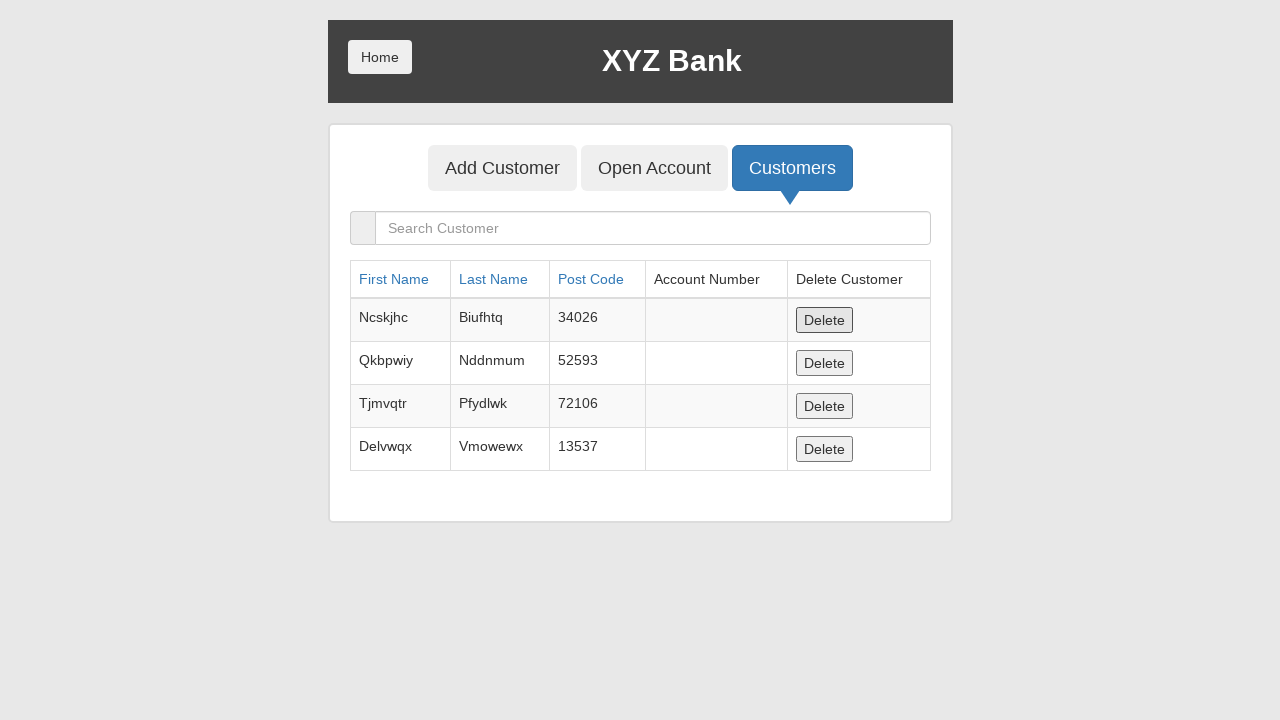

Waited 300ms for customer deletion
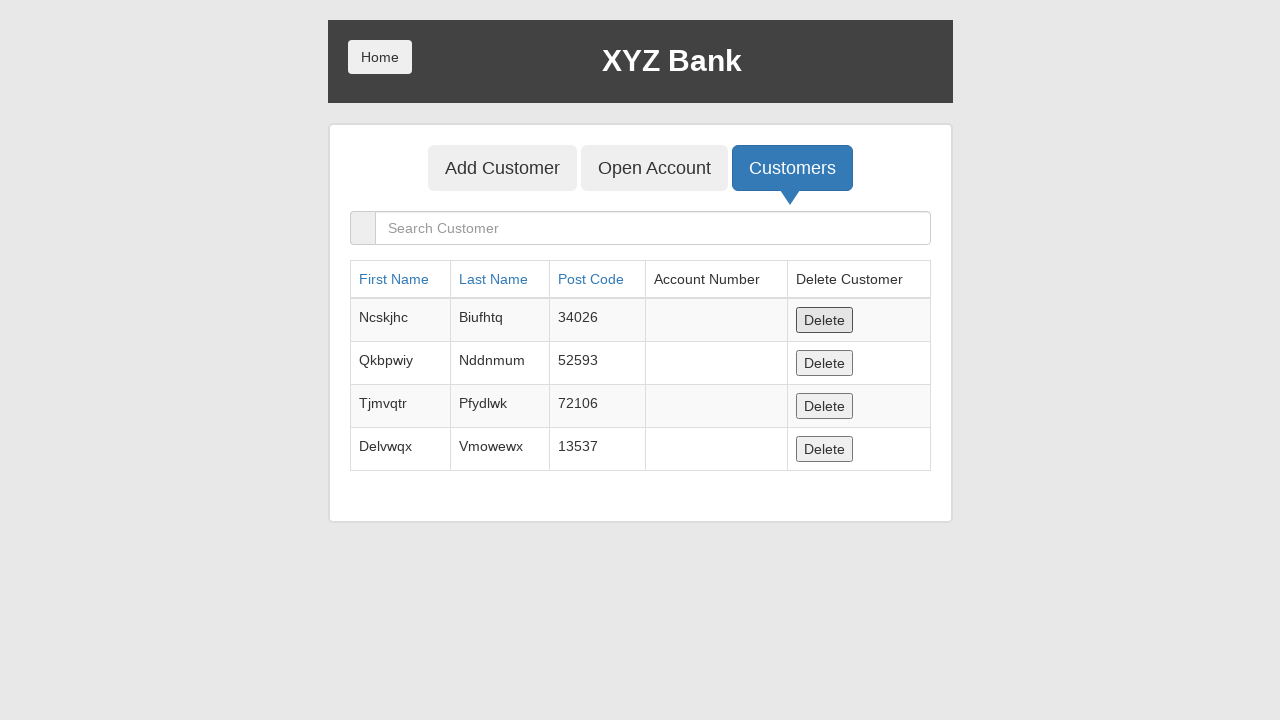

Clicked delete button to remove customer at (824, 320) on button:has-text('Delete') >> nth=0
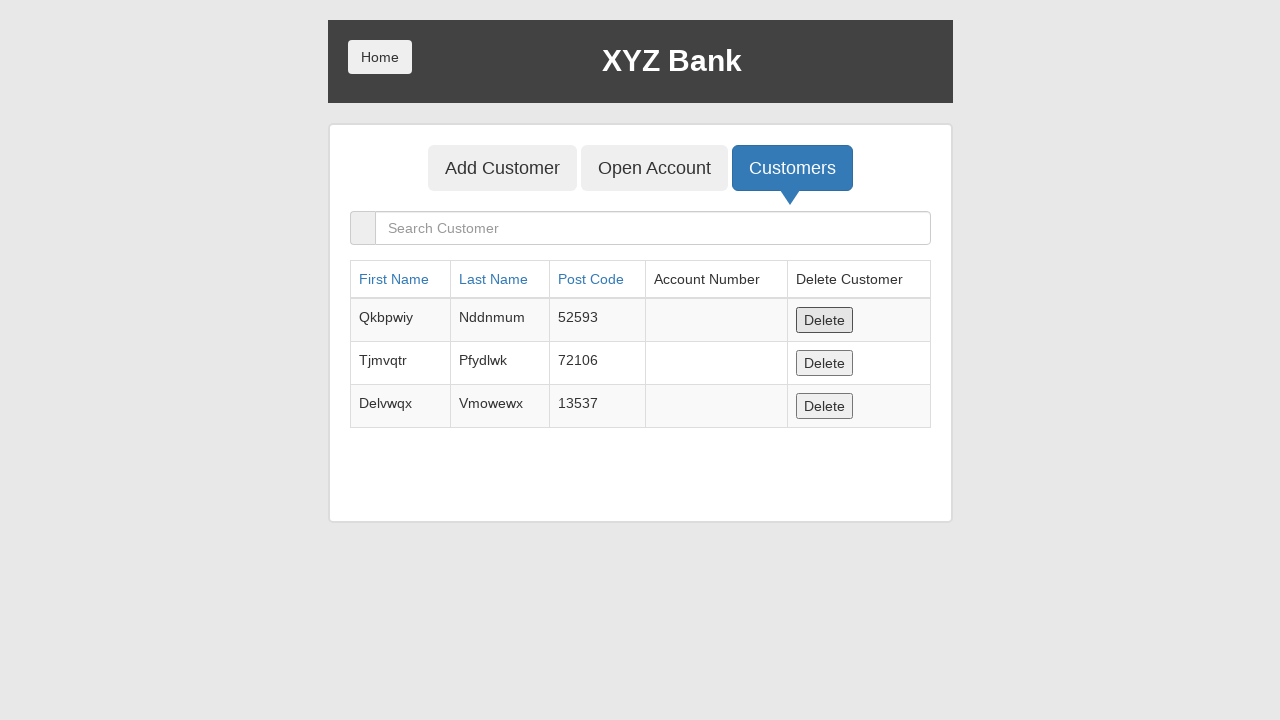

Waited 300ms for customer deletion
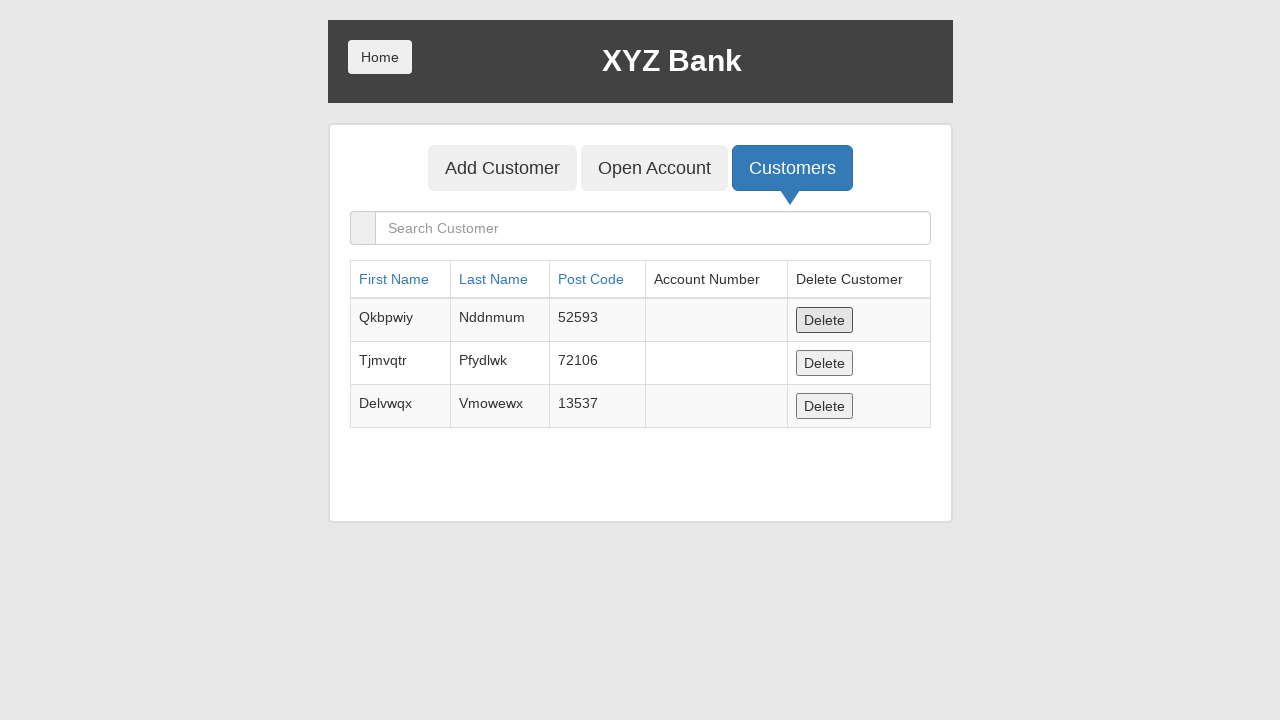

Clicked delete button to remove customer at (824, 320) on button:has-text('Delete') >> nth=0
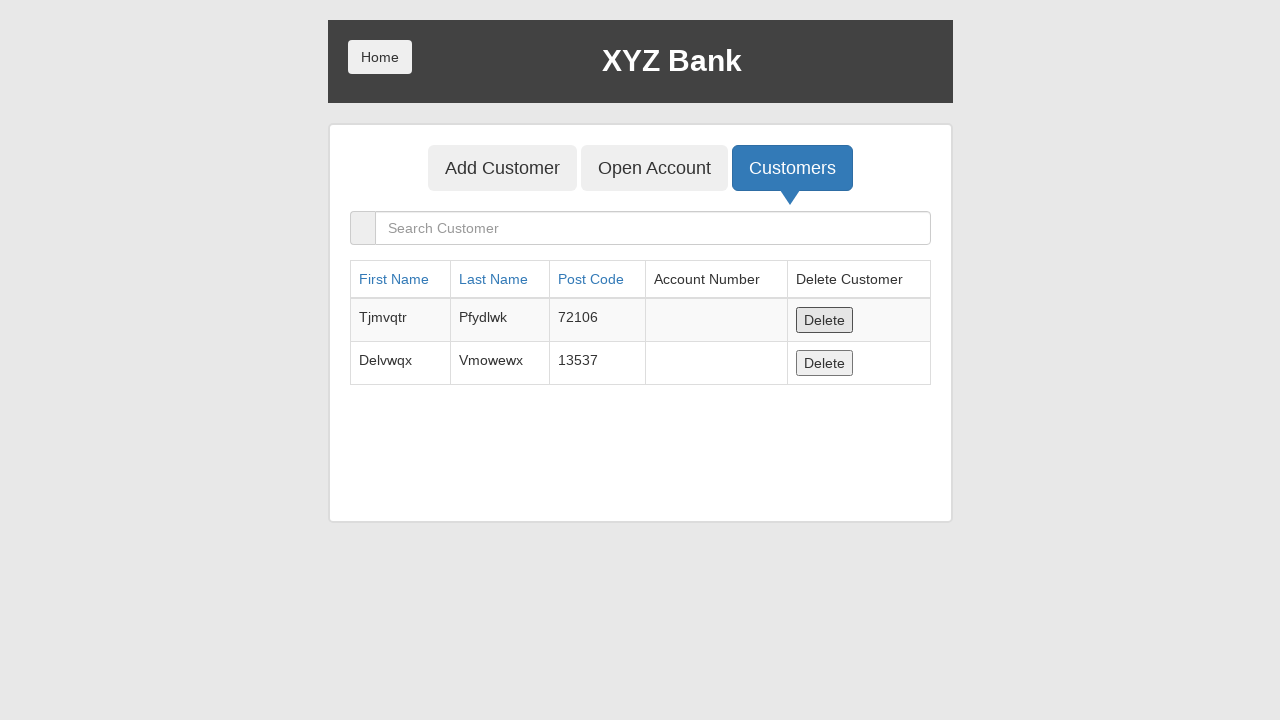

Waited 300ms for customer deletion
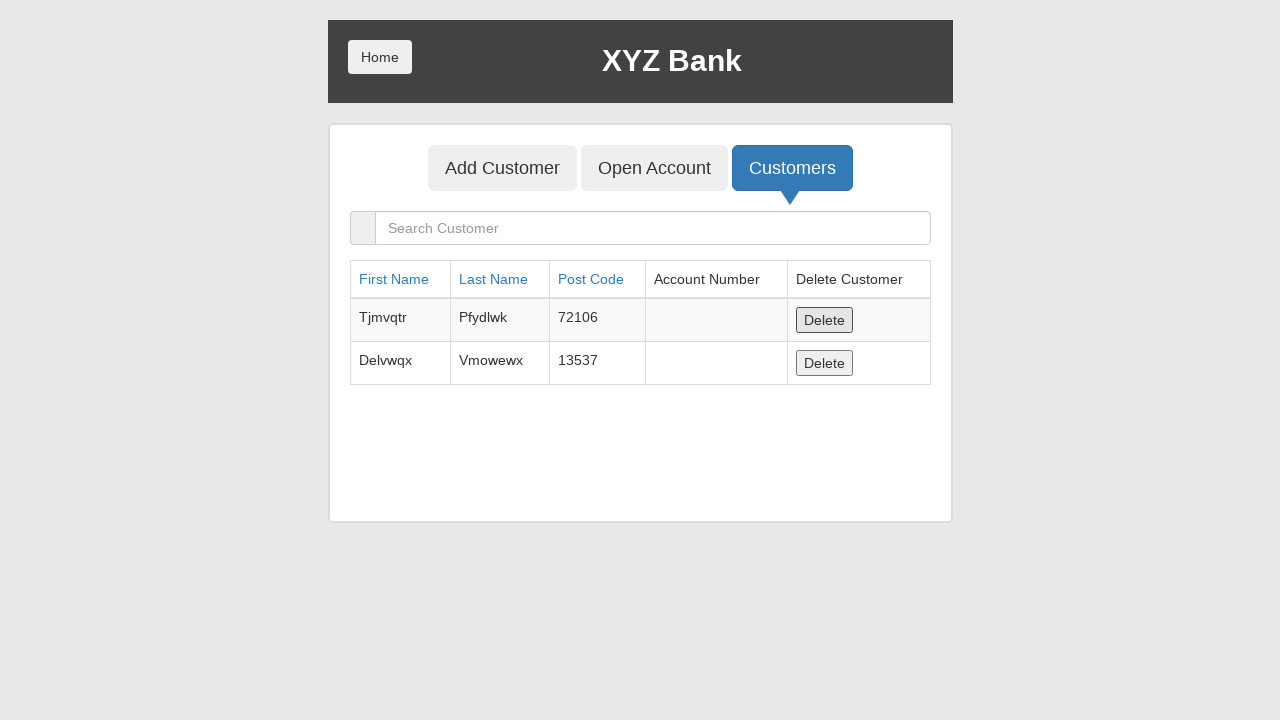

Clicked delete button to remove customer at (824, 320) on button:has-text('Delete') >> nth=0
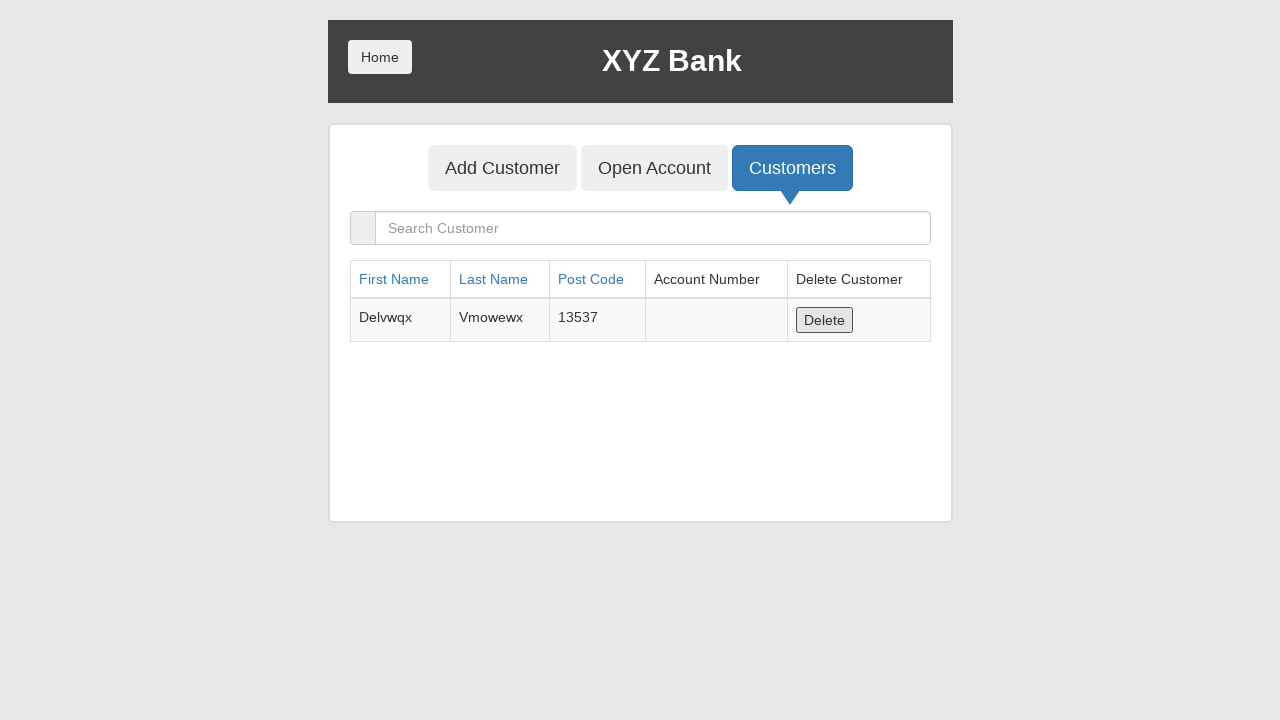

Waited 300ms for customer deletion
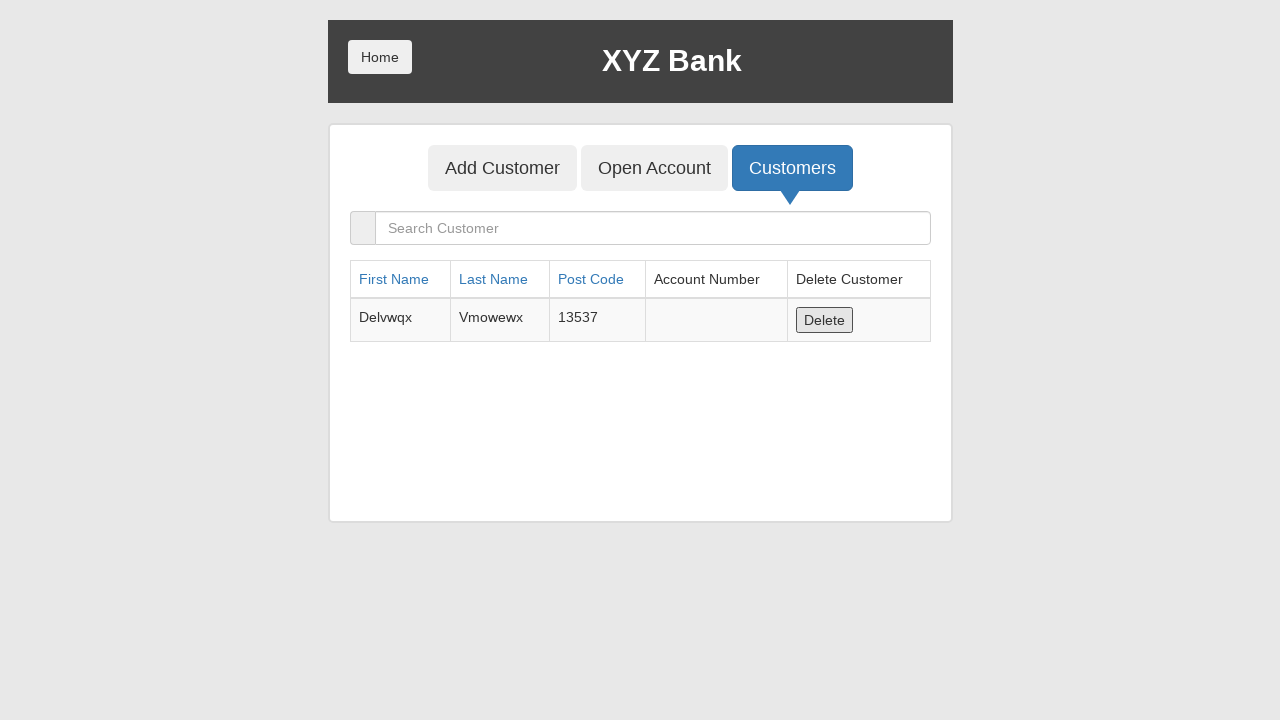

Clicked delete button to remove customer at (824, 320) on button:has-text('Delete') >> nth=0
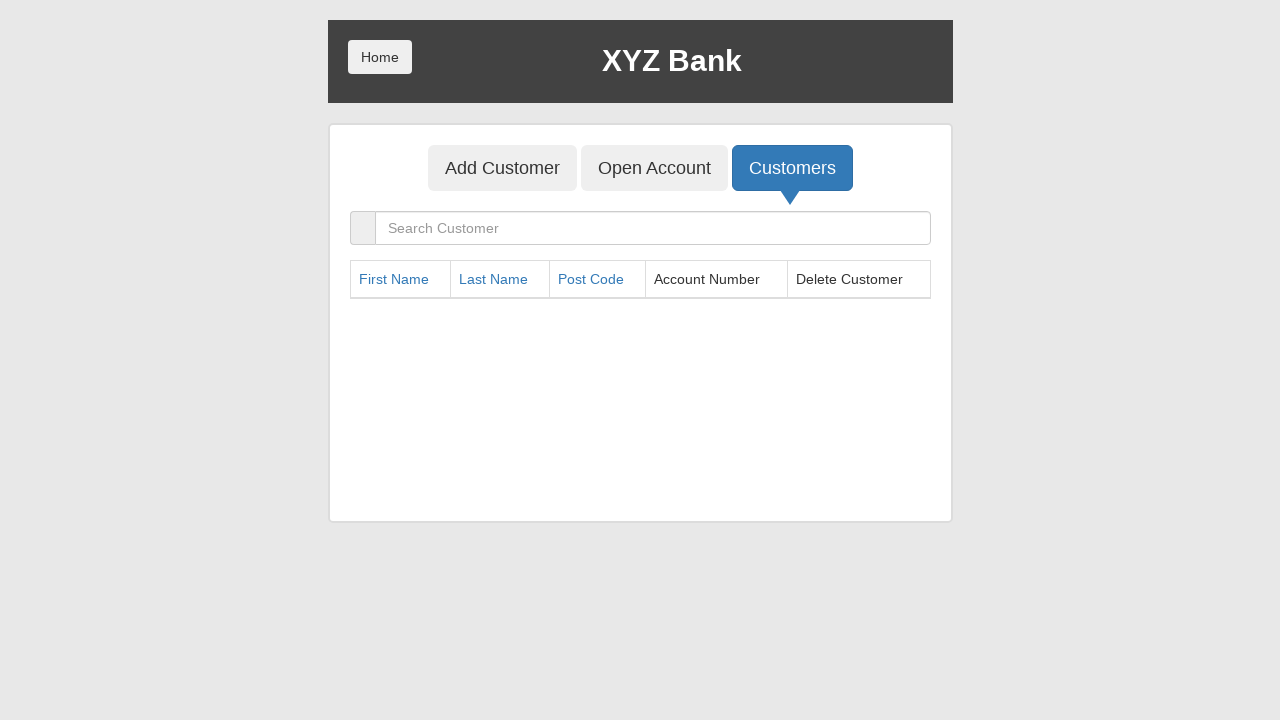

Waited 300ms for customer deletion
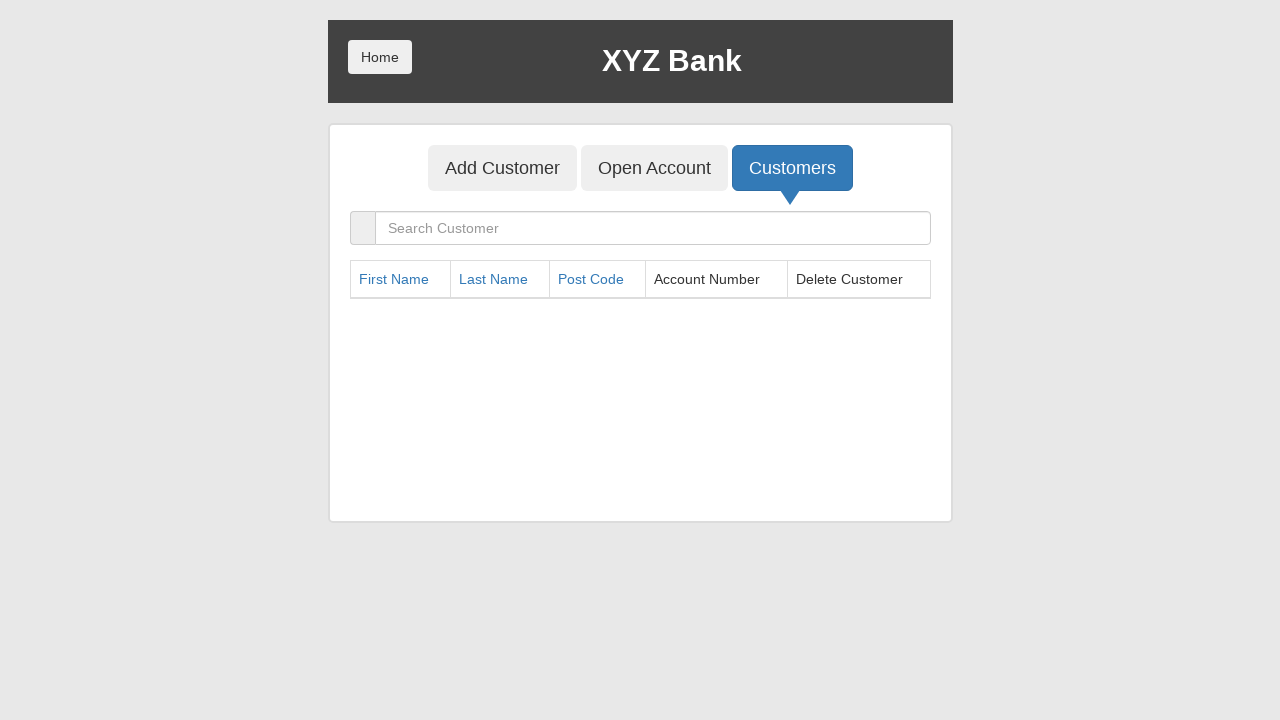

No more delete buttons available - all customers deleted
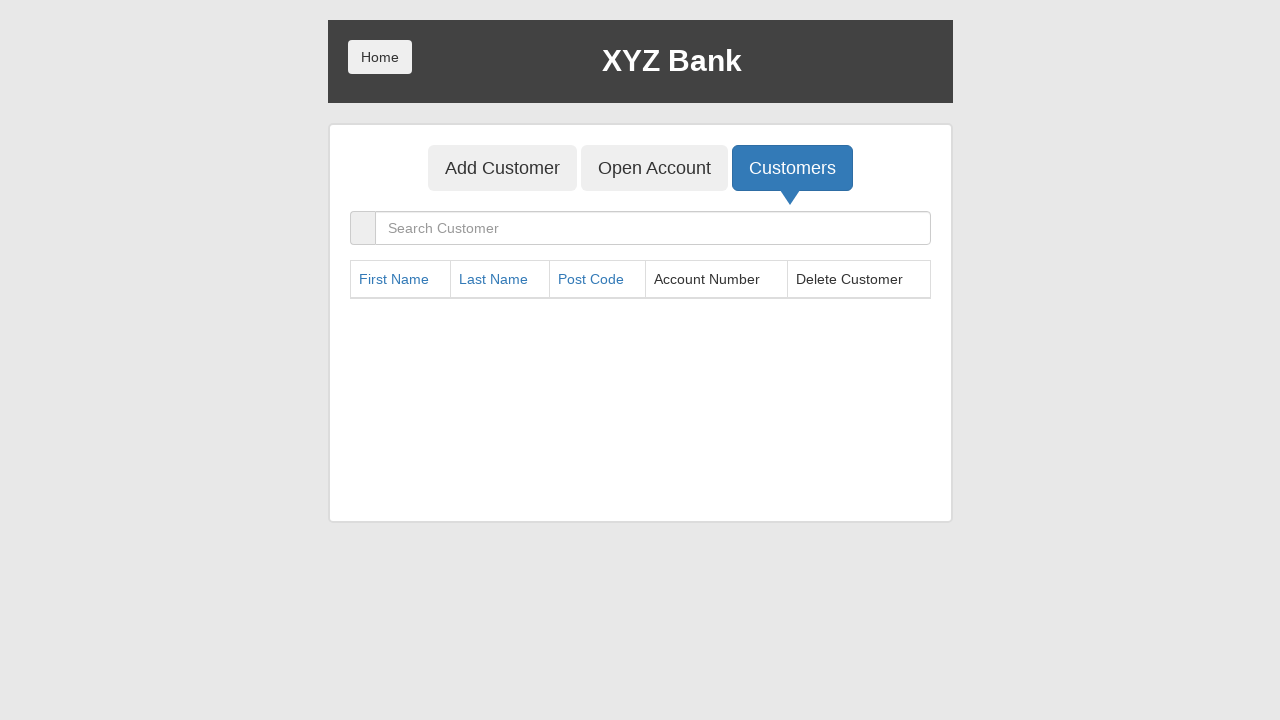

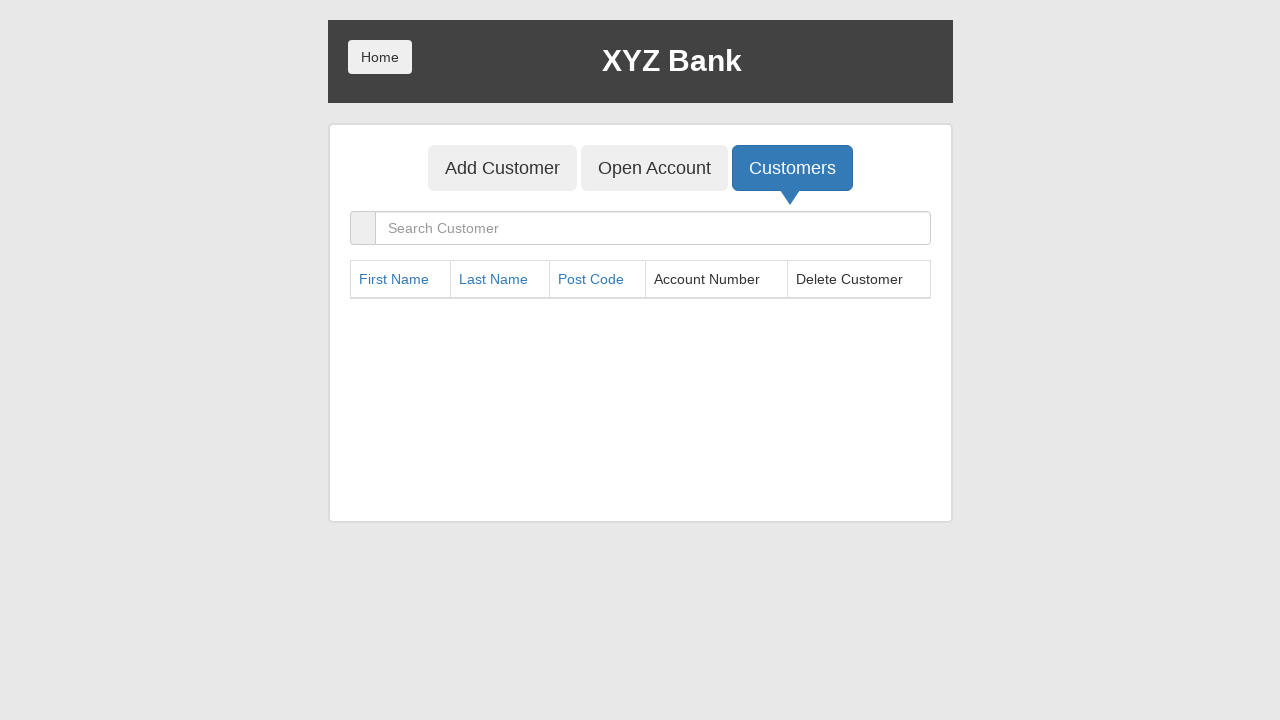